Fills all input fields within a form's first block with text and then clicks the submit button to submit the form.

Starting URL: http://suninjuly.github.io/huge_form.html

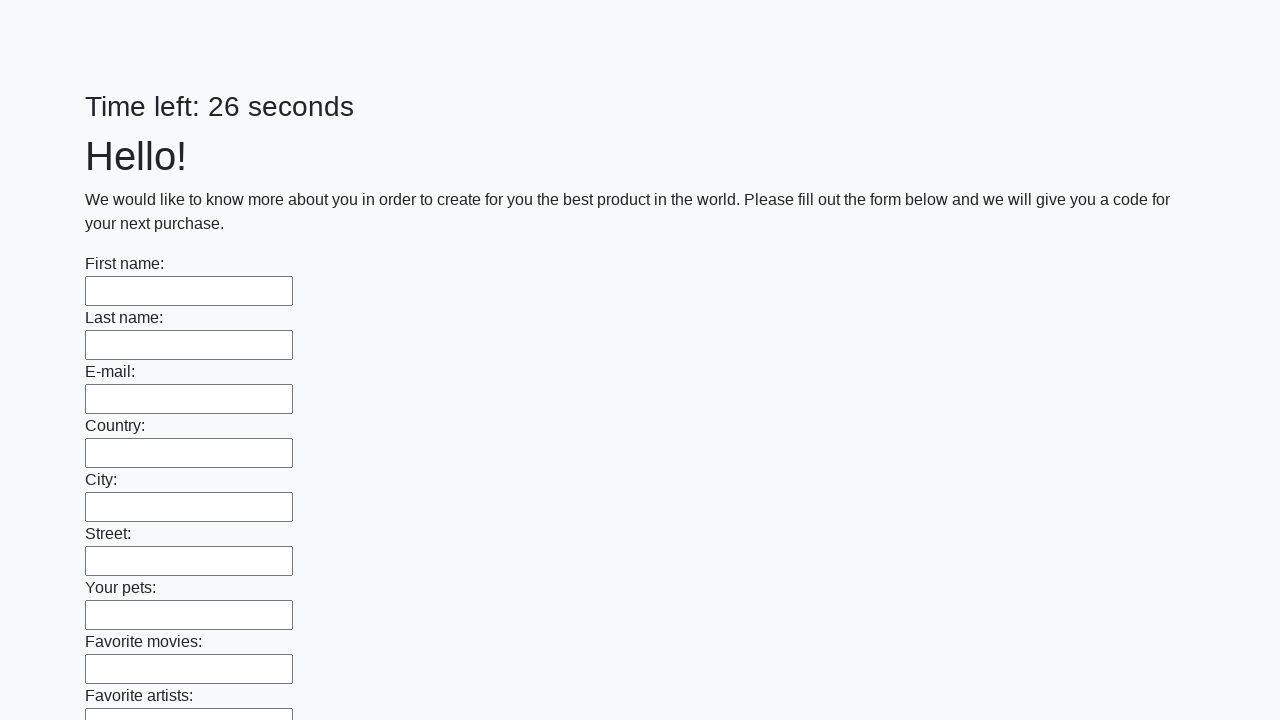

Located all input elements in the first block
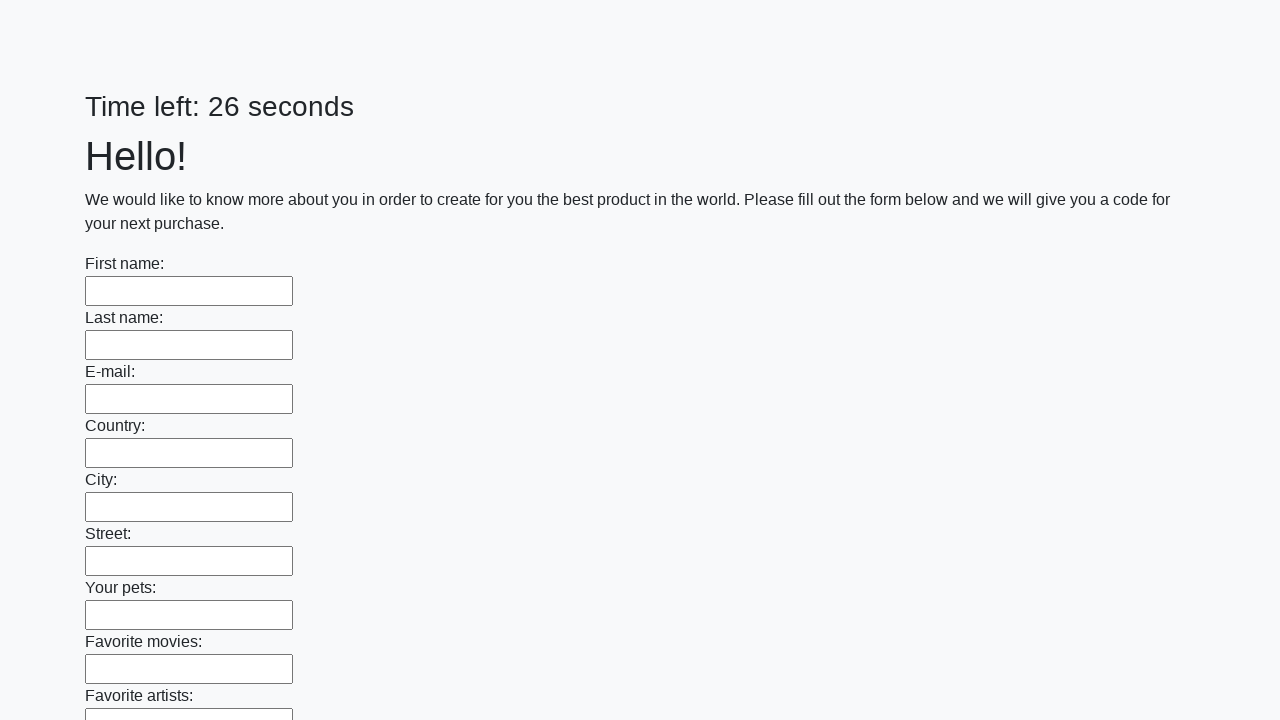

Counted 100 input fields in the first block
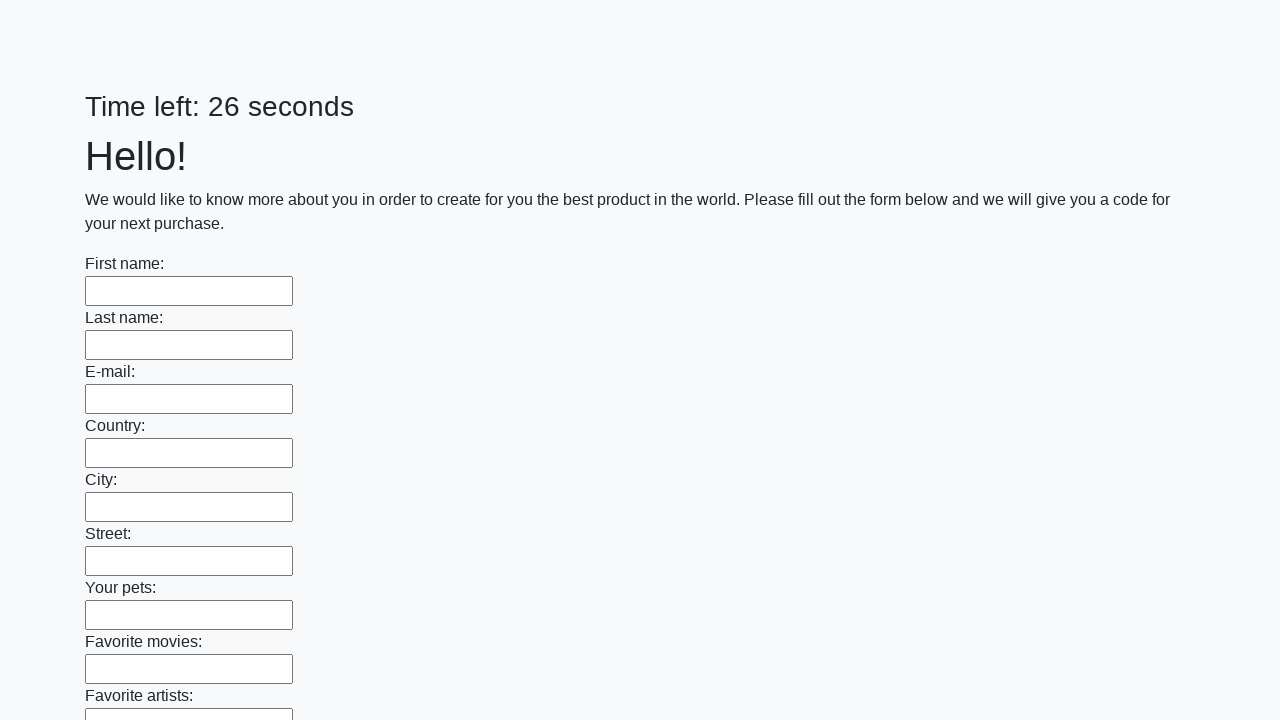

Filled input field 1 with 'Мой ответ' on .first_block input >> nth=0
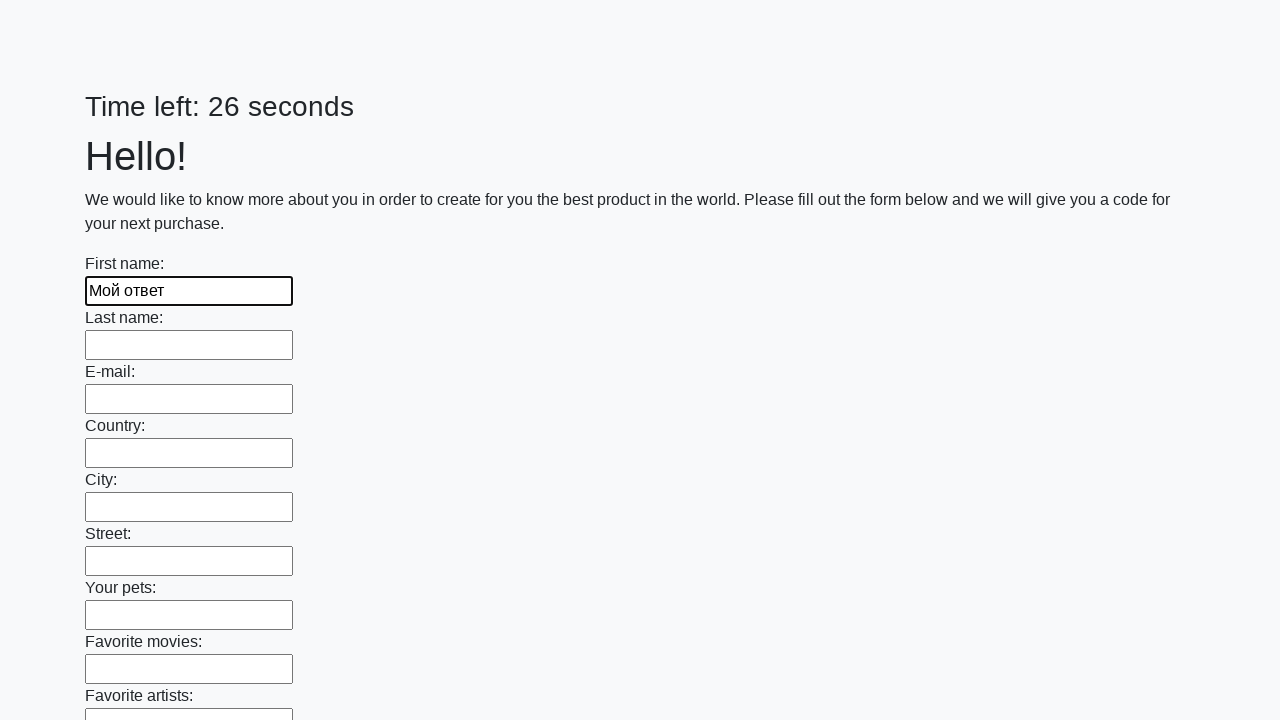

Filled input field 2 with 'Мой ответ' on .first_block input >> nth=1
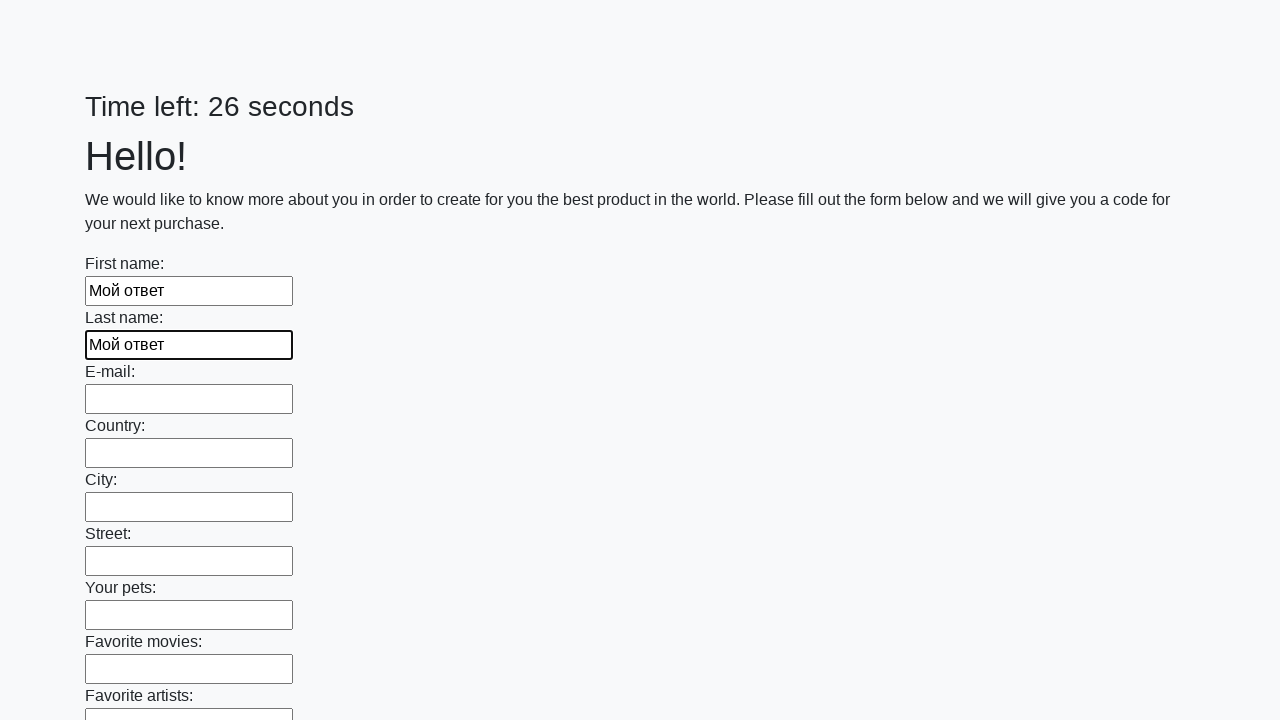

Filled input field 3 with 'Мой ответ' on .first_block input >> nth=2
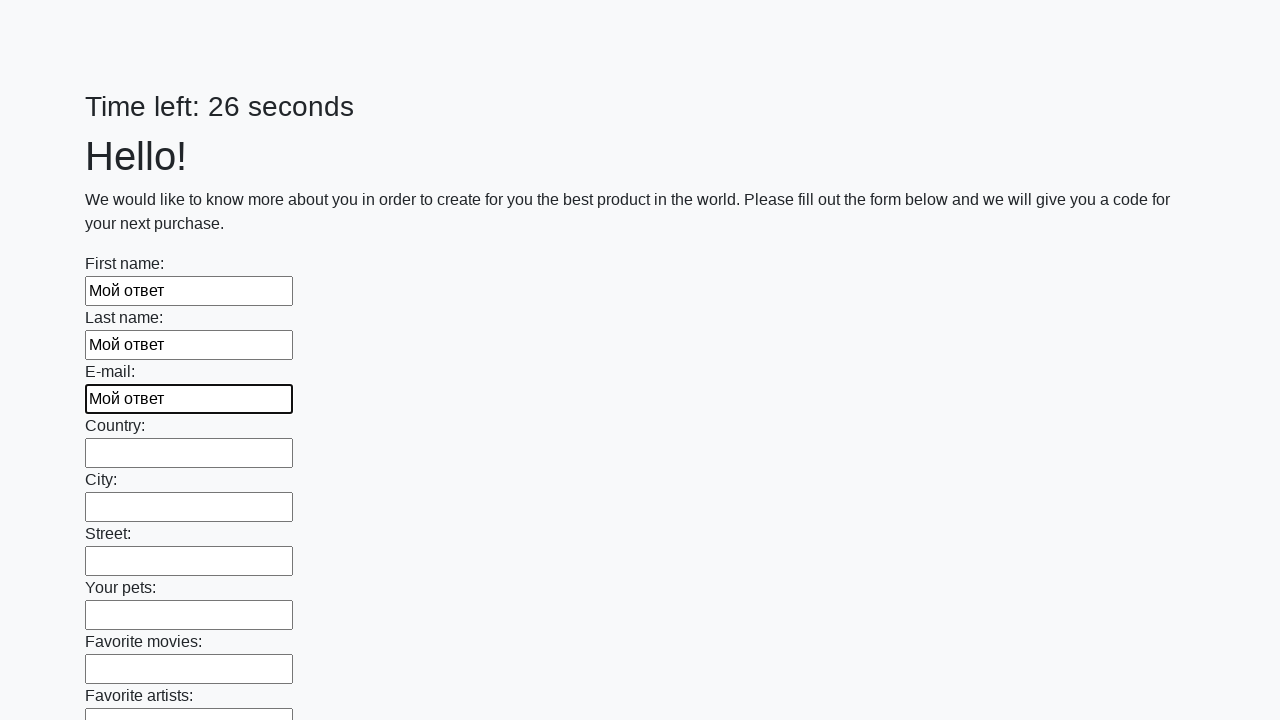

Filled input field 4 with 'Мой ответ' on .first_block input >> nth=3
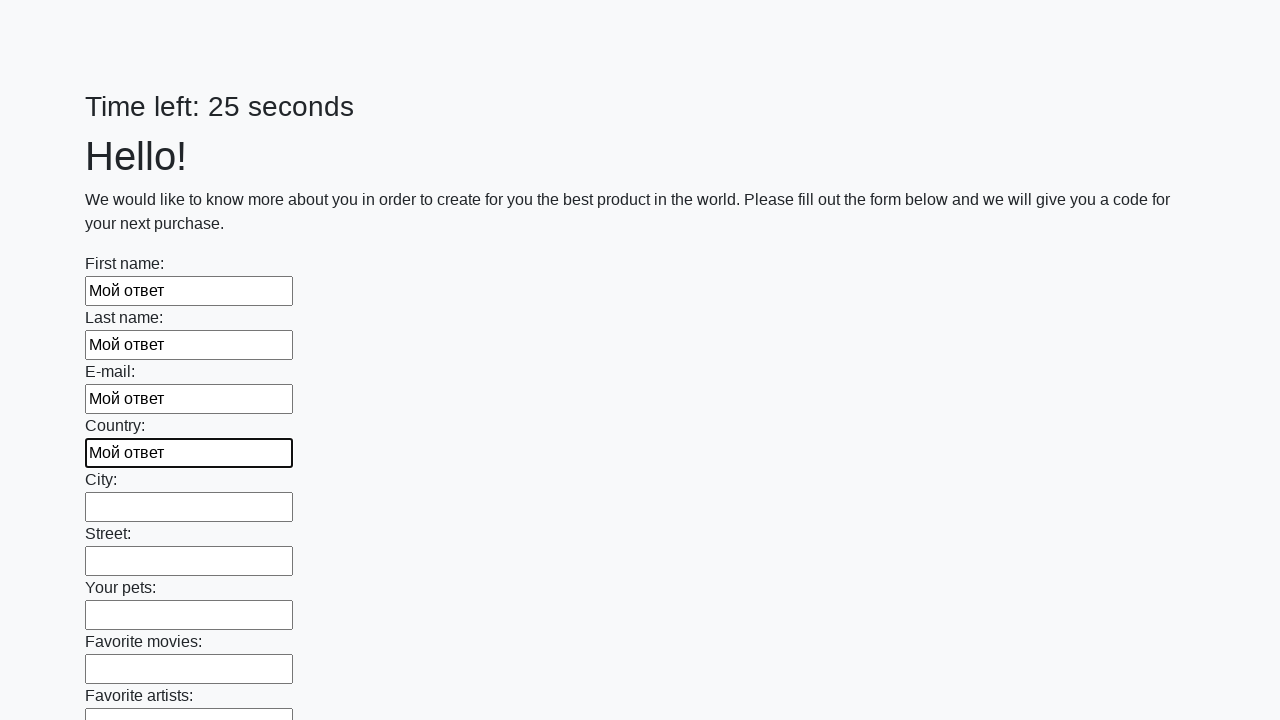

Filled input field 5 with 'Мой ответ' on .first_block input >> nth=4
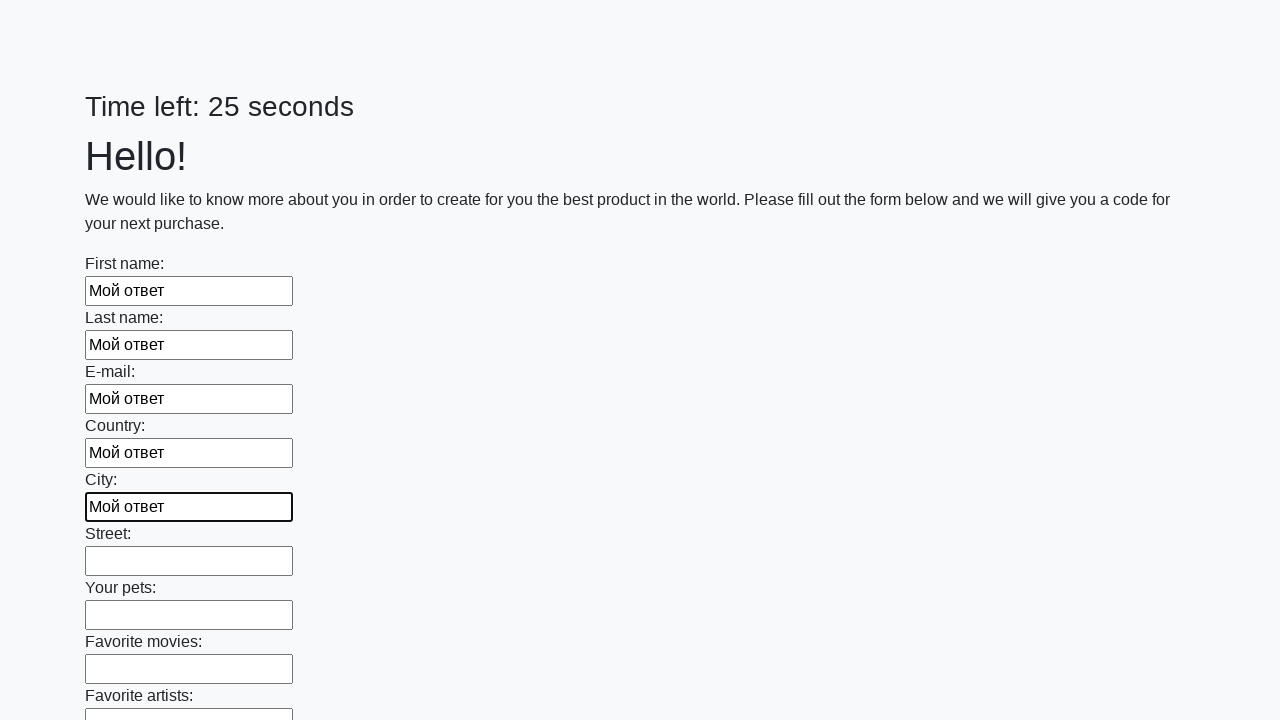

Filled input field 6 with 'Мой ответ' on .first_block input >> nth=5
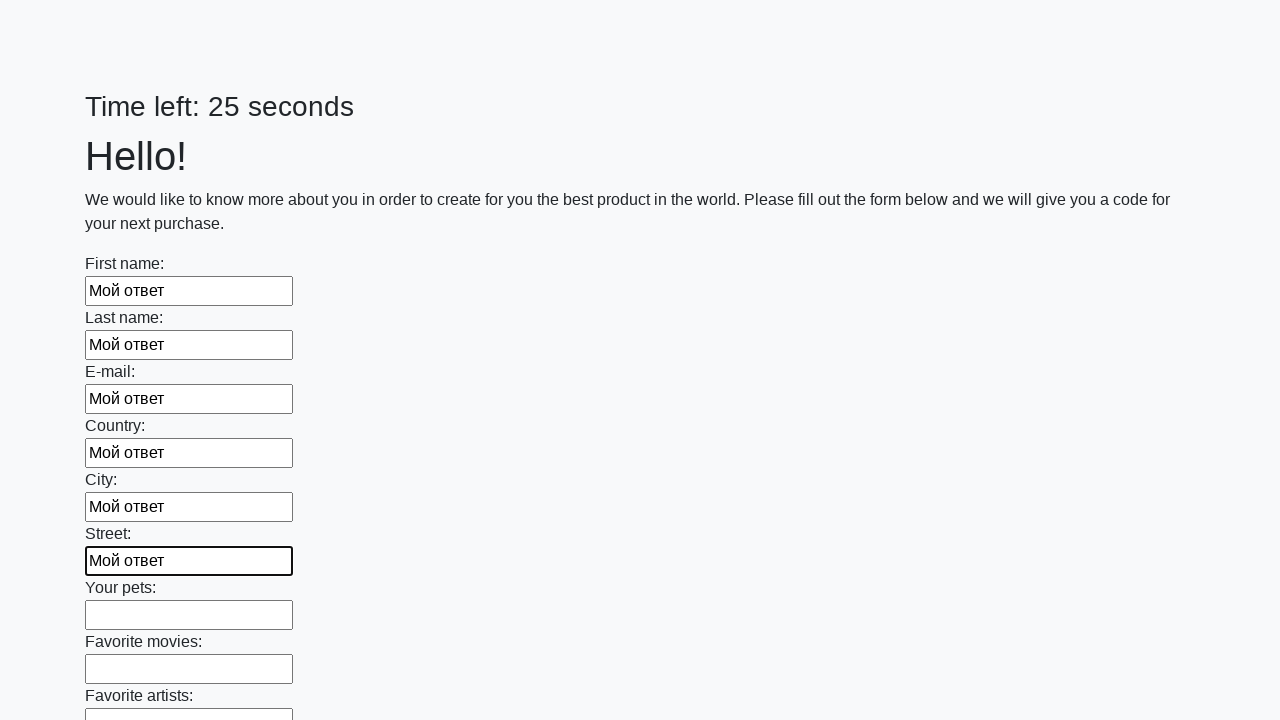

Filled input field 7 with 'Мой ответ' on .first_block input >> nth=6
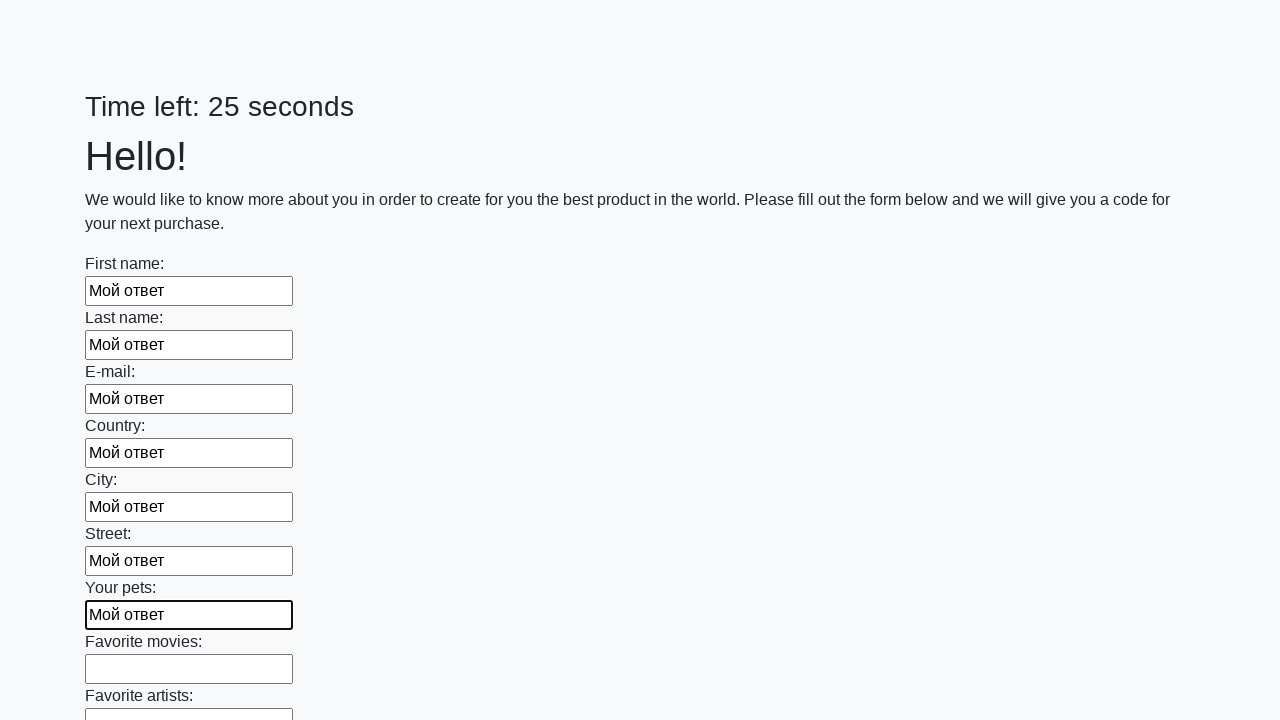

Filled input field 8 with 'Мой ответ' on .first_block input >> nth=7
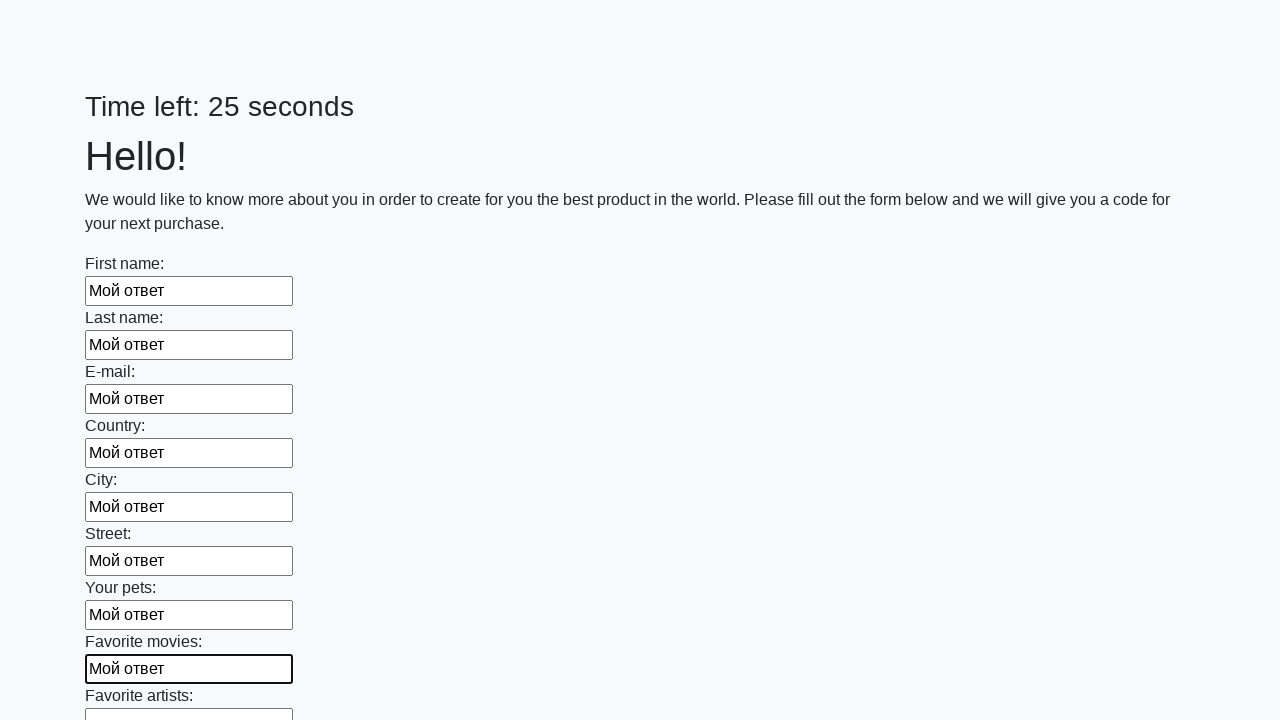

Filled input field 9 with 'Мой ответ' on .first_block input >> nth=8
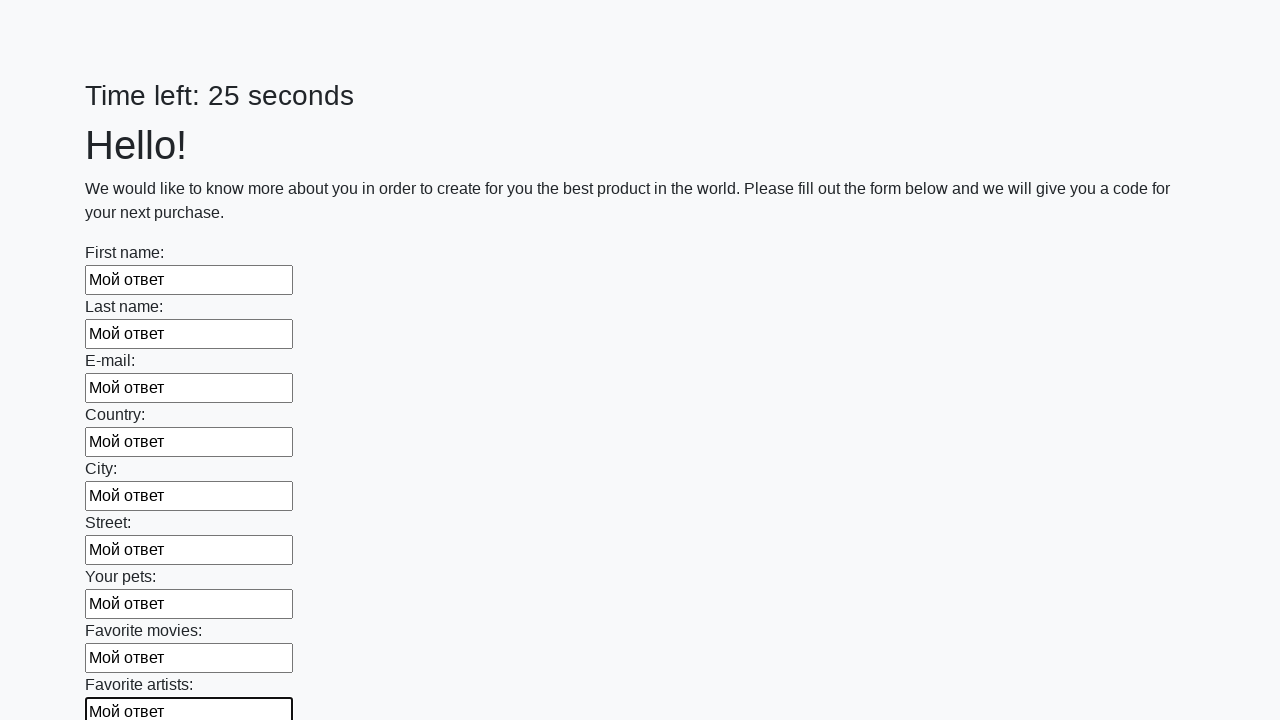

Filled input field 10 with 'Мой ответ' on .first_block input >> nth=9
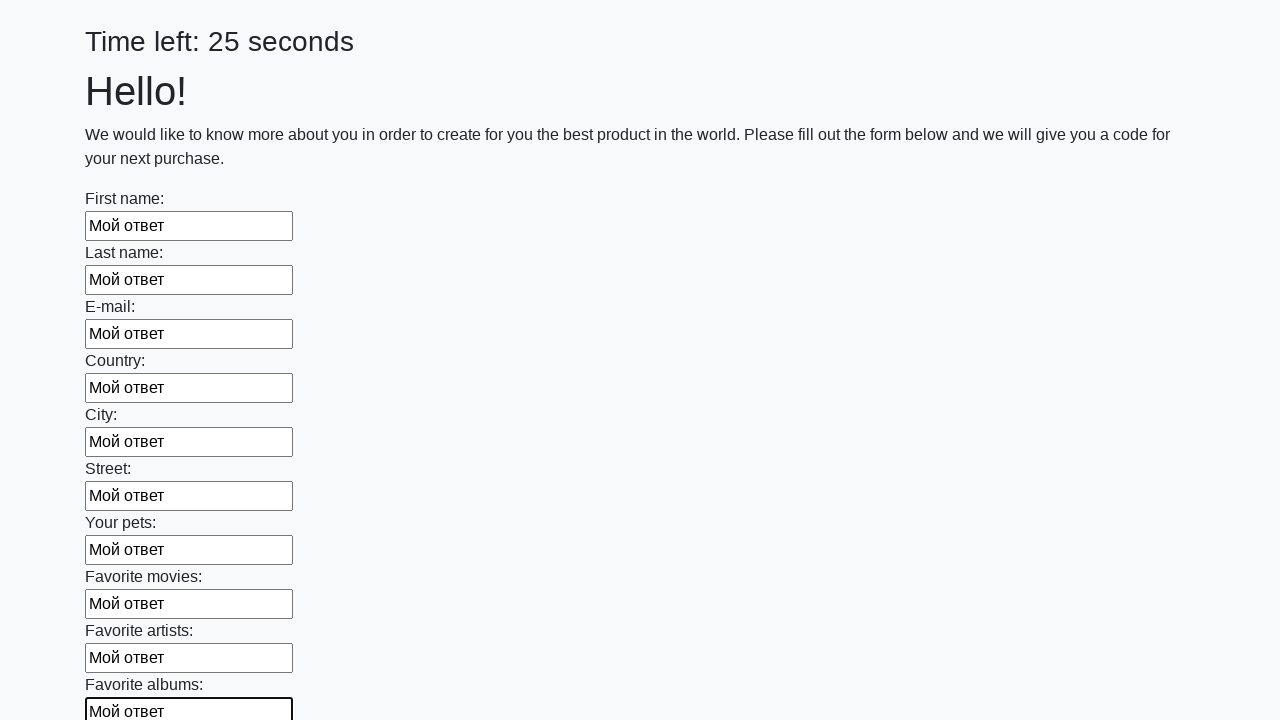

Filled input field 11 with 'Мой ответ' on .first_block input >> nth=10
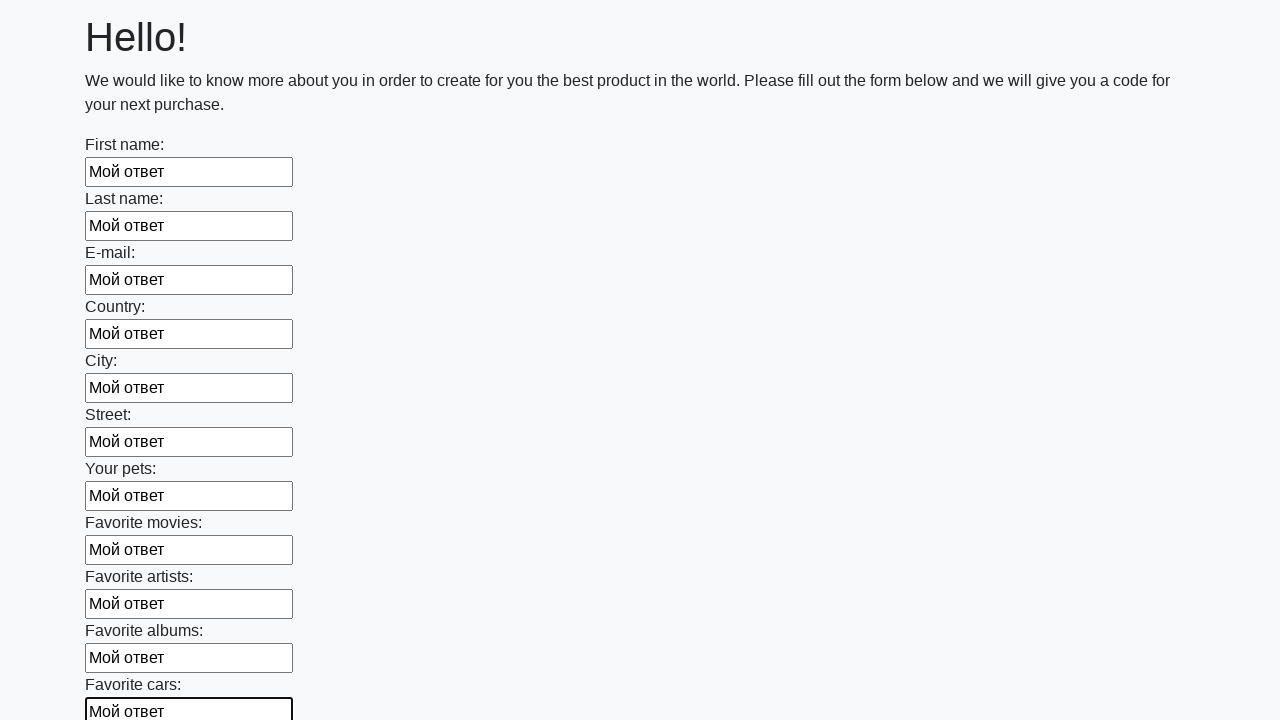

Filled input field 12 with 'Мой ответ' on .first_block input >> nth=11
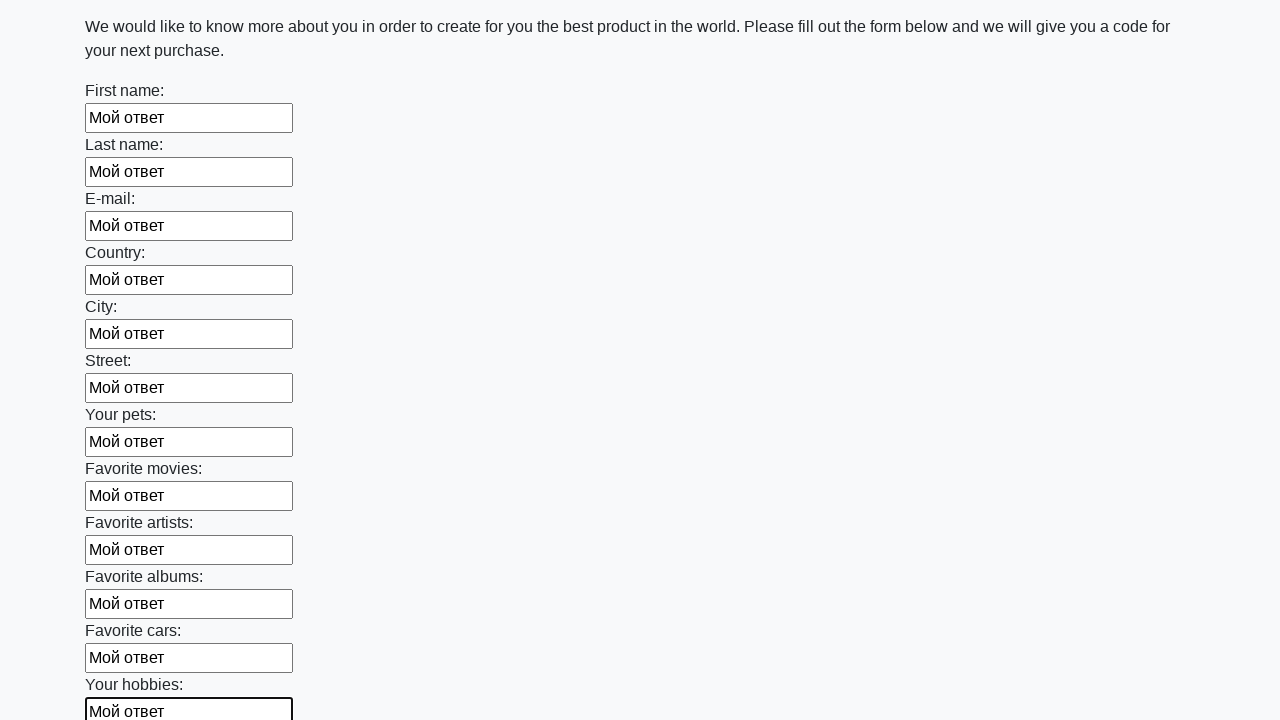

Filled input field 13 with 'Мой ответ' on .first_block input >> nth=12
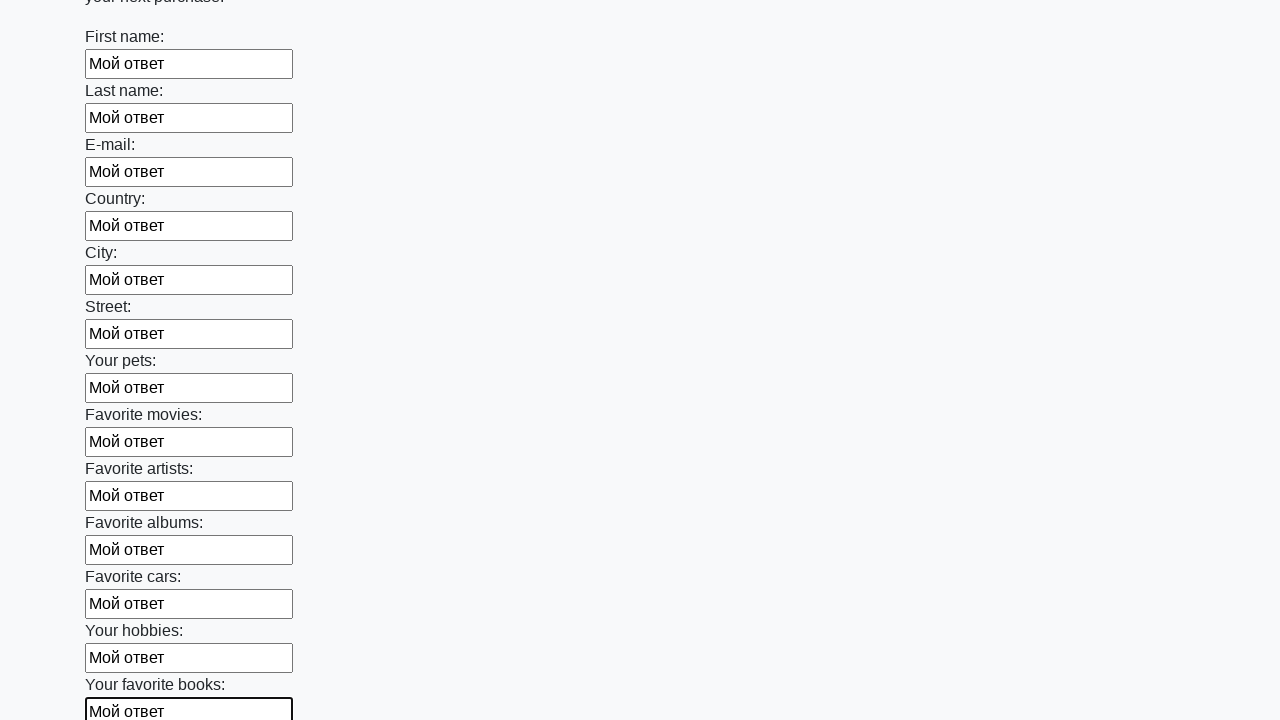

Filled input field 14 with 'Мой ответ' on .first_block input >> nth=13
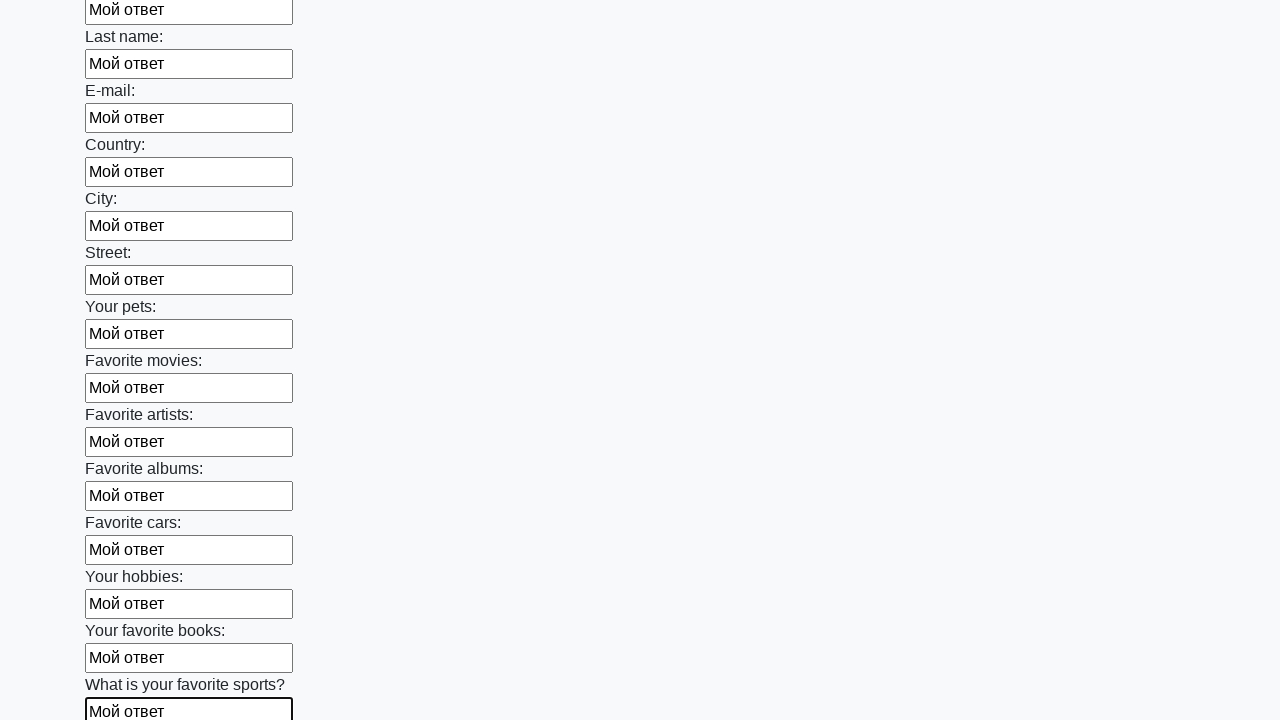

Filled input field 15 with 'Мой ответ' on .first_block input >> nth=14
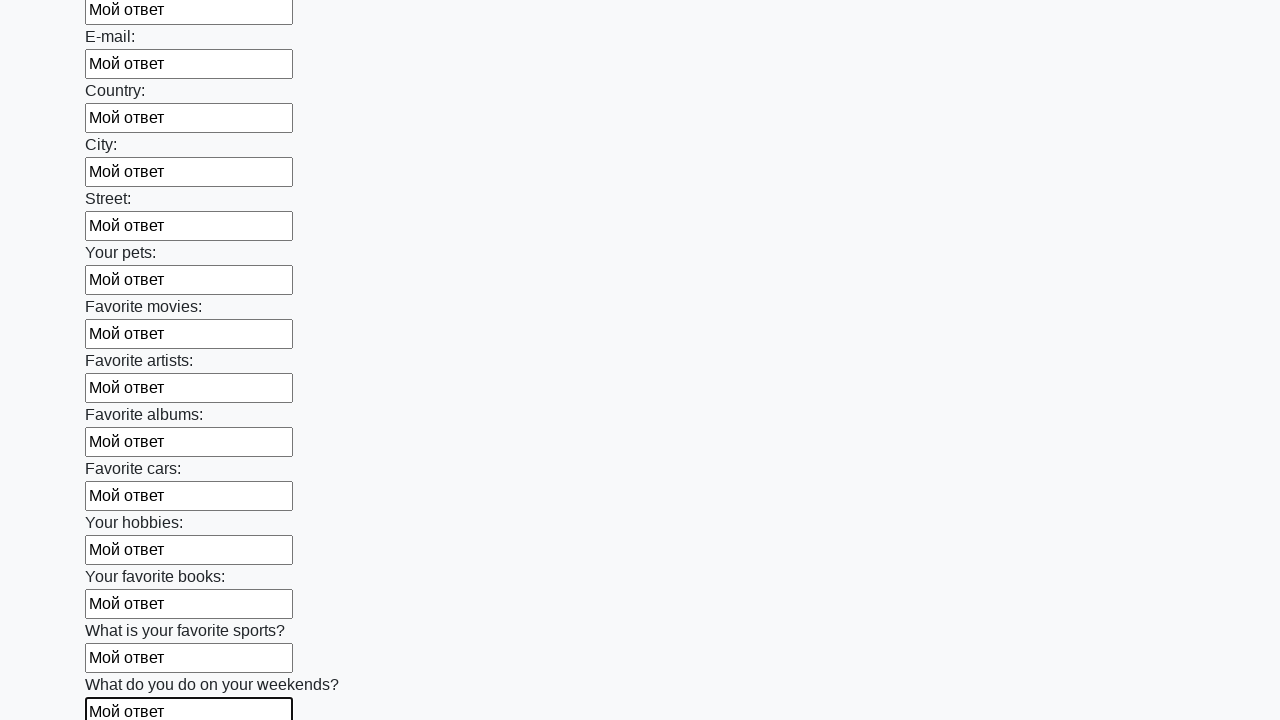

Filled input field 16 with 'Мой ответ' on .first_block input >> nth=15
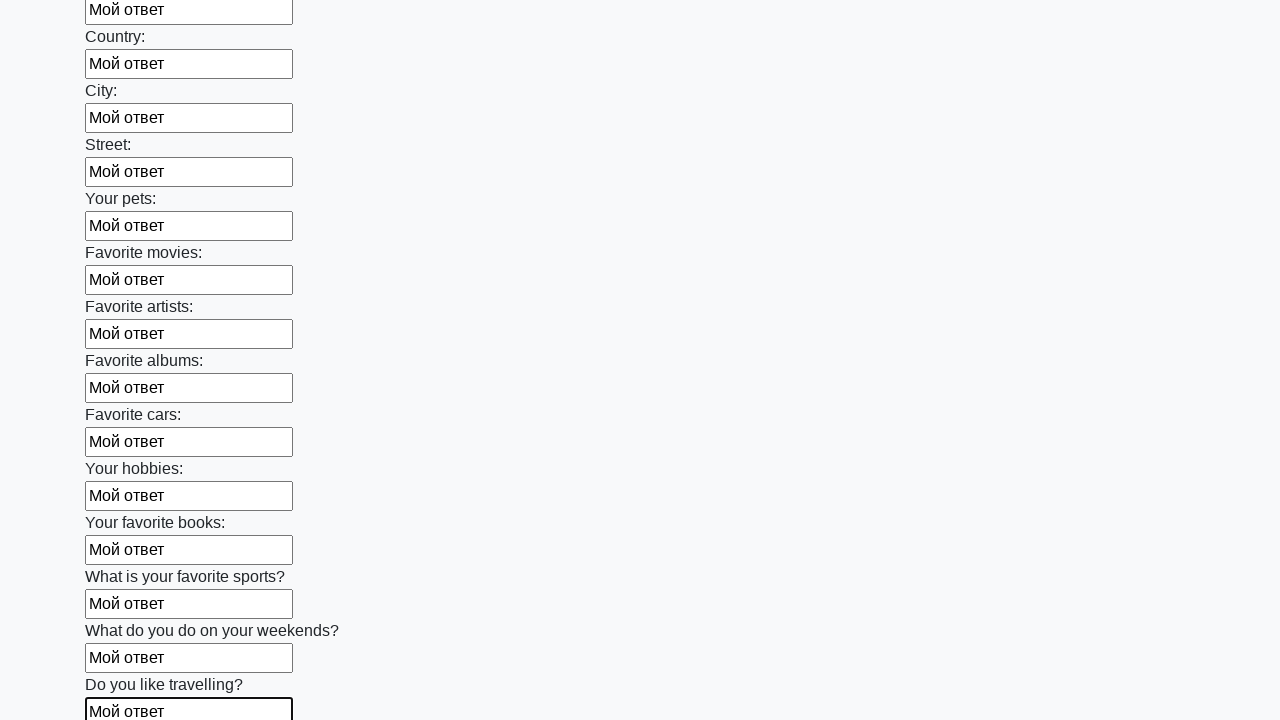

Filled input field 17 with 'Мой ответ' on .first_block input >> nth=16
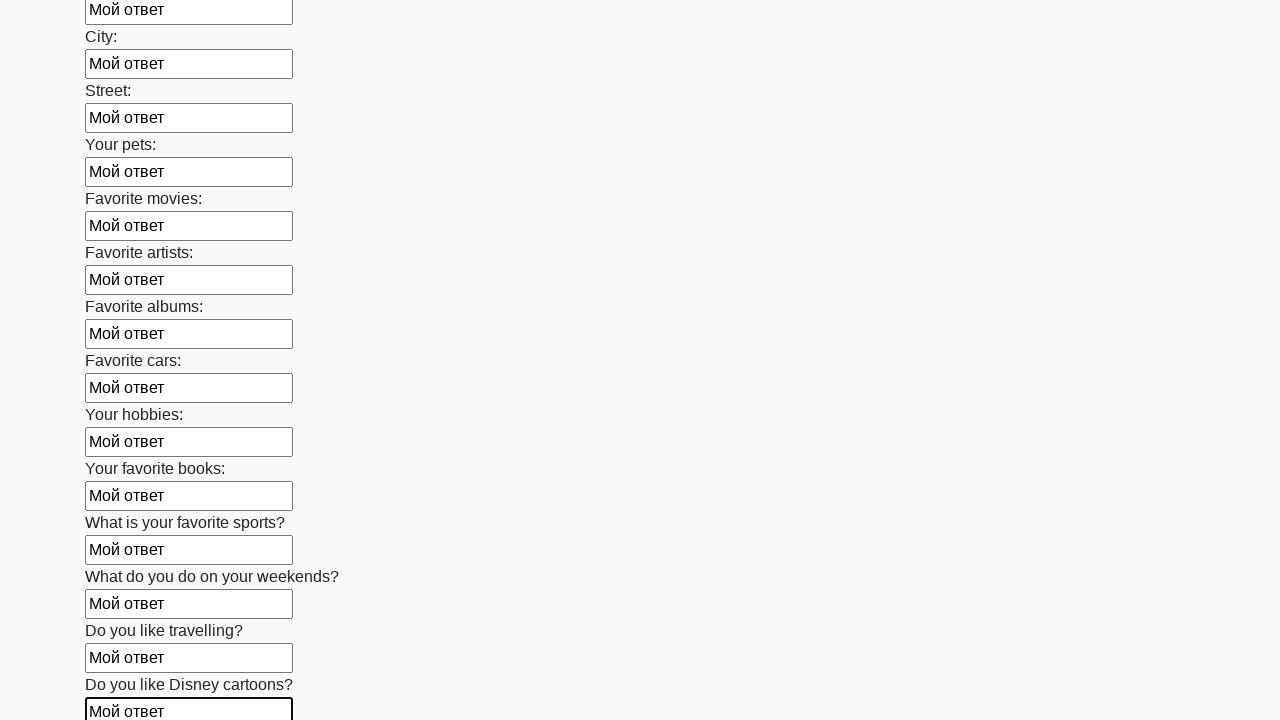

Filled input field 18 with 'Мой ответ' on .first_block input >> nth=17
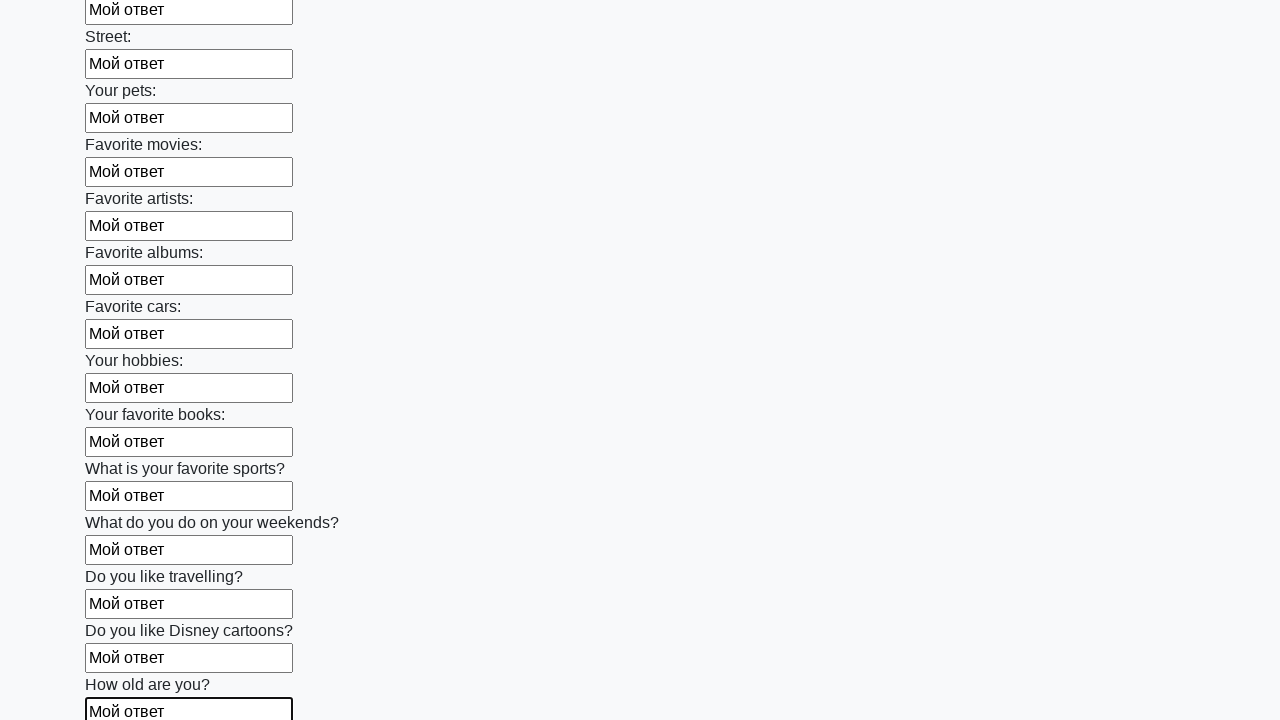

Filled input field 19 with 'Мой ответ' on .first_block input >> nth=18
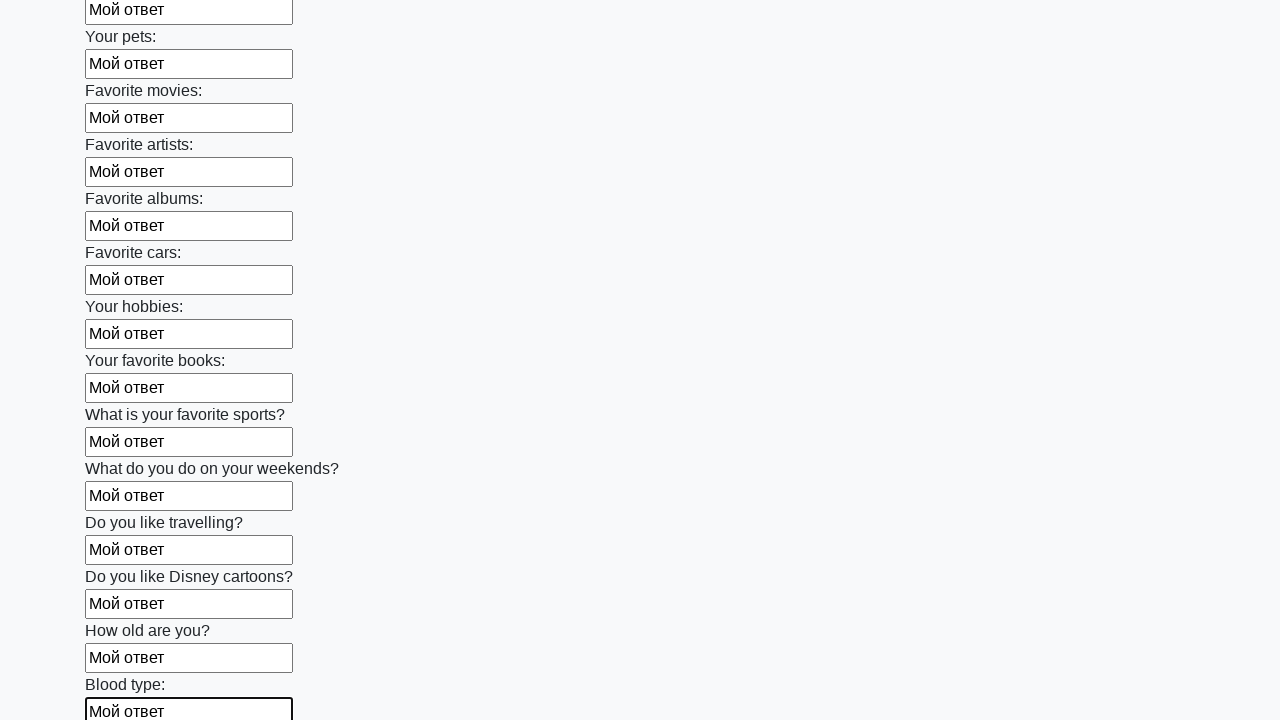

Filled input field 20 with 'Мой ответ' on .first_block input >> nth=19
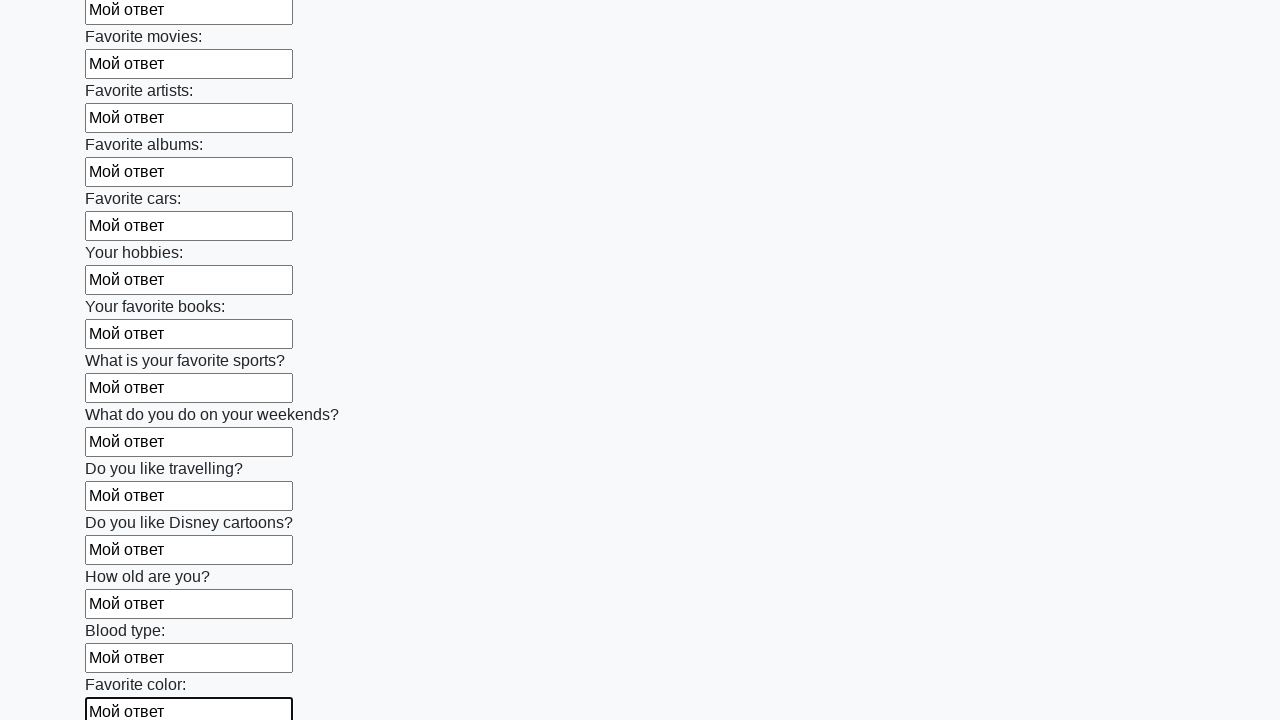

Filled input field 21 with 'Мой ответ' on .first_block input >> nth=20
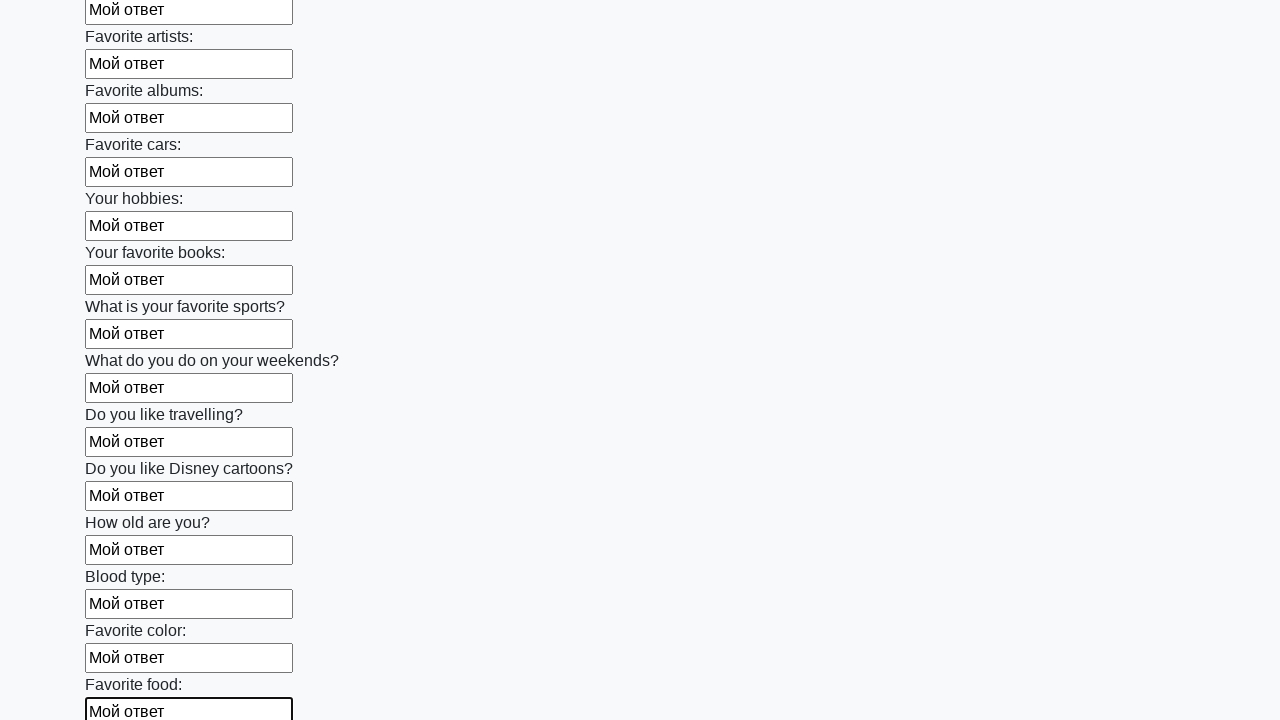

Filled input field 22 with 'Мой ответ' on .first_block input >> nth=21
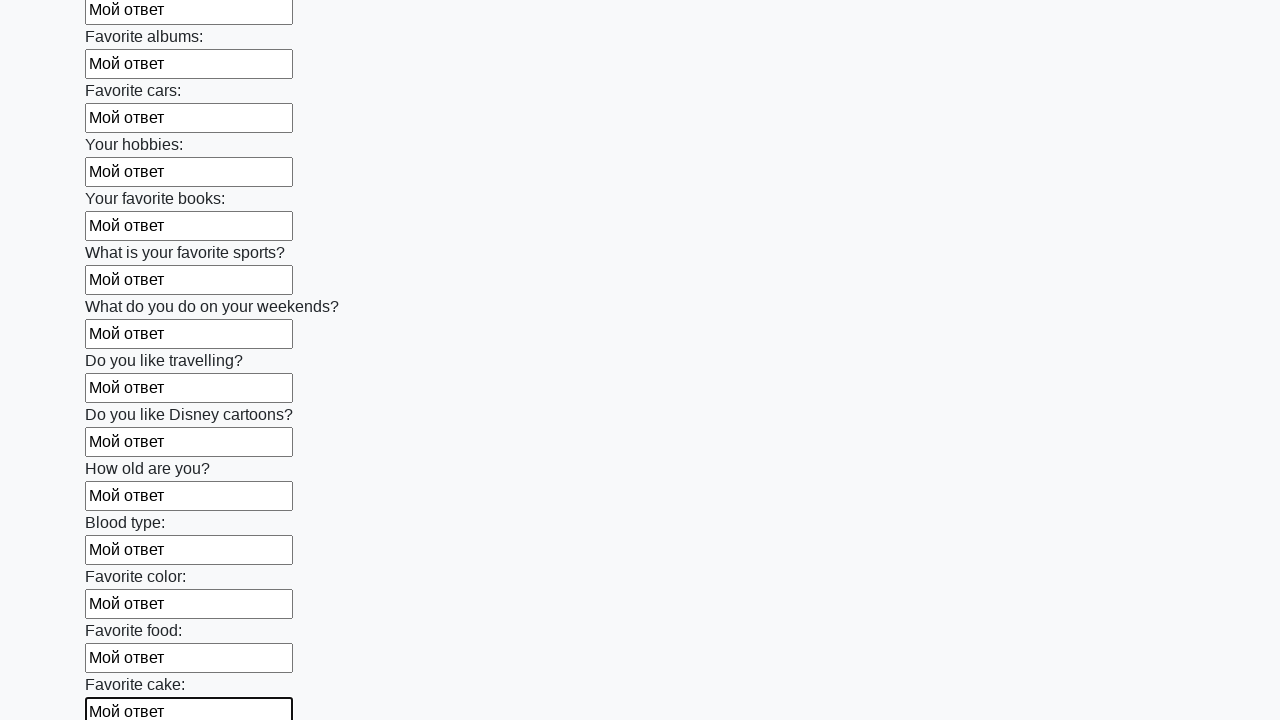

Filled input field 23 with 'Мой ответ' on .first_block input >> nth=22
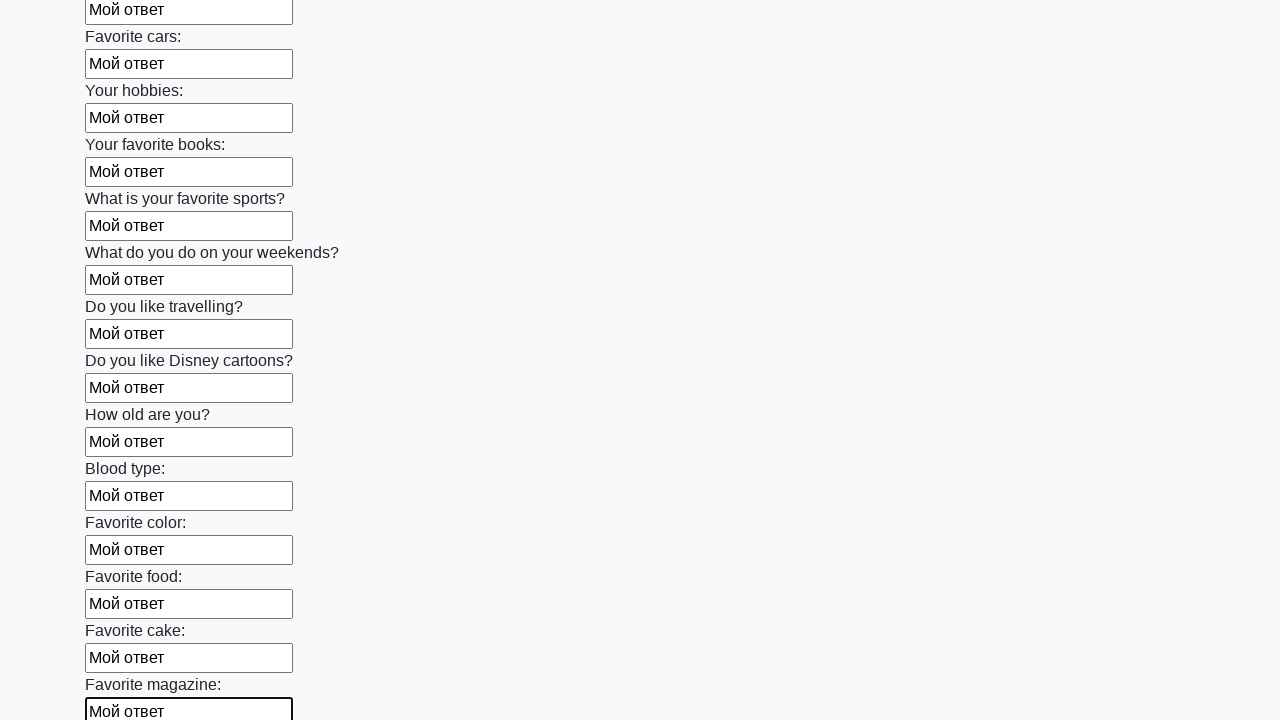

Filled input field 24 with 'Мой ответ' on .first_block input >> nth=23
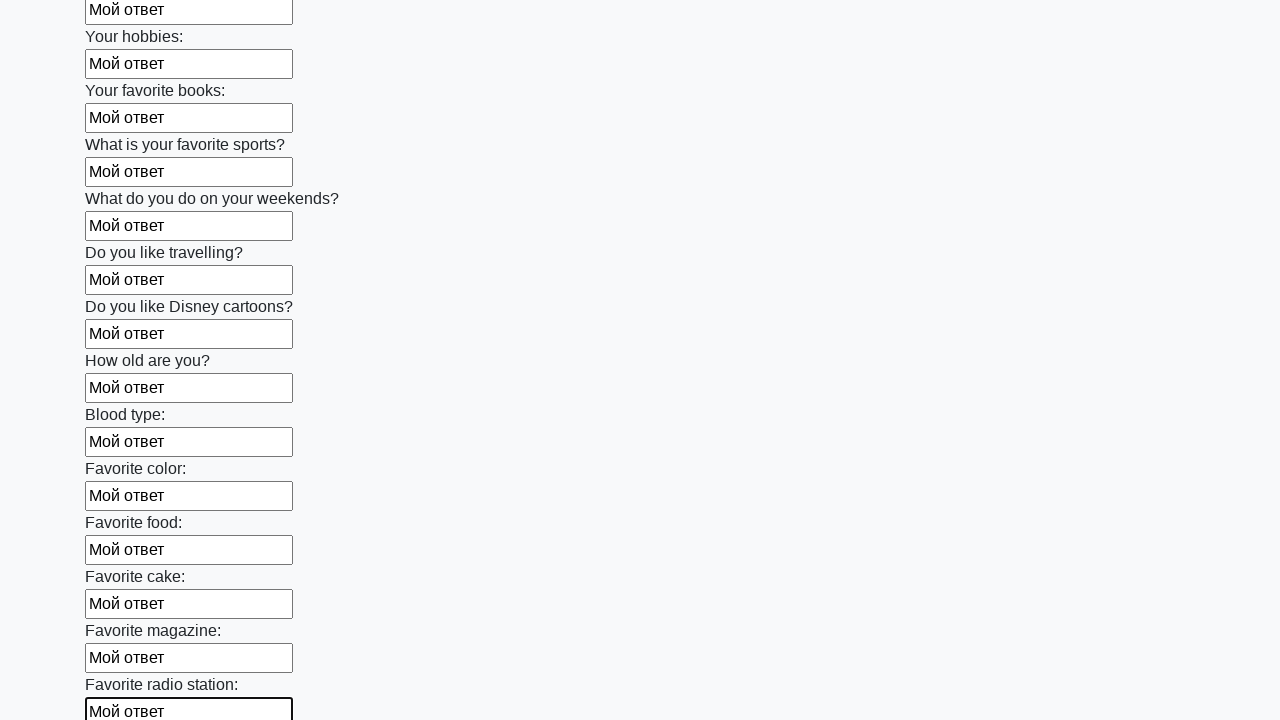

Filled input field 25 with 'Мой ответ' on .first_block input >> nth=24
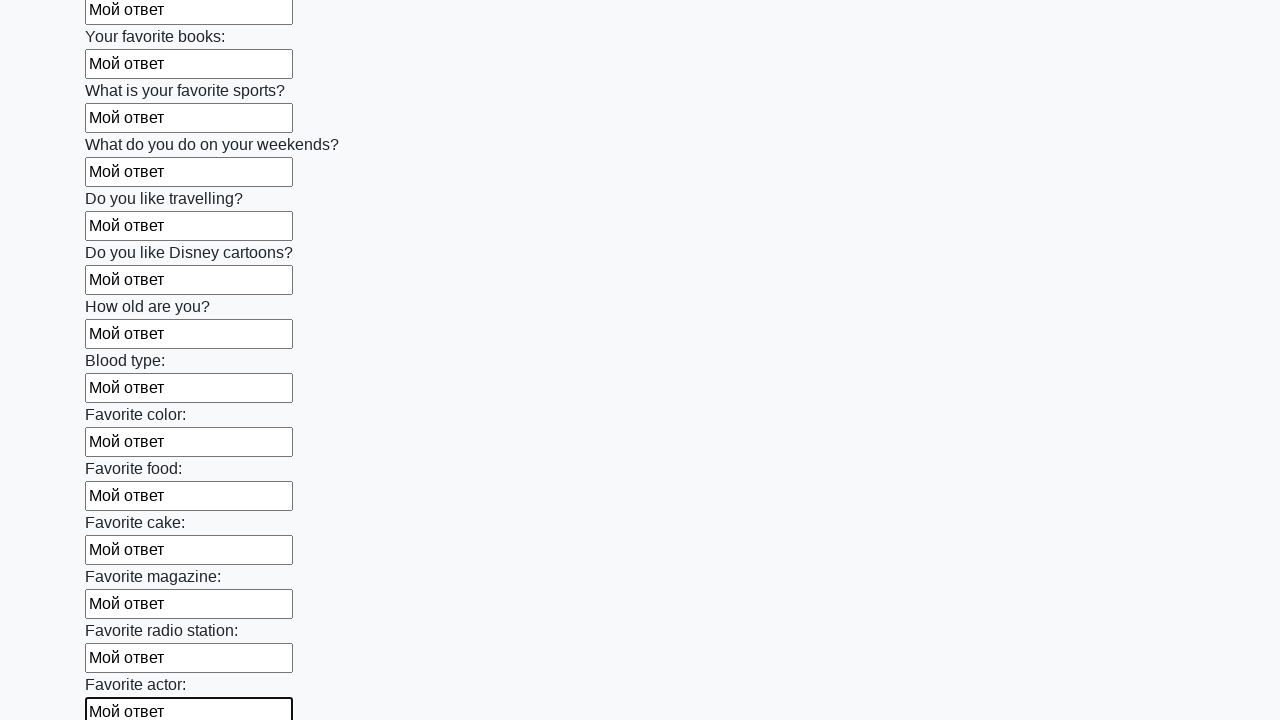

Filled input field 26 with 'Мой ответ' on .first_block input >> nth=25
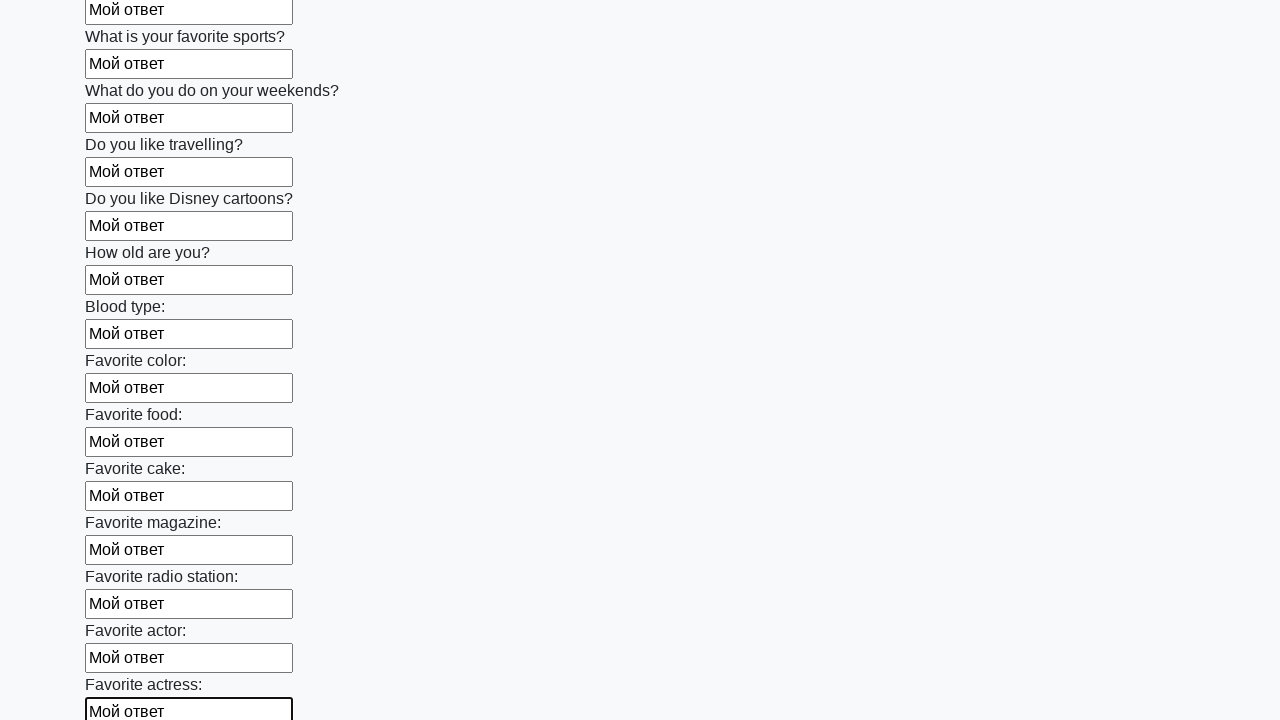

Filled input field 27 with 'Мой ответ' on .first_block input >> nth=26
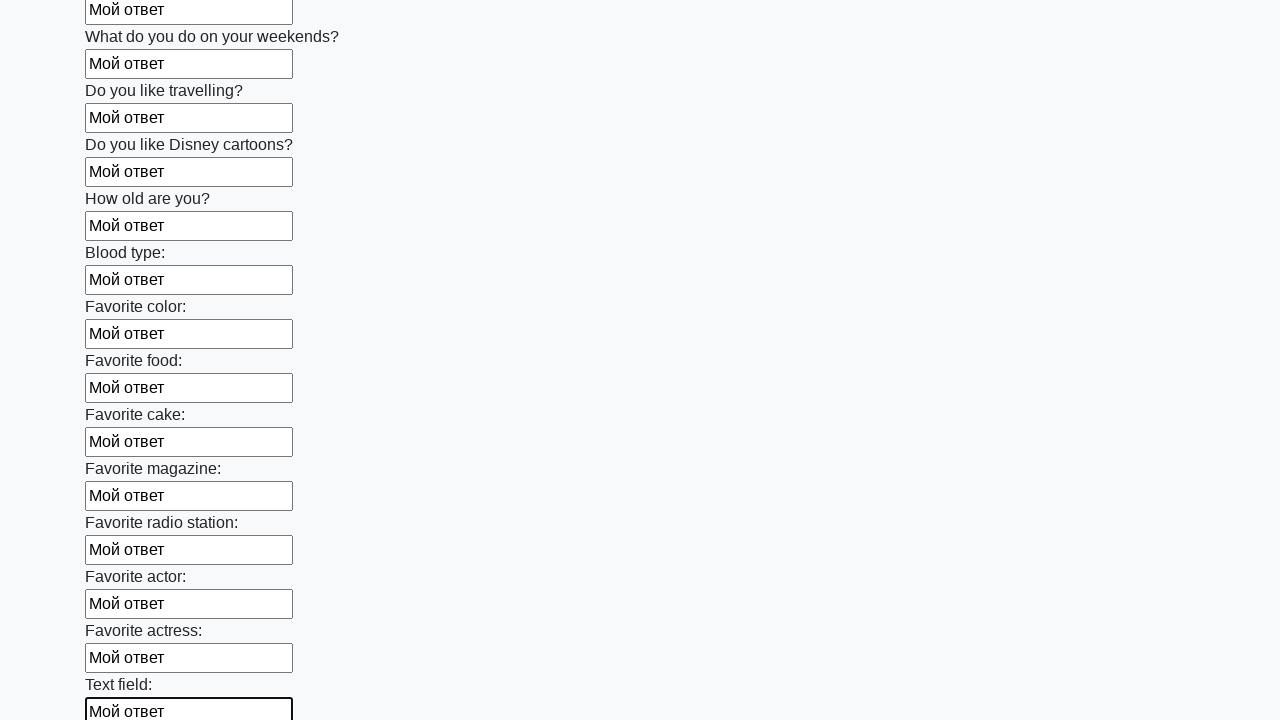

Filled input field 28 with 'Мой ответ' on .first_block input >> nth=27
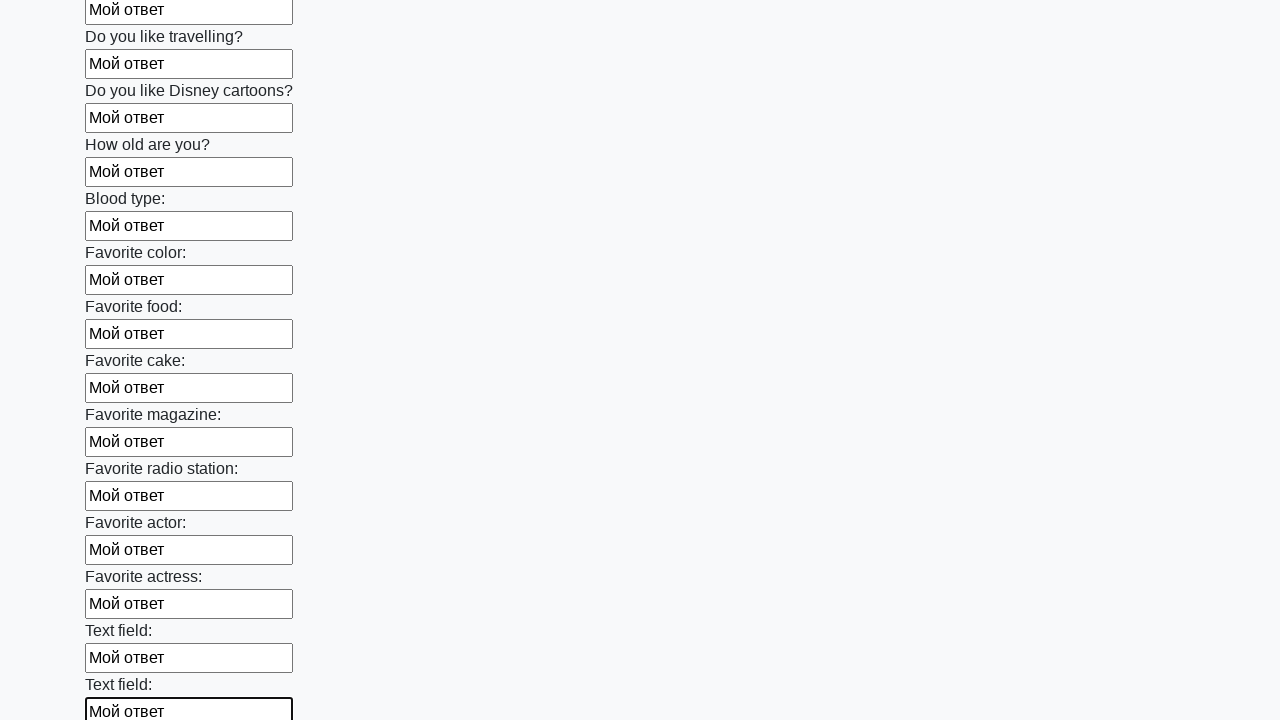

Filled input field 29 with 'Мой ответ' on .first_block input >> nth=28
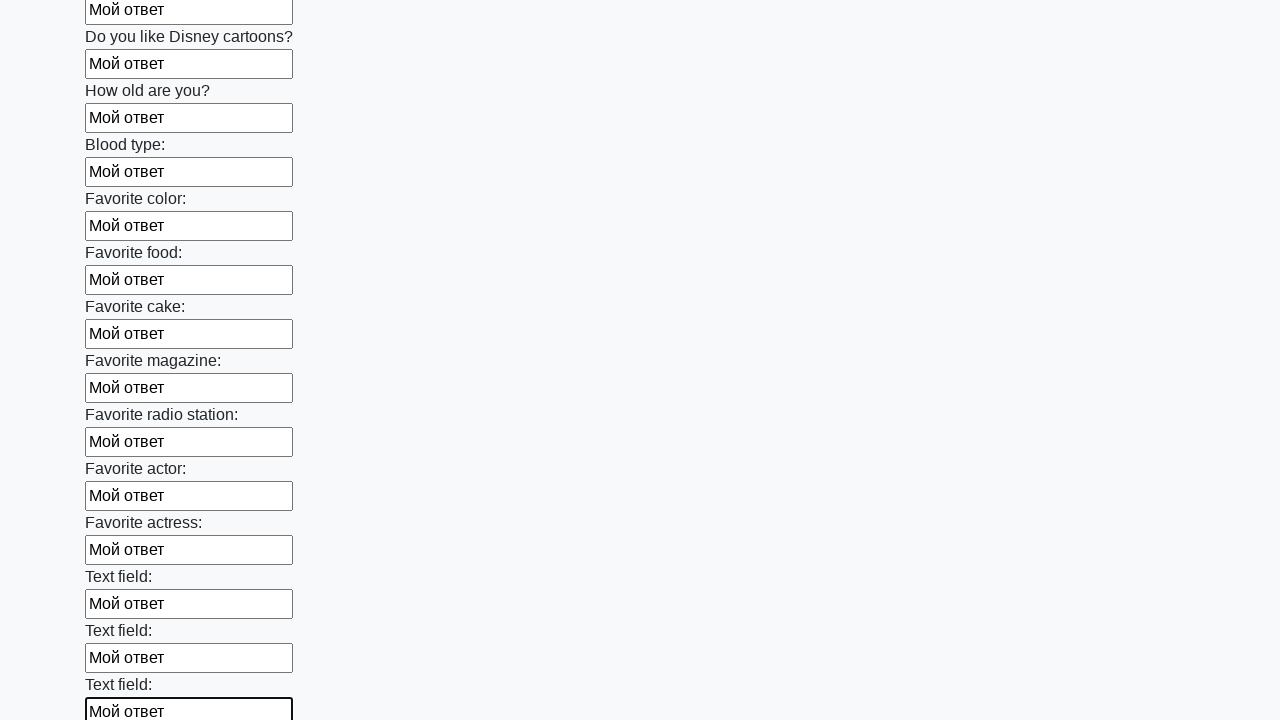

Filled input field 30 with 'Мой ответ' on .first_block input >> nth=29
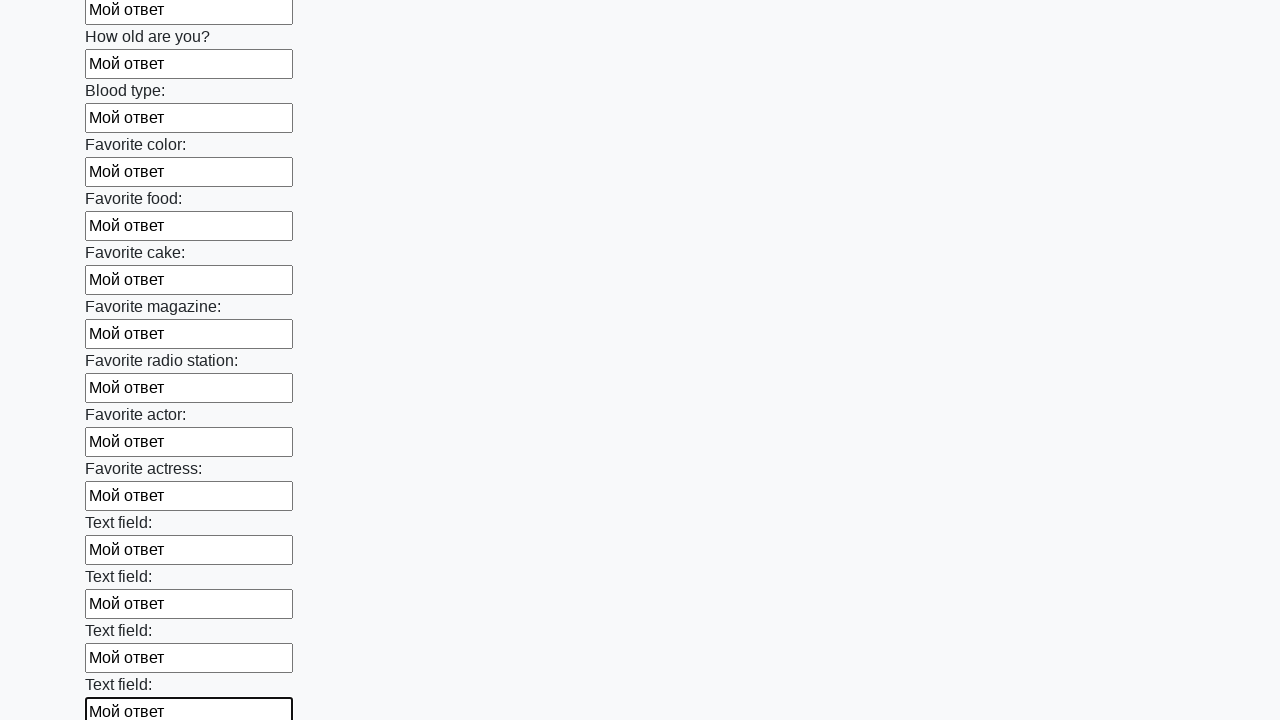

Filled input field 31 with 'Мой ответ' on .first_block input >> nth=30
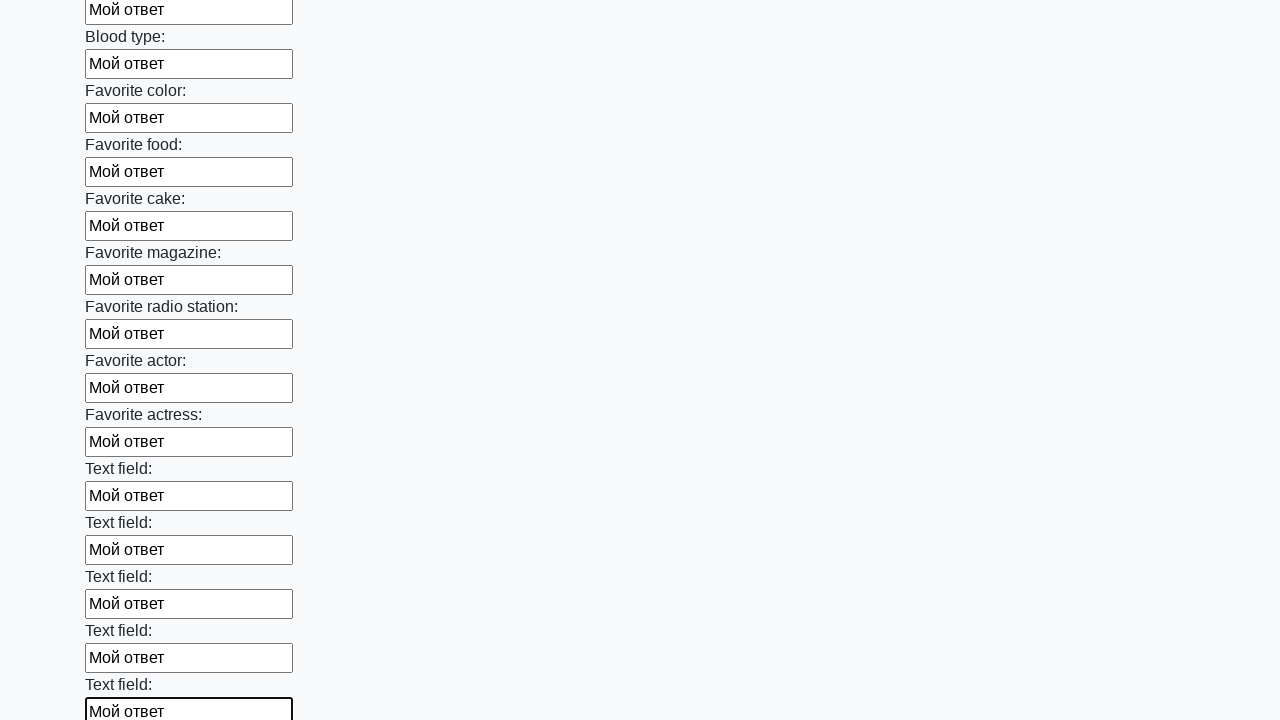

Filled input field 32 with 'Мой ответ' on .first_block input >> nth=31
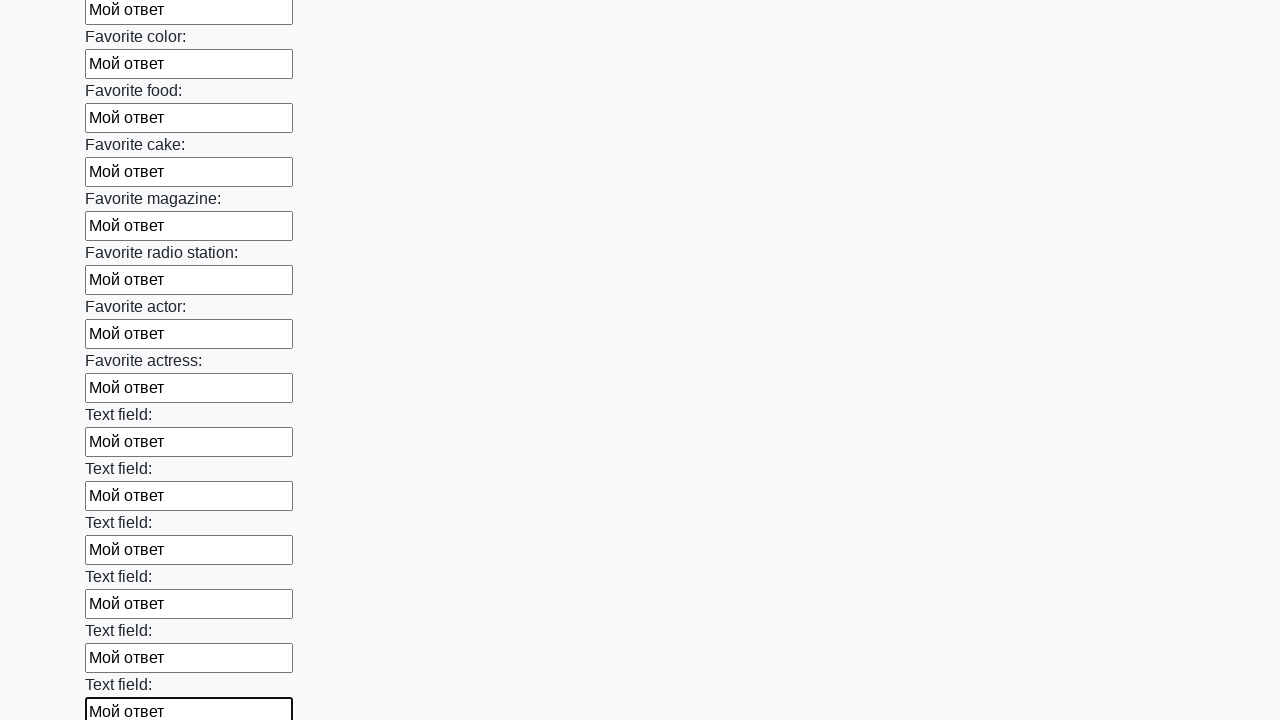

Filled input field 33 with 'Мой ответ' on .first_block input >> nth=32
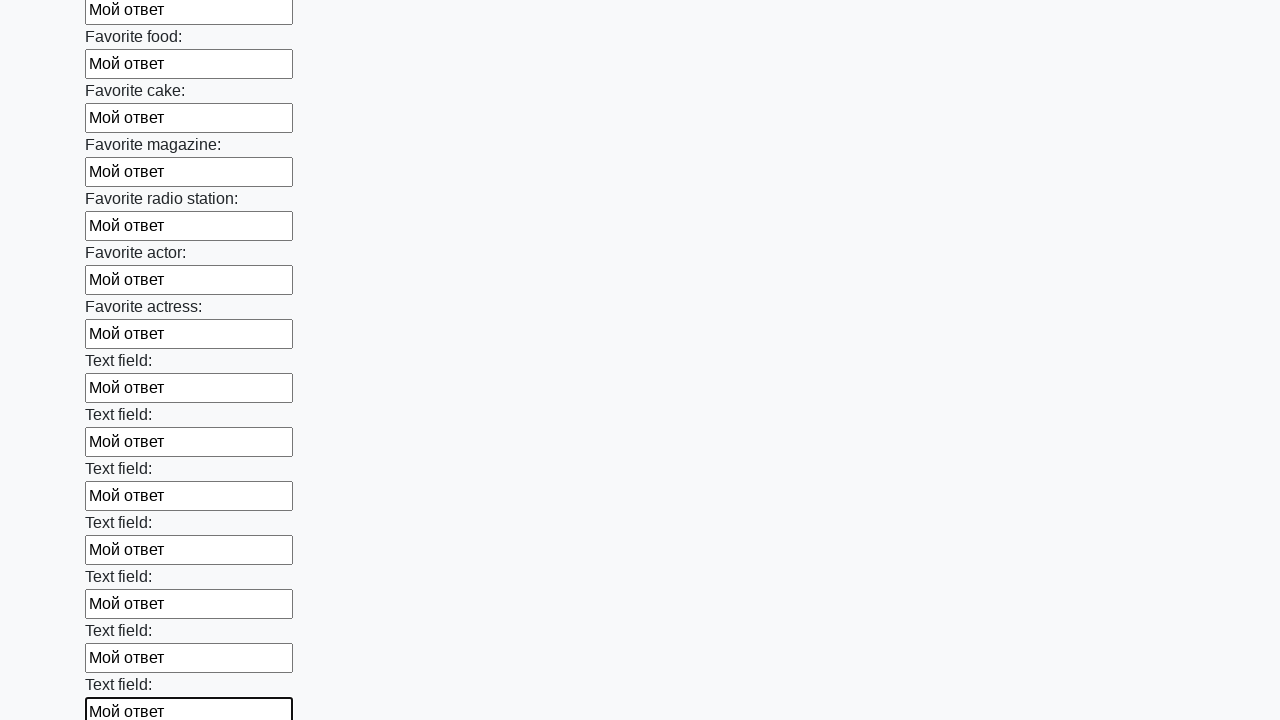

Filled input field 34 with 'Мой ответ' on .first_block input >> nth=33
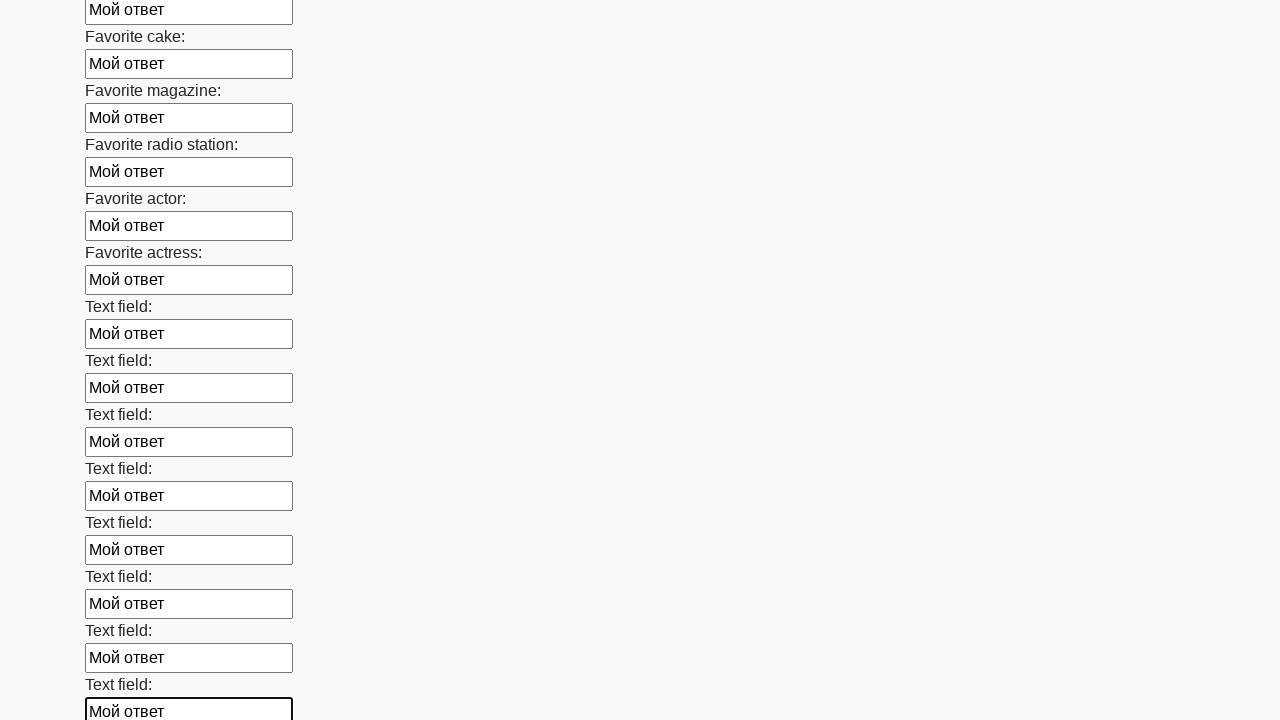

Filled input field 35 with 'Мой ответ' on .first_block input >> nth=34
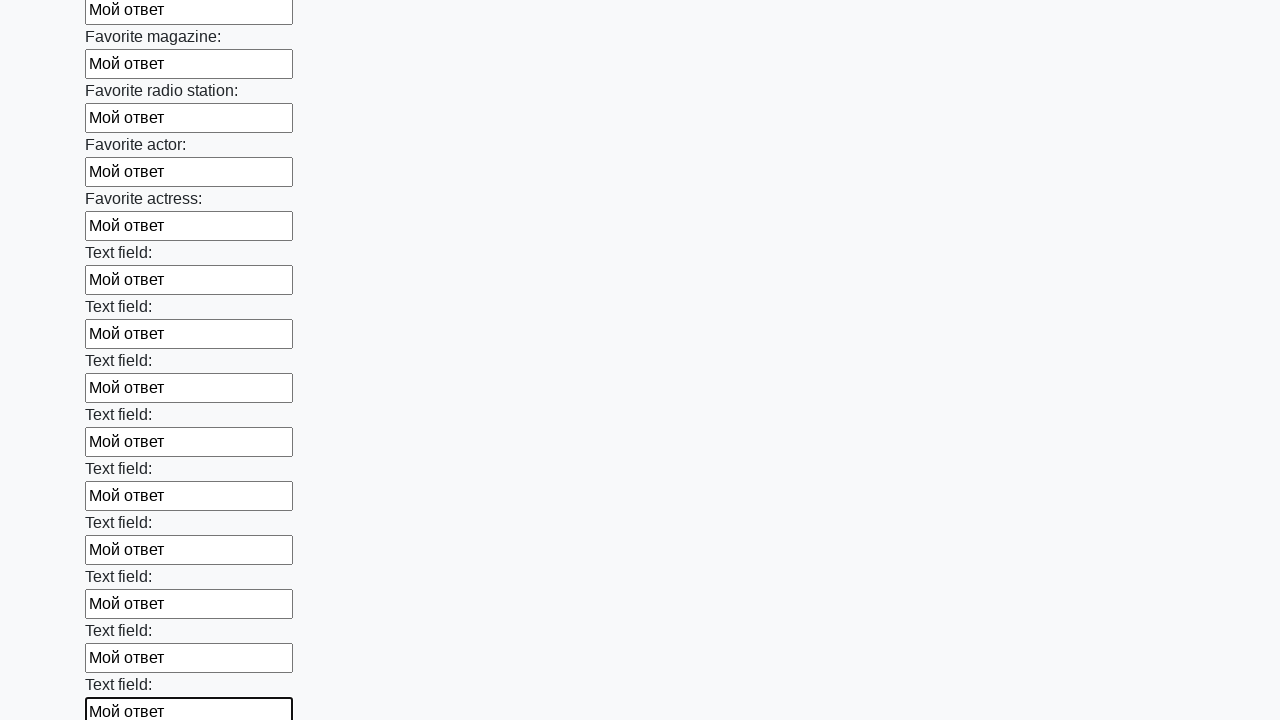

Filled input field 36 with 'Мой ответ' on .first_block input >> nth=35
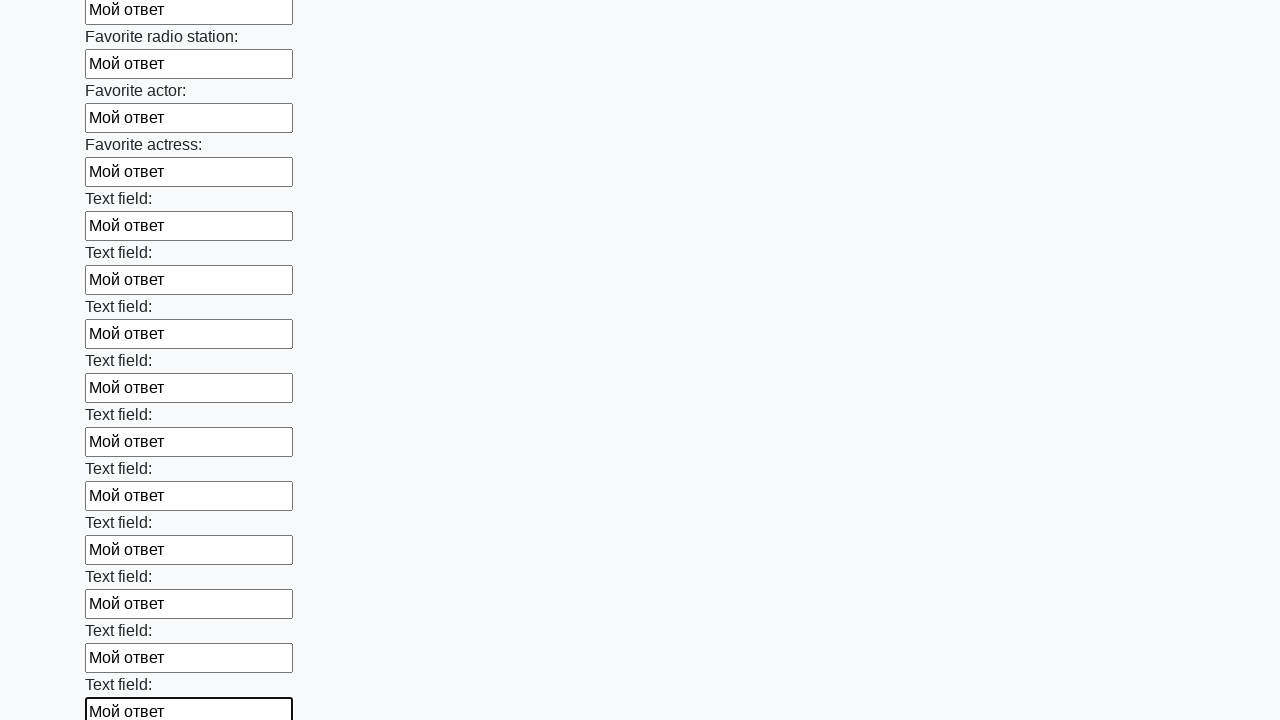

Filled input field 37 with 'Мой ответ' on .first_block input >> nth=36
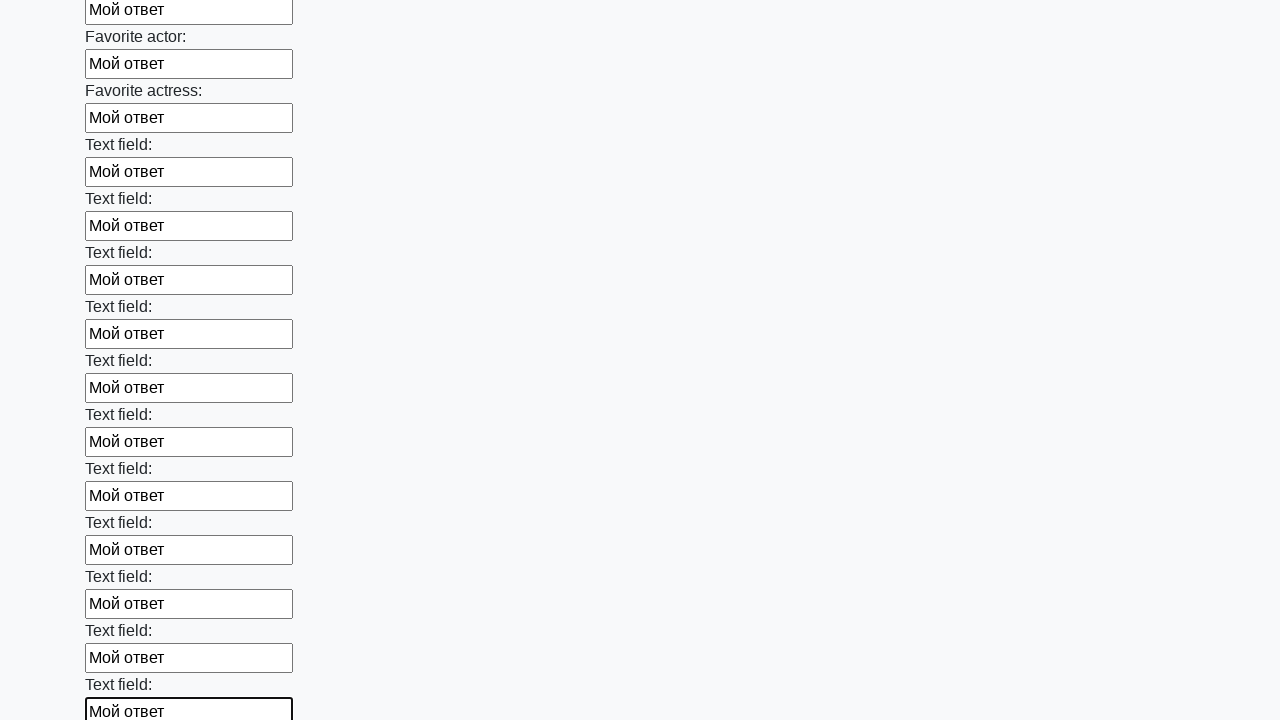

Filled input field 38 with 'Мой ответ' on .first_block input >> nth=37
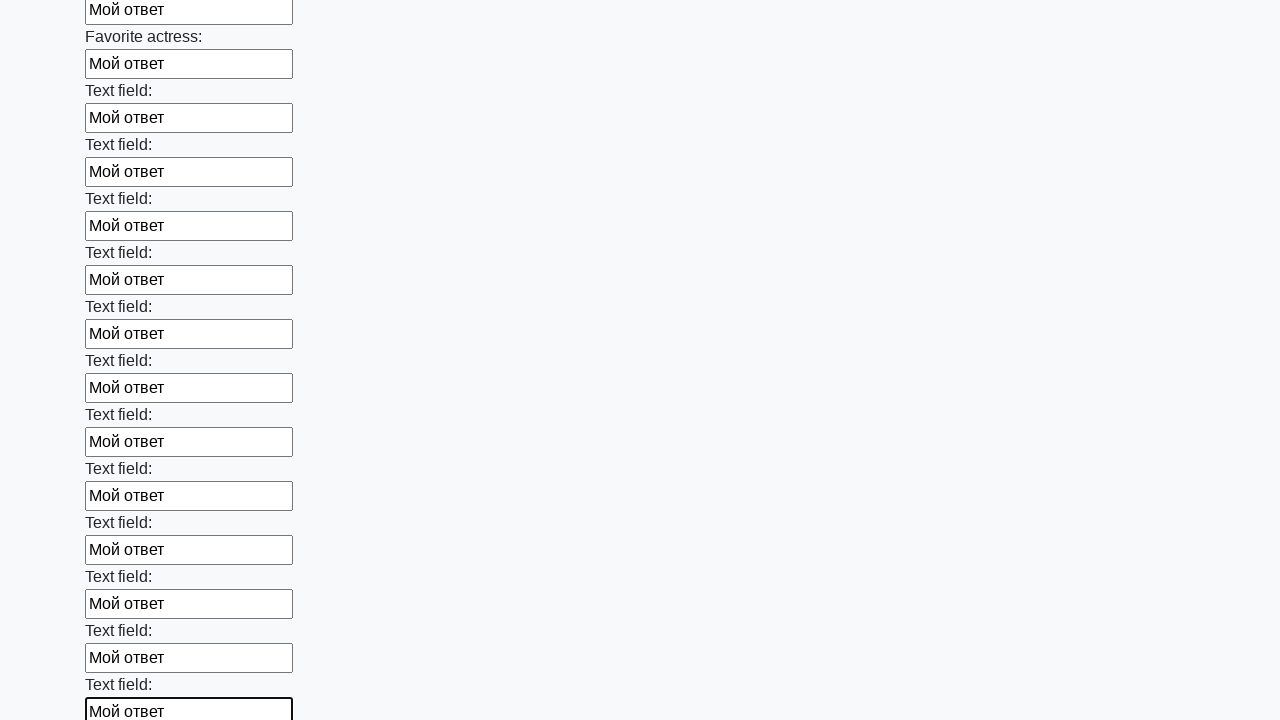

Filled input field 39 with 'Мой ответ' on .first_block input >> nth=38
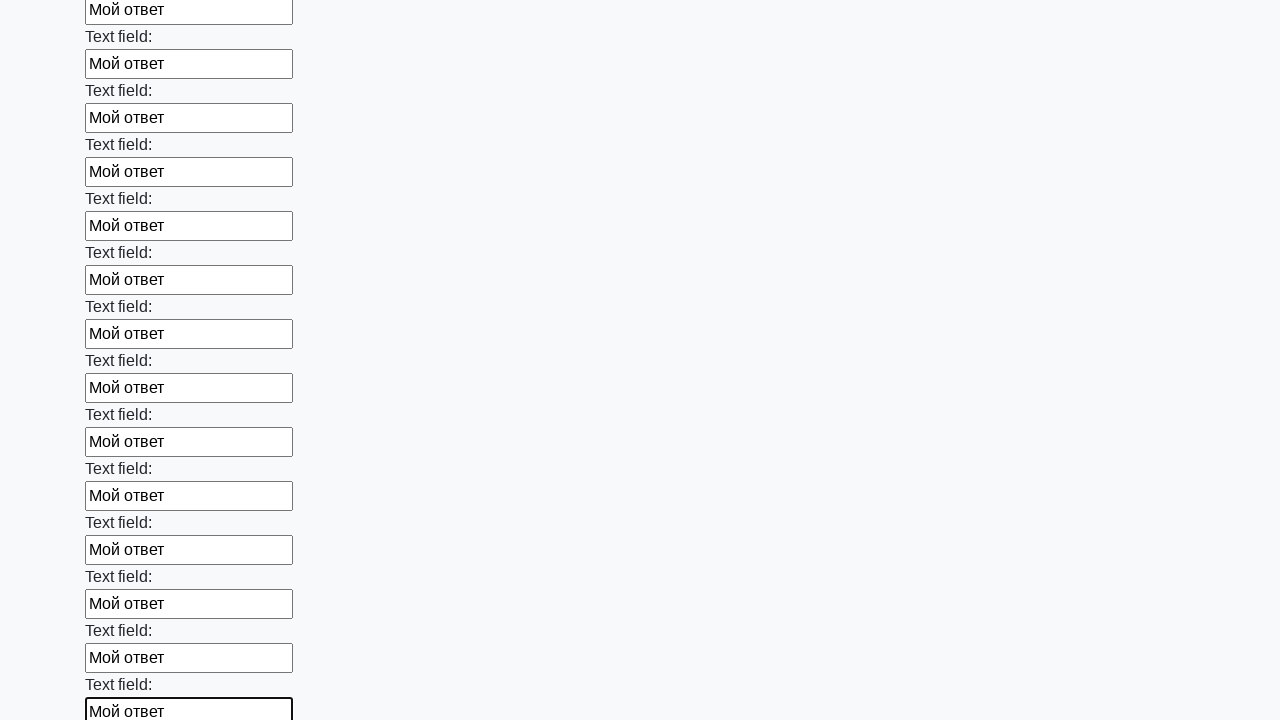

Filled input field 40 with 'Мой ответ' on .first_block input >> nth=39
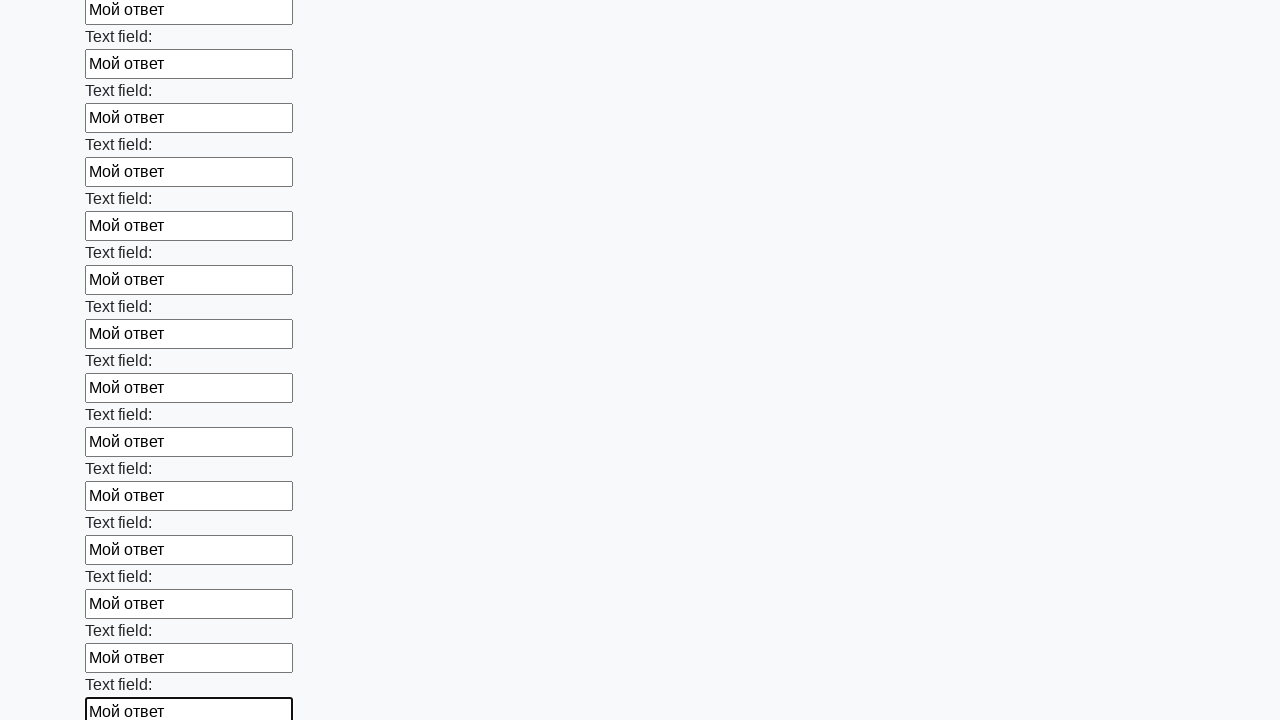

Filled input field 41 with 'Мой ответ' on .first_block input >> nth=40
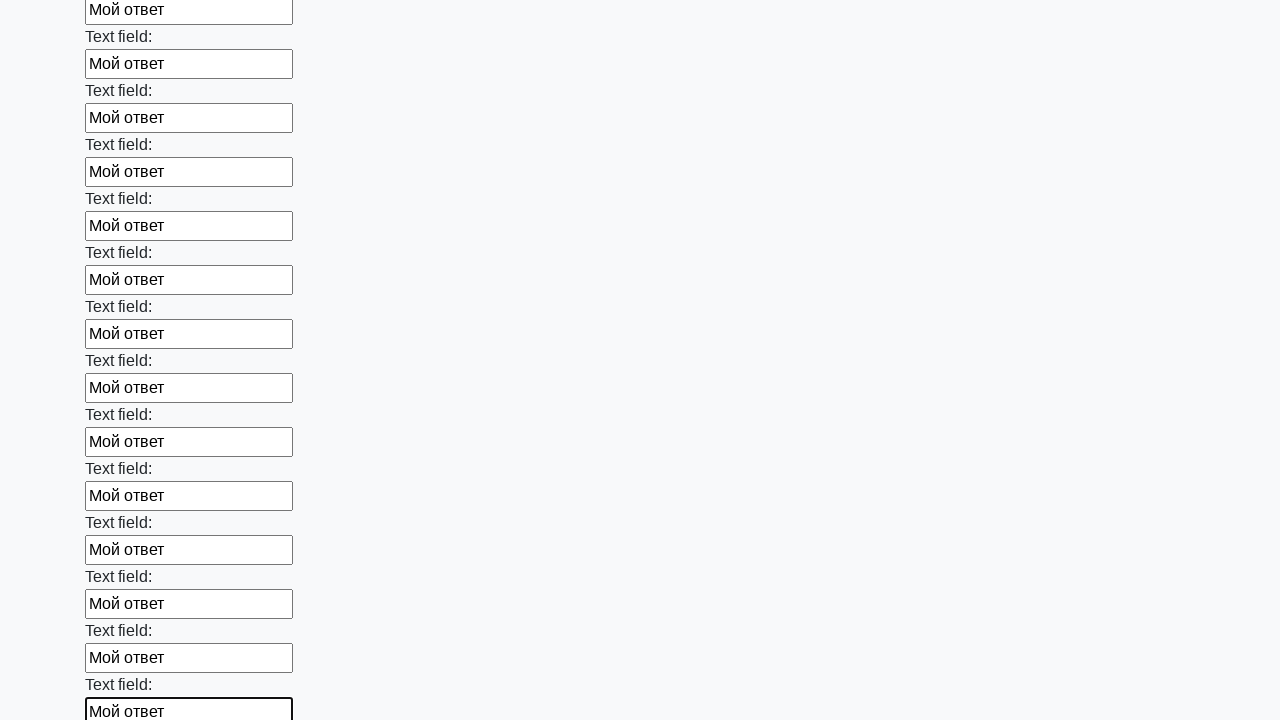

Filled input field 42 with 'Мой ответ' on .first_block input >> nth=41
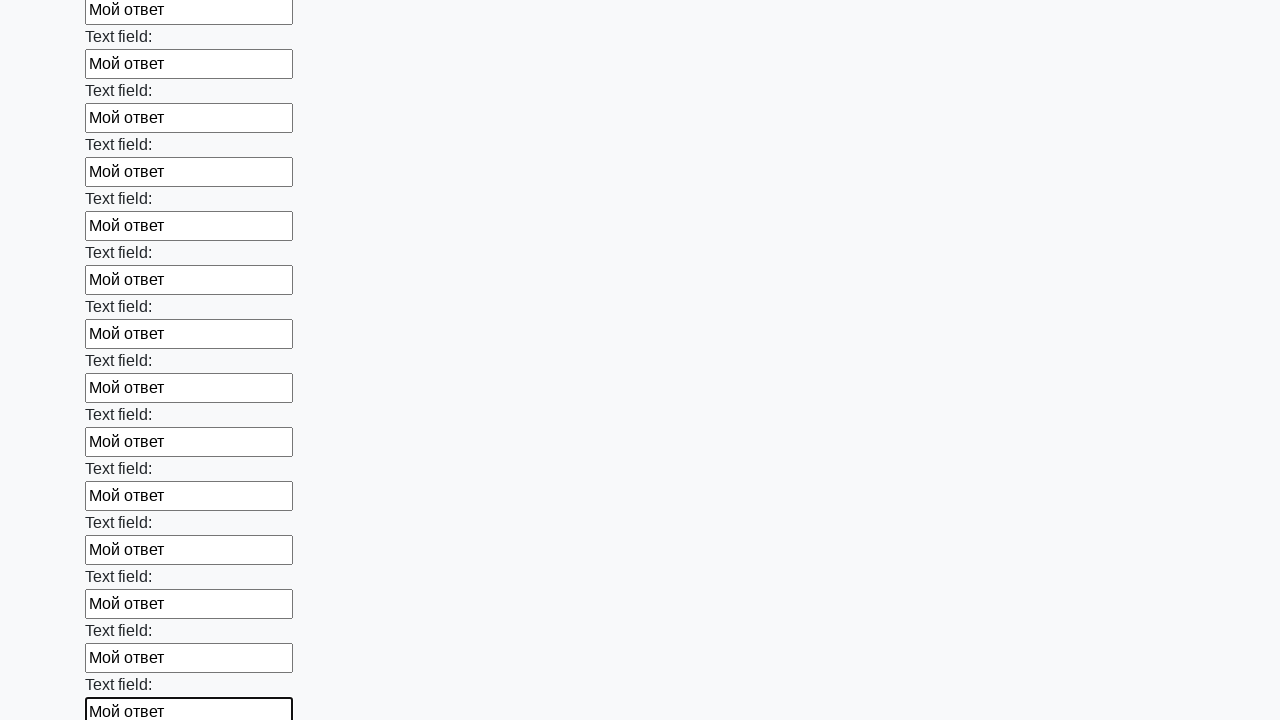

Filled input field 43 with 'Мой ответ' on .first_block input >> nth=42
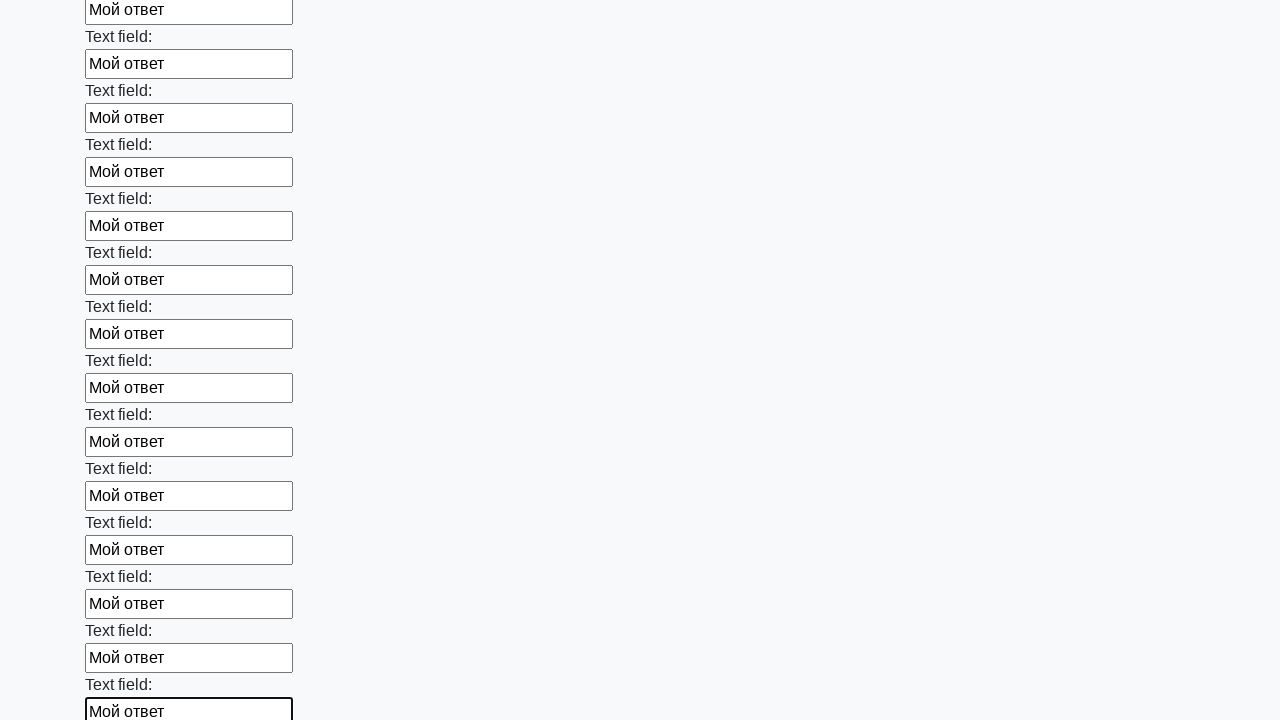

Filled input field 44 with 'Мой ответ' on .first_block input >> nth=43
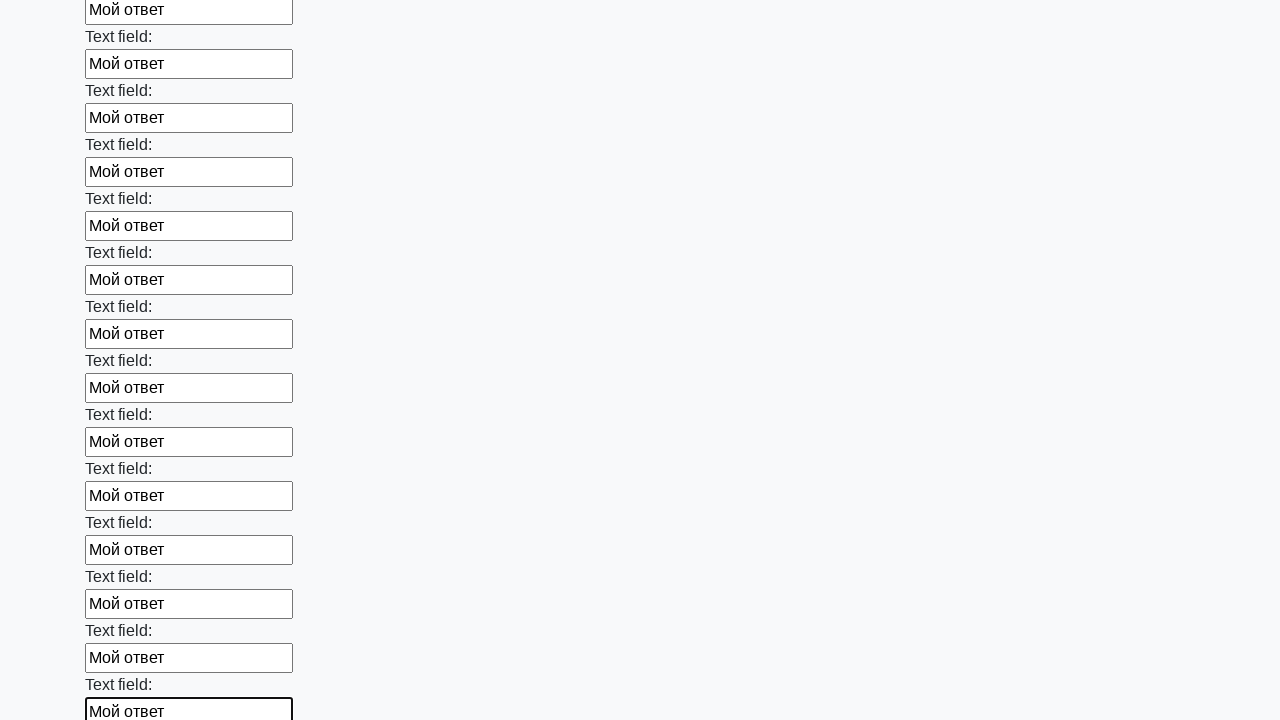

Filled input field 45 with 'Мой ответ' on .first_block input >> nth=44
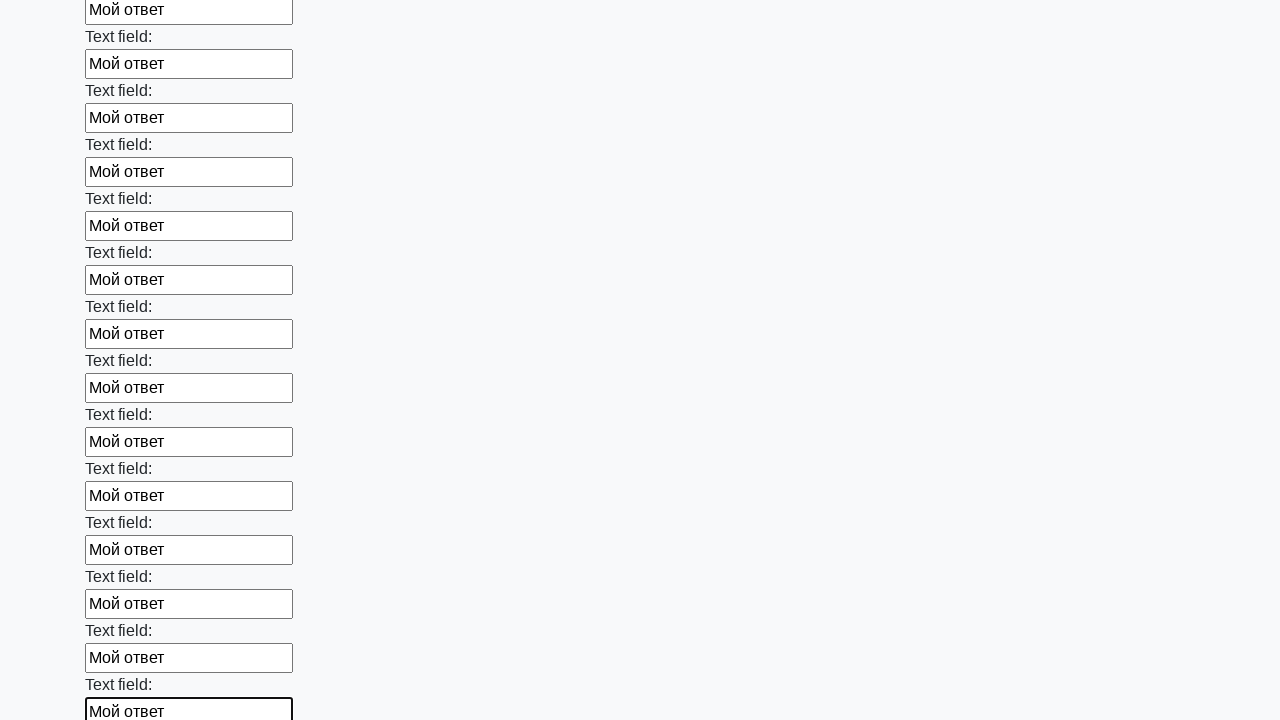

Filled input field 46 with 'Мой ответ' on .first_block input >> nth=45
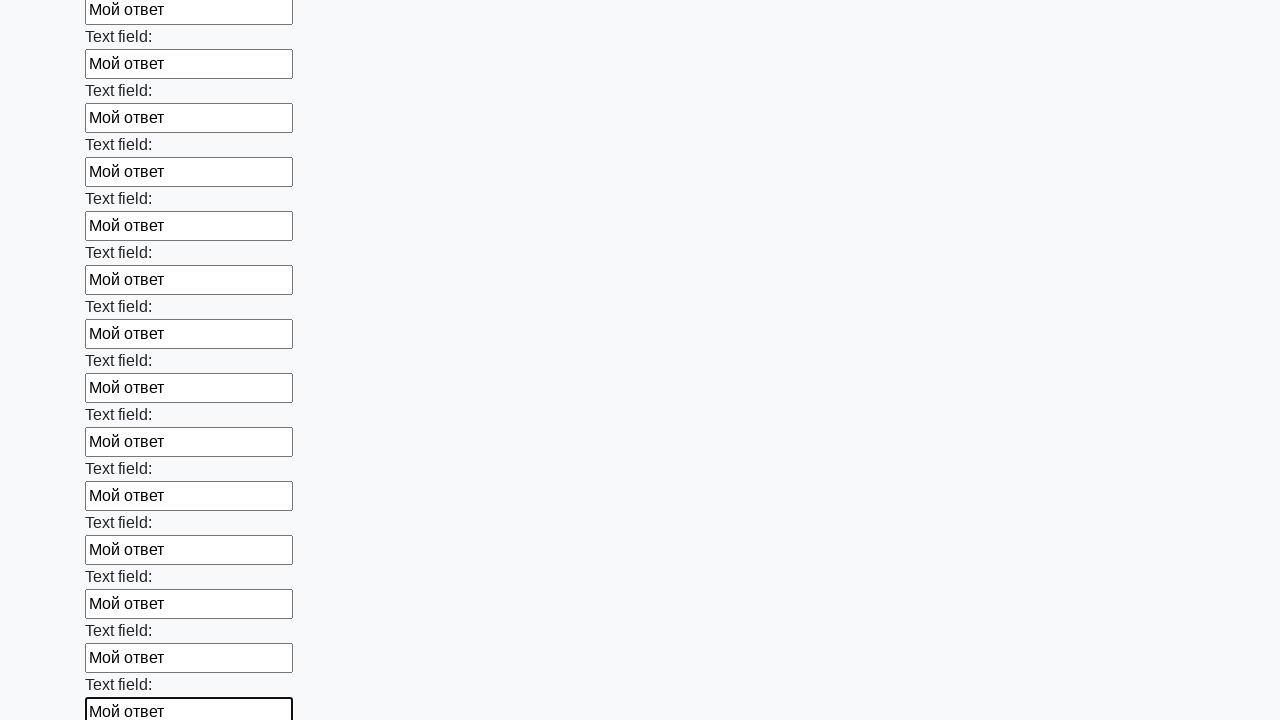

Filled input field 47 with 'Мой ответ' on .first_block input >> nth=46
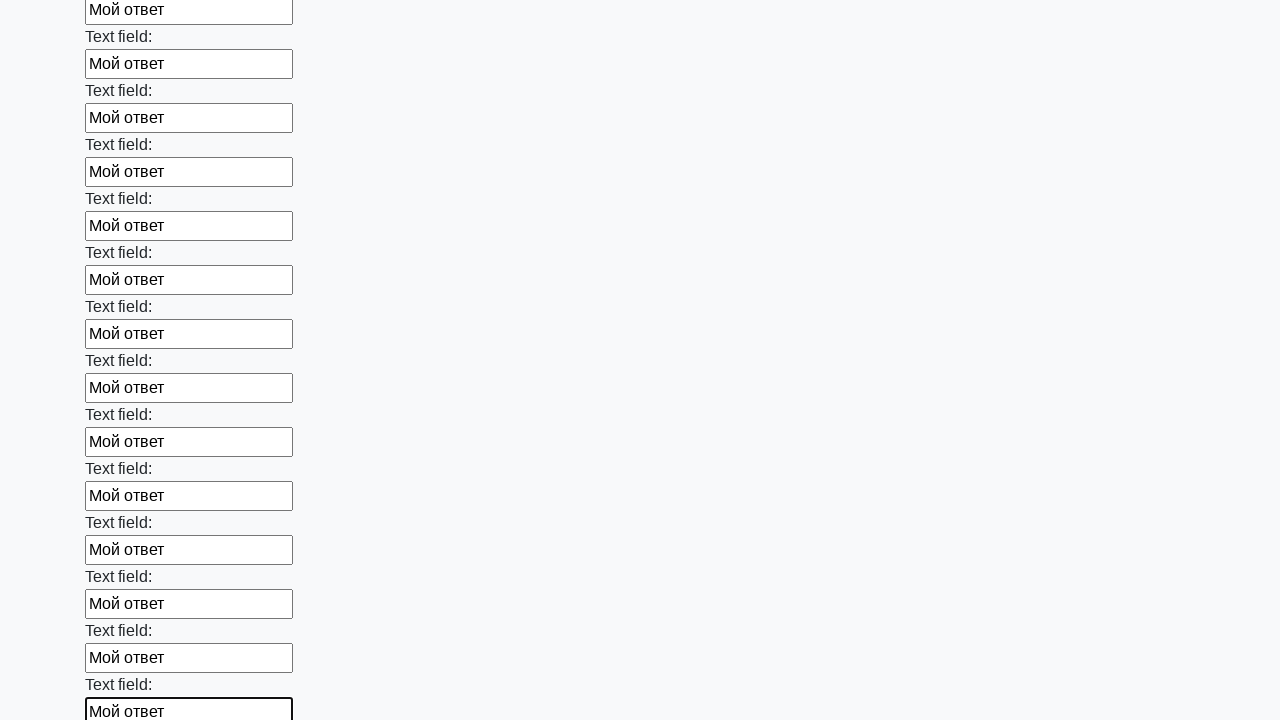

Filled input field 48 with 'Мой ответ' on .first_block input >> nth=47
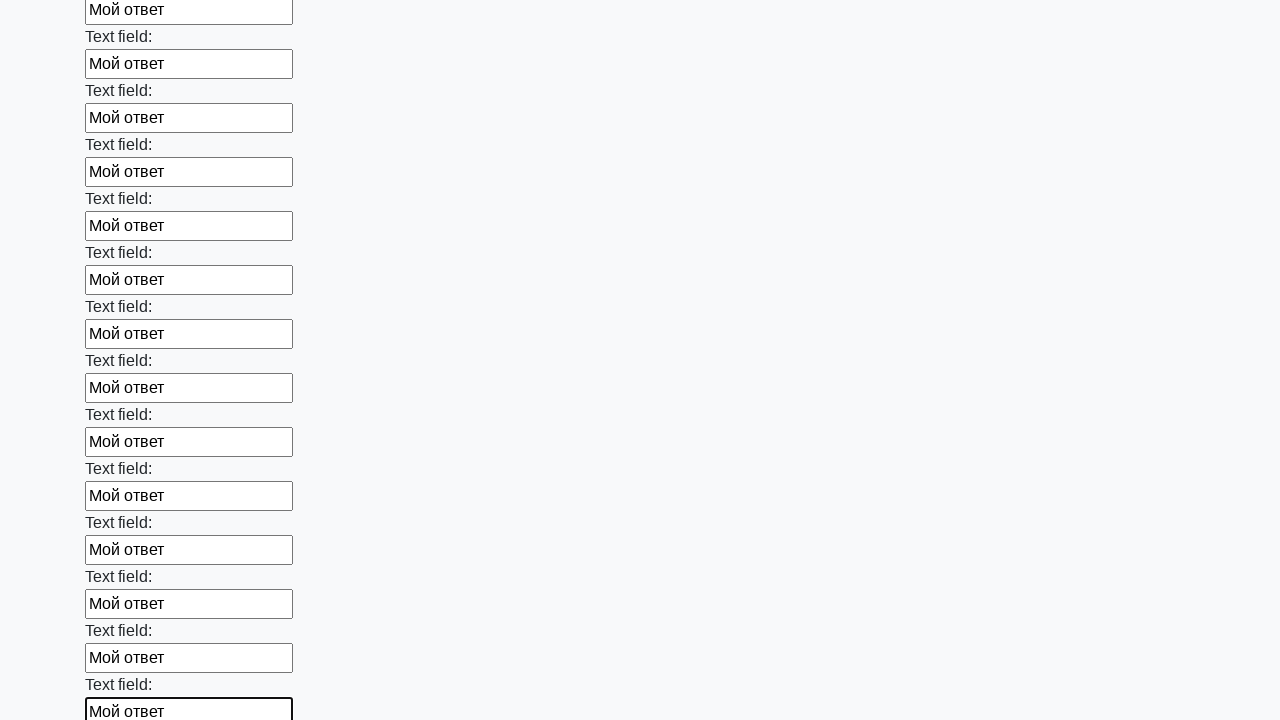

Filled input field 49 with 'Мой ответ' on .first_block input >> nth=48
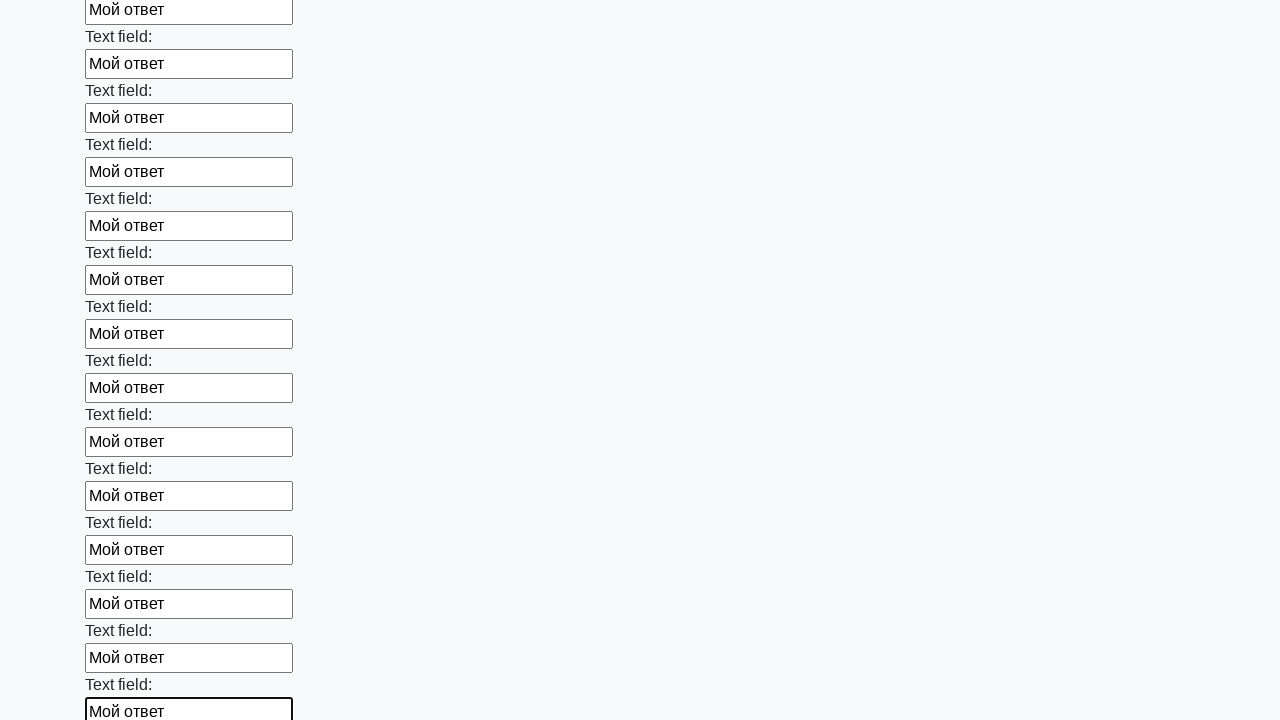

Filled input field 50 with 'Мой ответ' on .first_block input >> nth=49
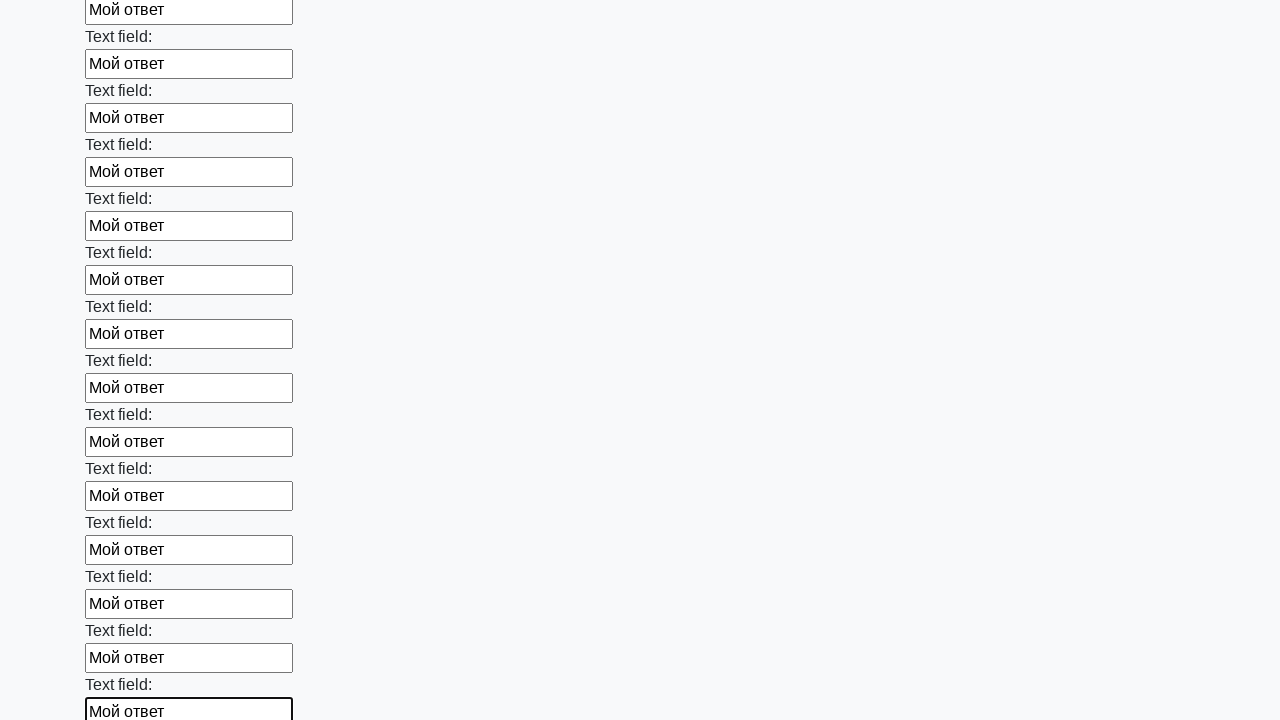

Filled input field 51 with 'Мой ответ' on .first_block input >> nth=50
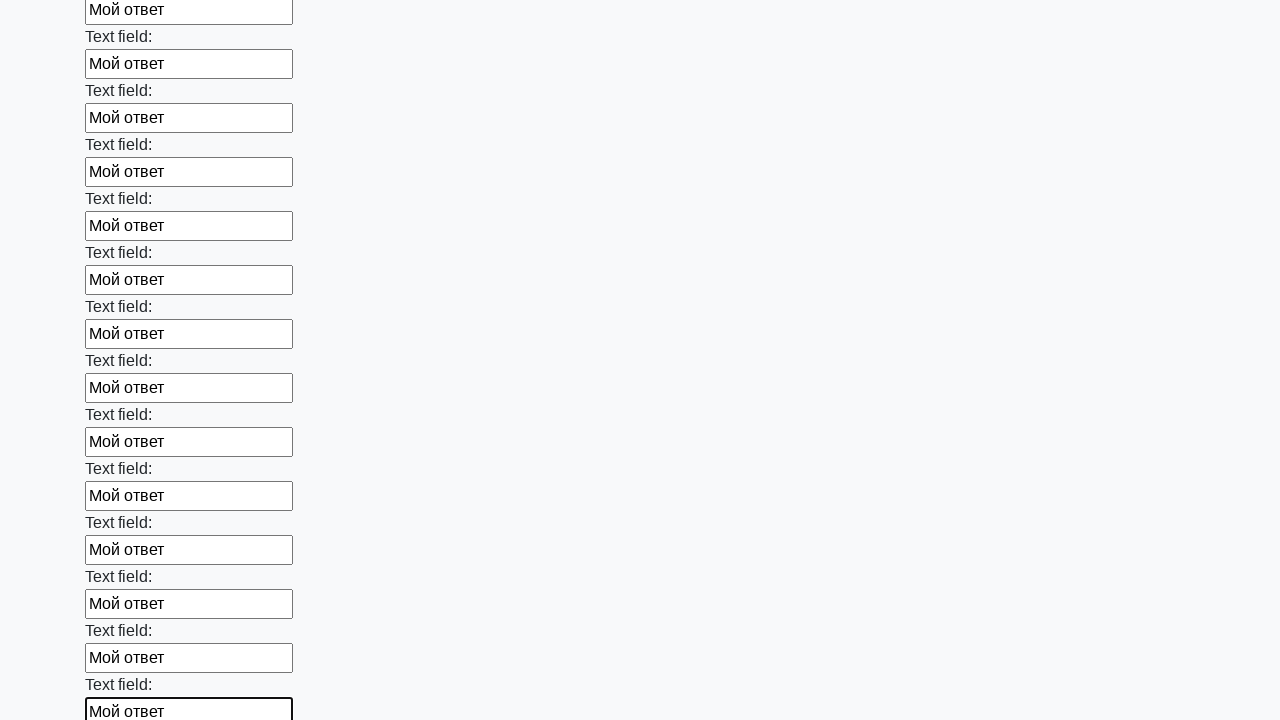

Filled input field 52 with 'Мой ответ' on .first_block input >> nth=51
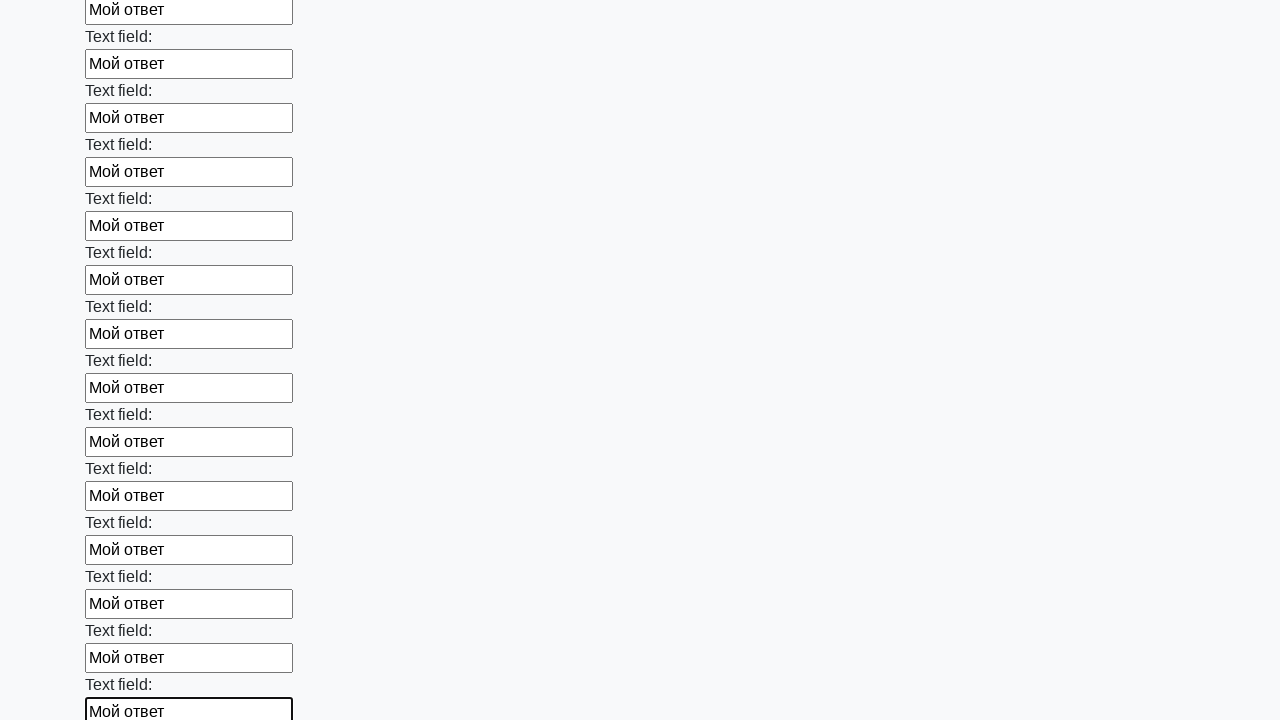

Filled input field 53 with 'Мой ответ' on .first_block input >> nth=52
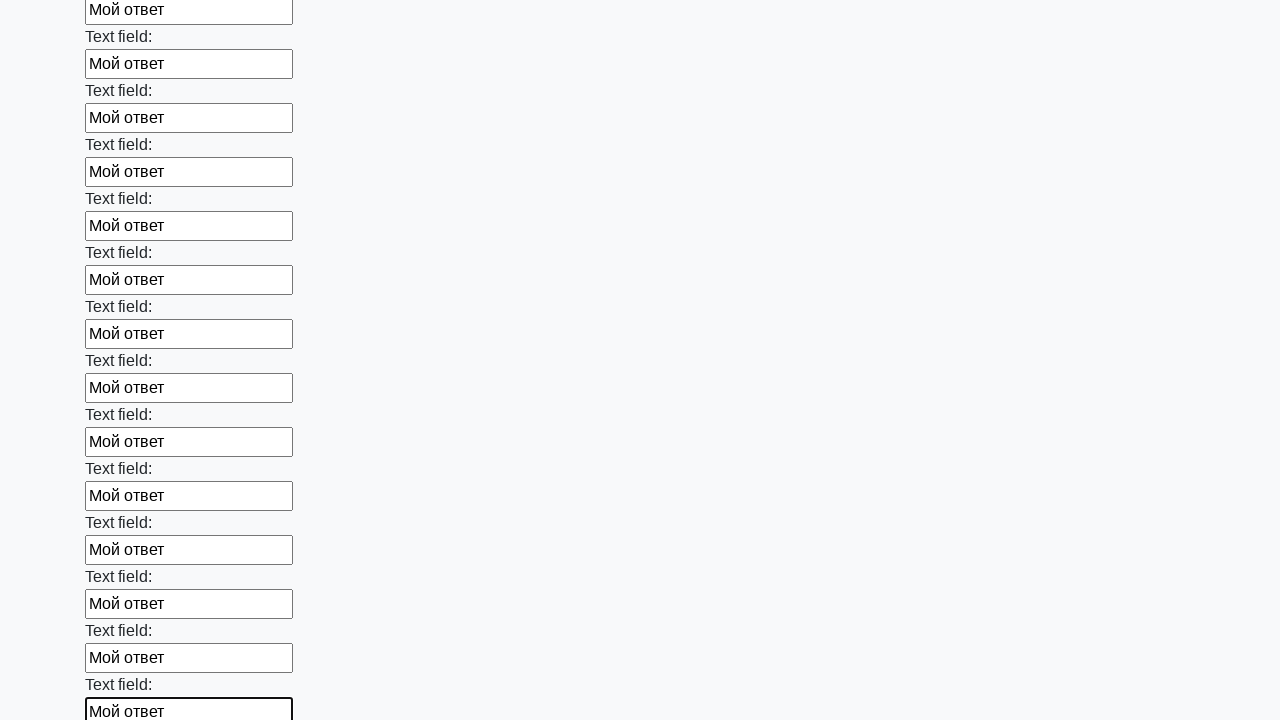

Filled input field 54 with 'Мой ответ' on .first_block input >> nth=53
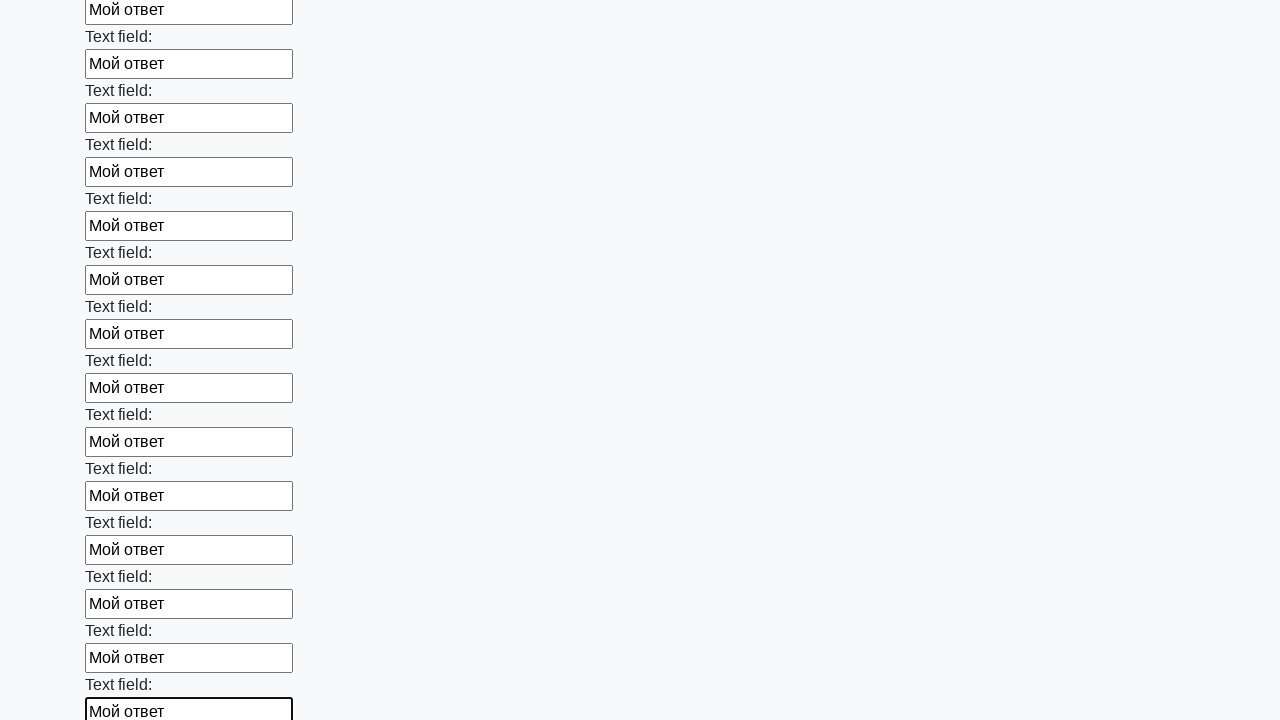

Filled input field 55 with 'Мой ответ' on .first_block input >> nth=54
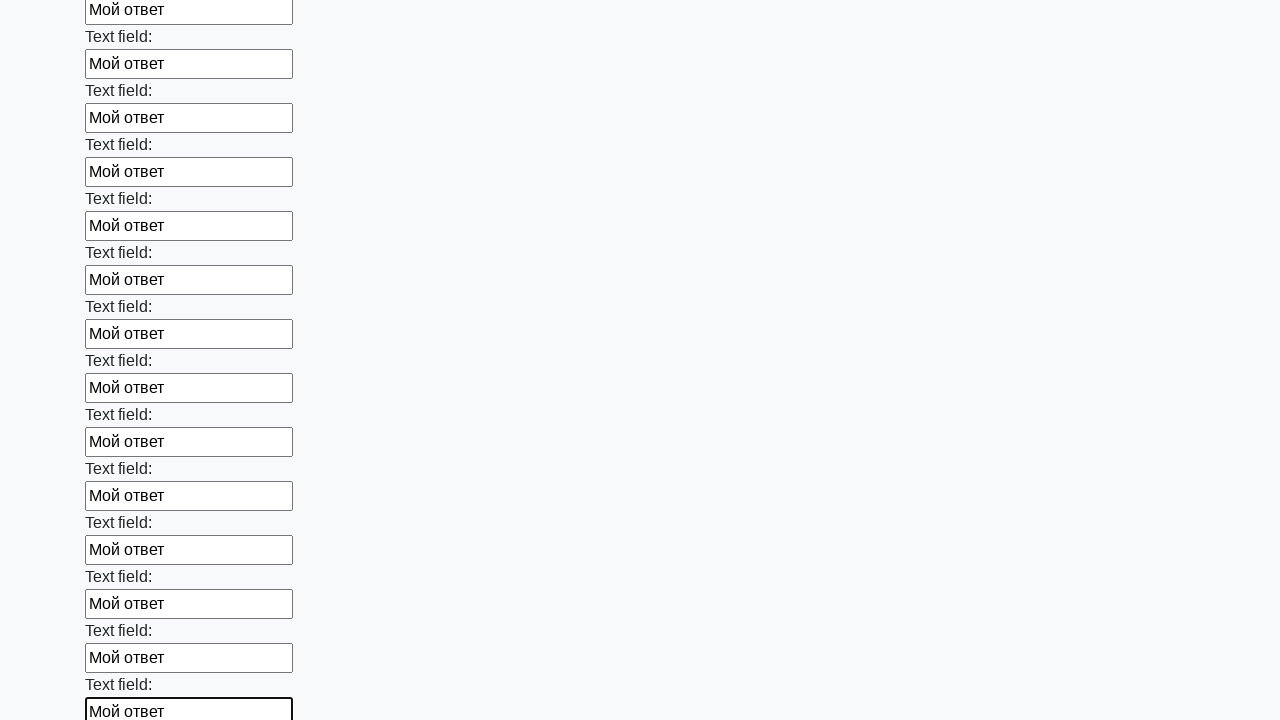

Filled input field 56 with 'Мой ответ' on .first_block input >> nth=55
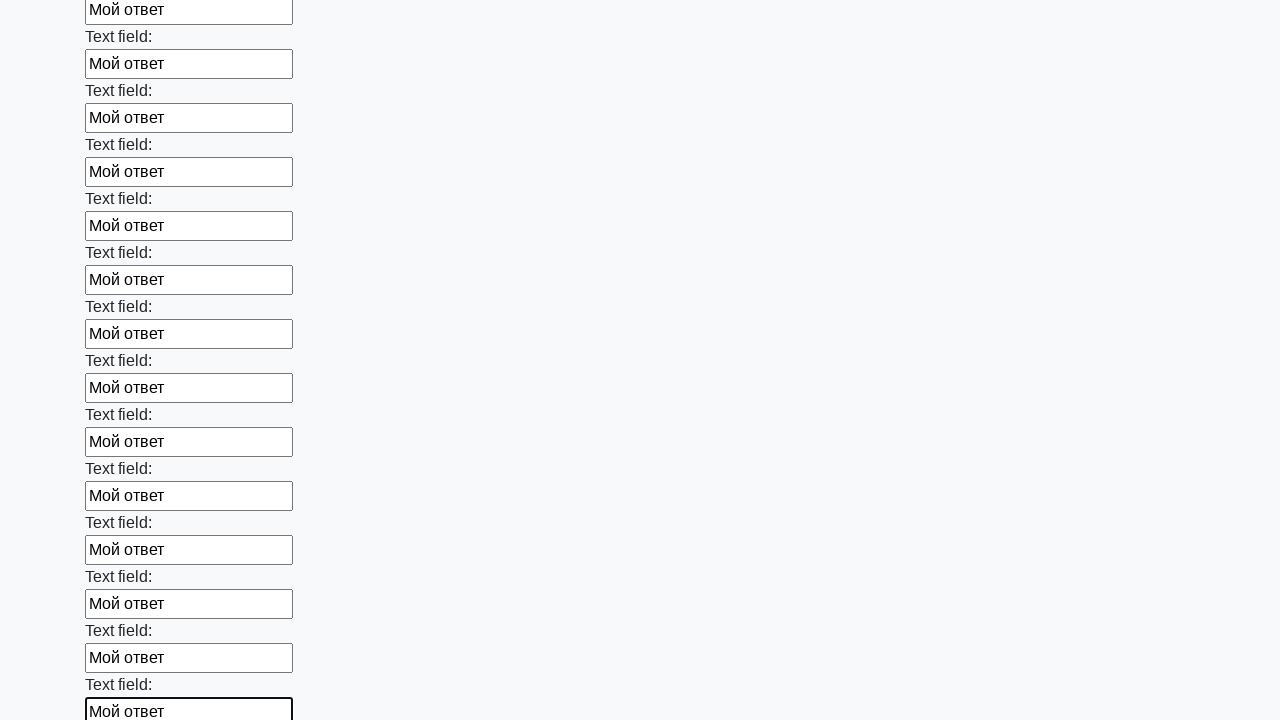

Filled input field 57 with 'Мой ответ' on .first_block input >> nth=56
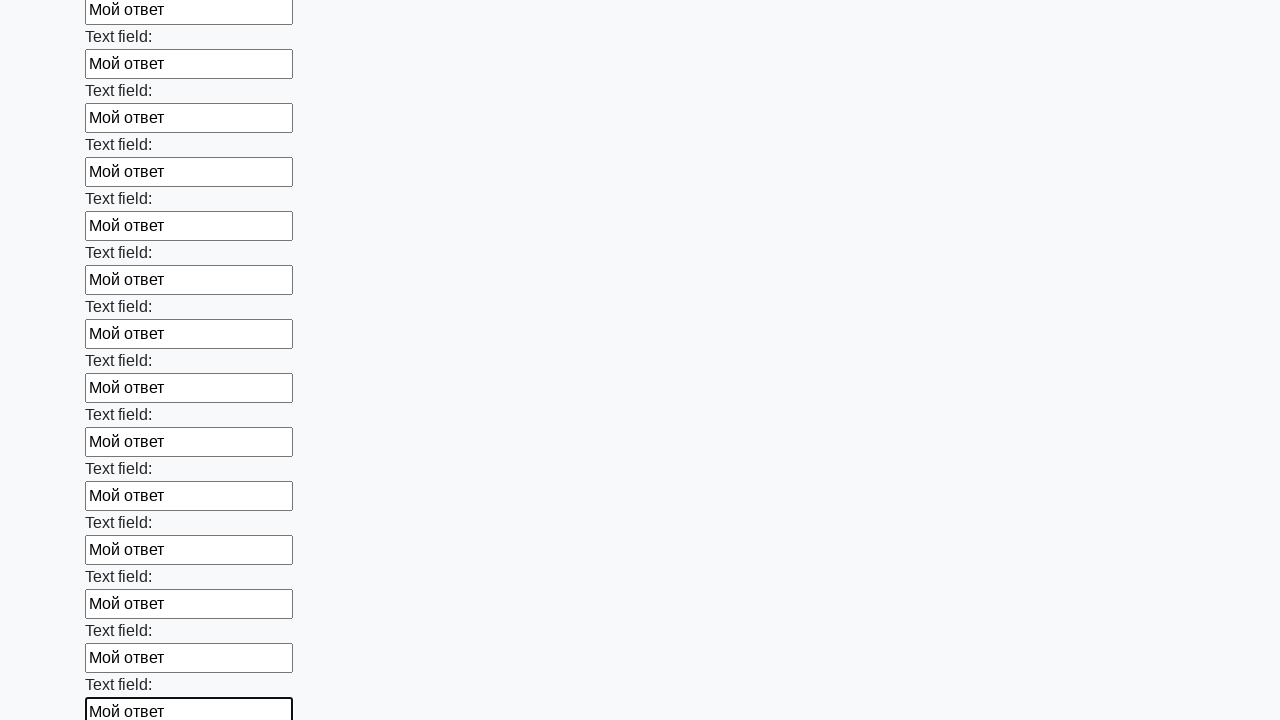

Filled input field 58 with 'Мой ответ' on .first_block input >> nth=57
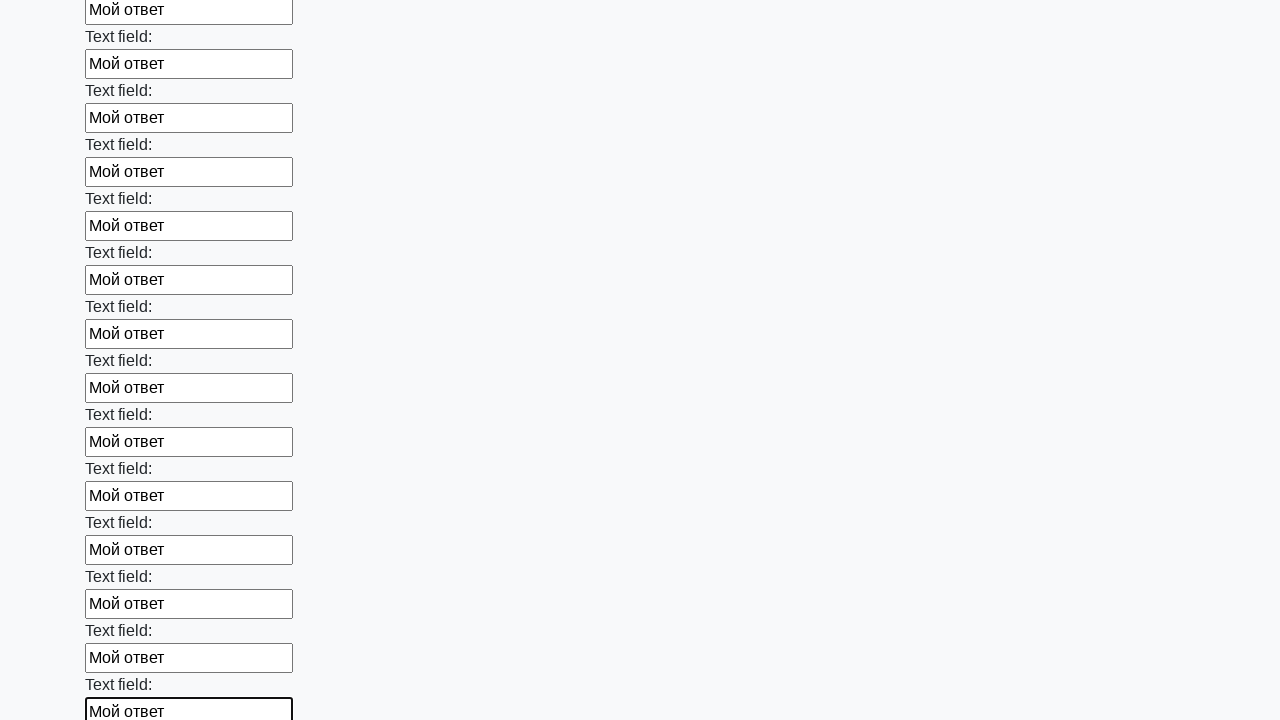

Filled input field 59 with 'Мой ответ' on .first_block input >> nth=58
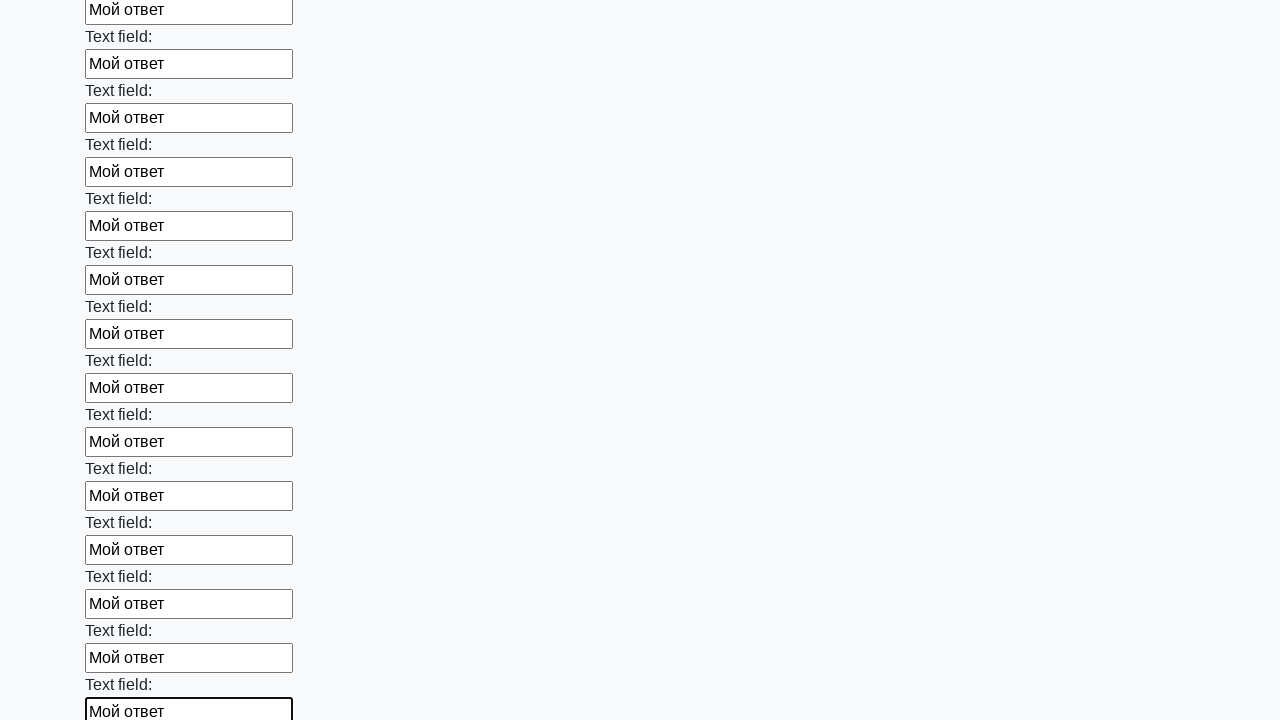

Filled input field 60 with 'Мой ответ' on .first_block input >> nth=59
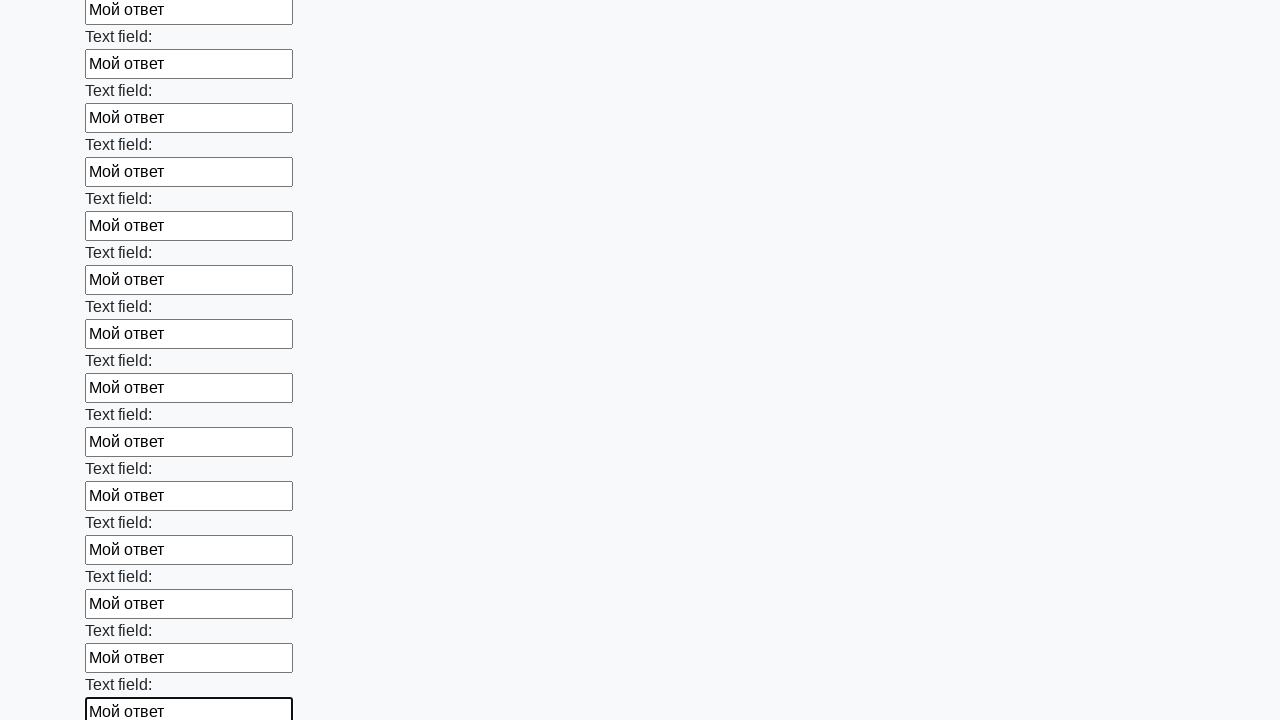

Filled input field 61 with 'Мой ответ' on .first_block input >> nth=60
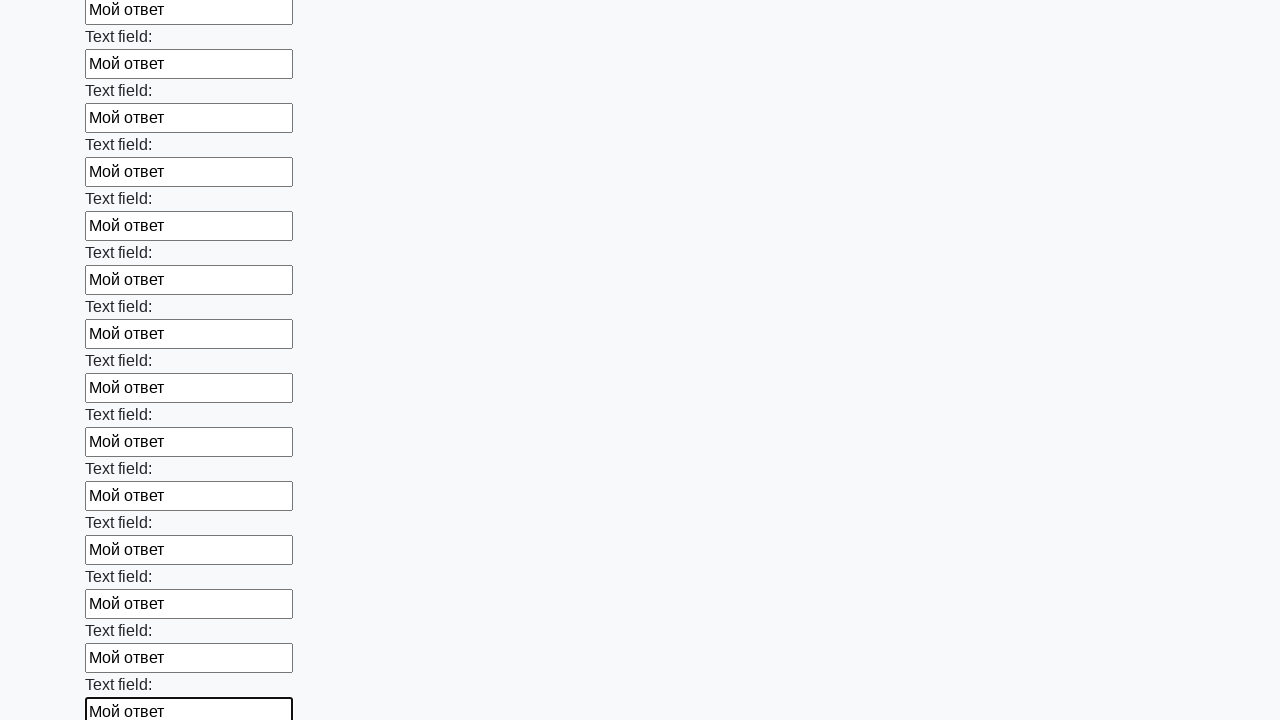

Filled input field 62 with 'Мой ответ' on .first_block input >> nth=61
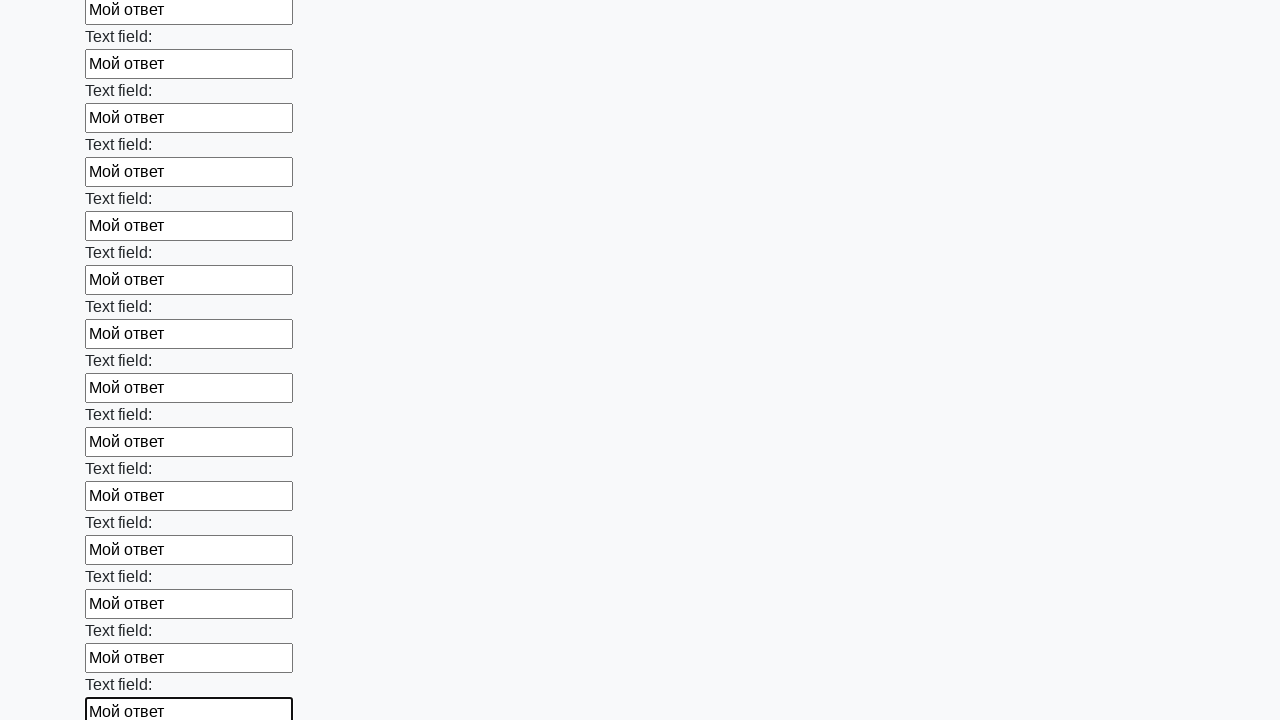

Filled input field 63 with 'Мой ответ' on .first_block input >> nth=62
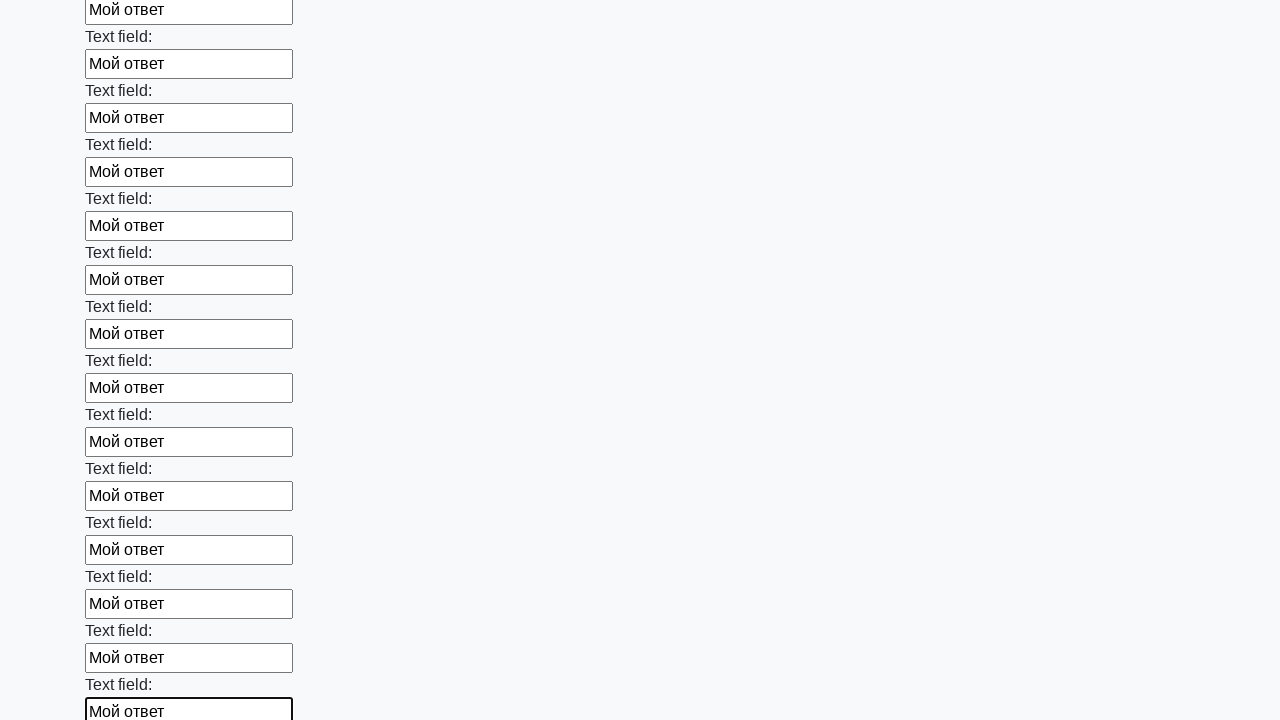

Filled input field 64 with 'Мой ответ' on .first_block input >> nth=63
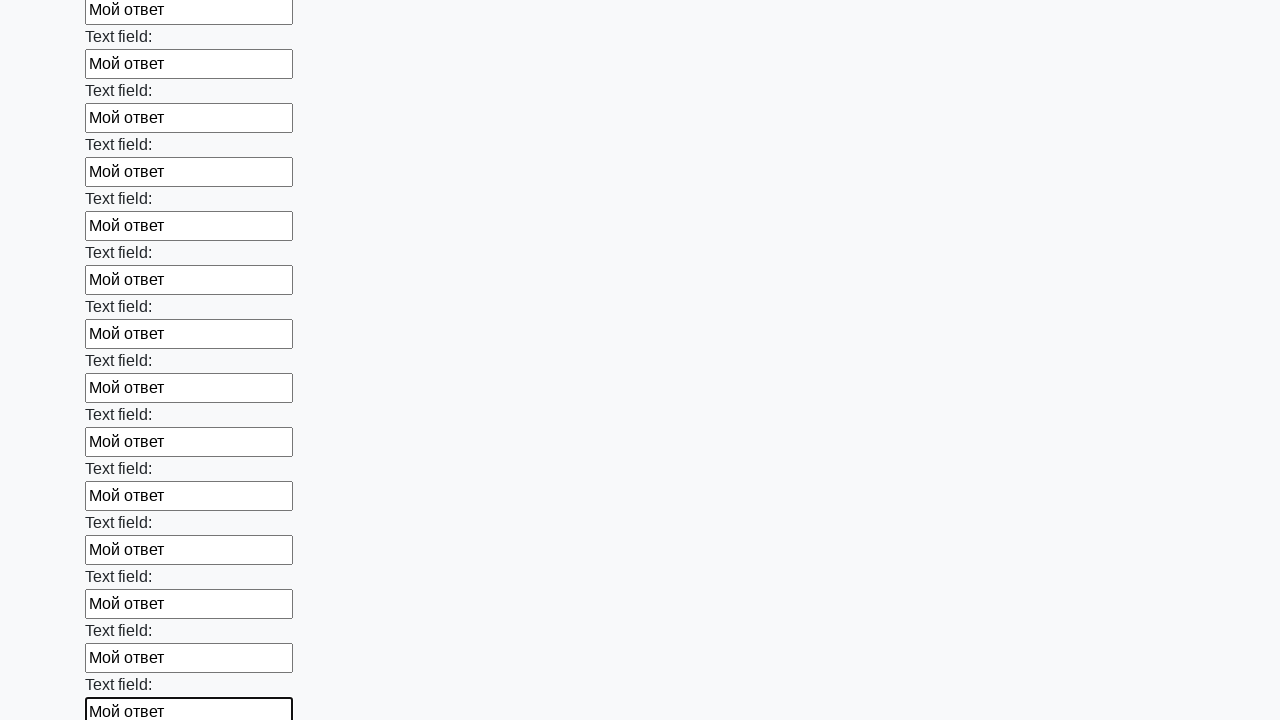

Filled input field 65 with 'Мой ответ' on .first_block input >> nth=64
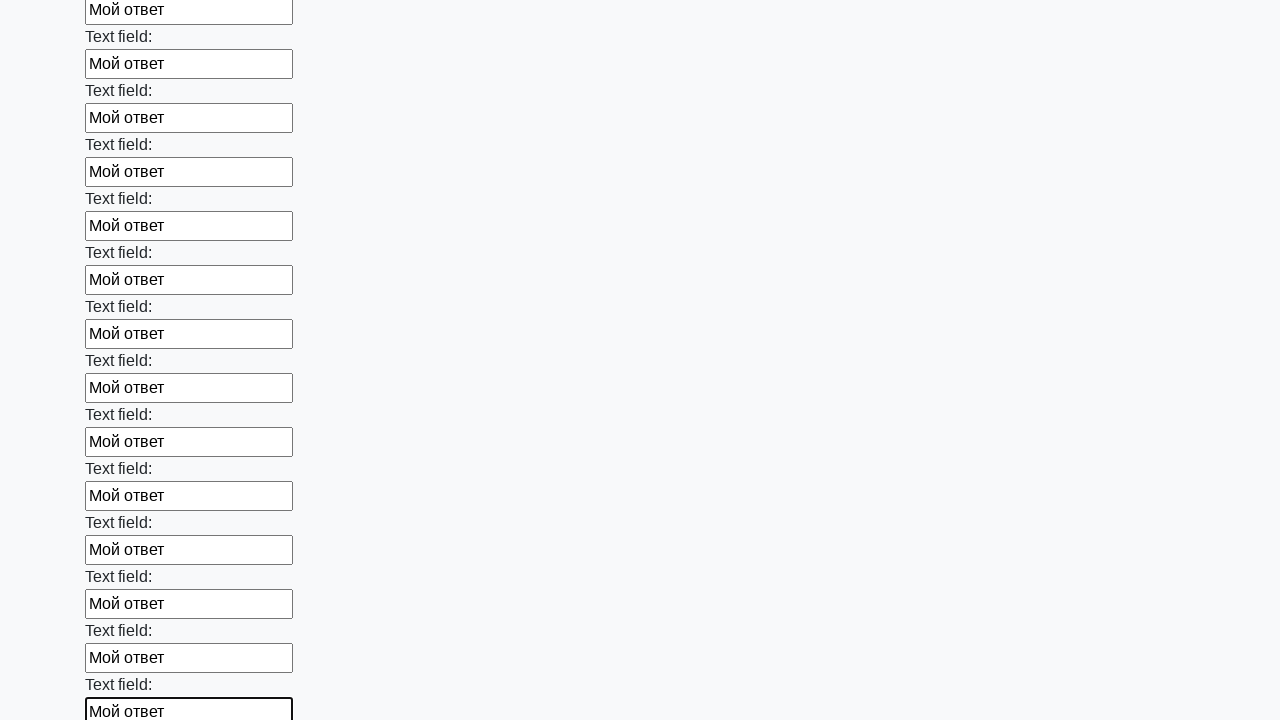

Filled input field 66 with 'Мой ответ' on .first_block input >> nth=65
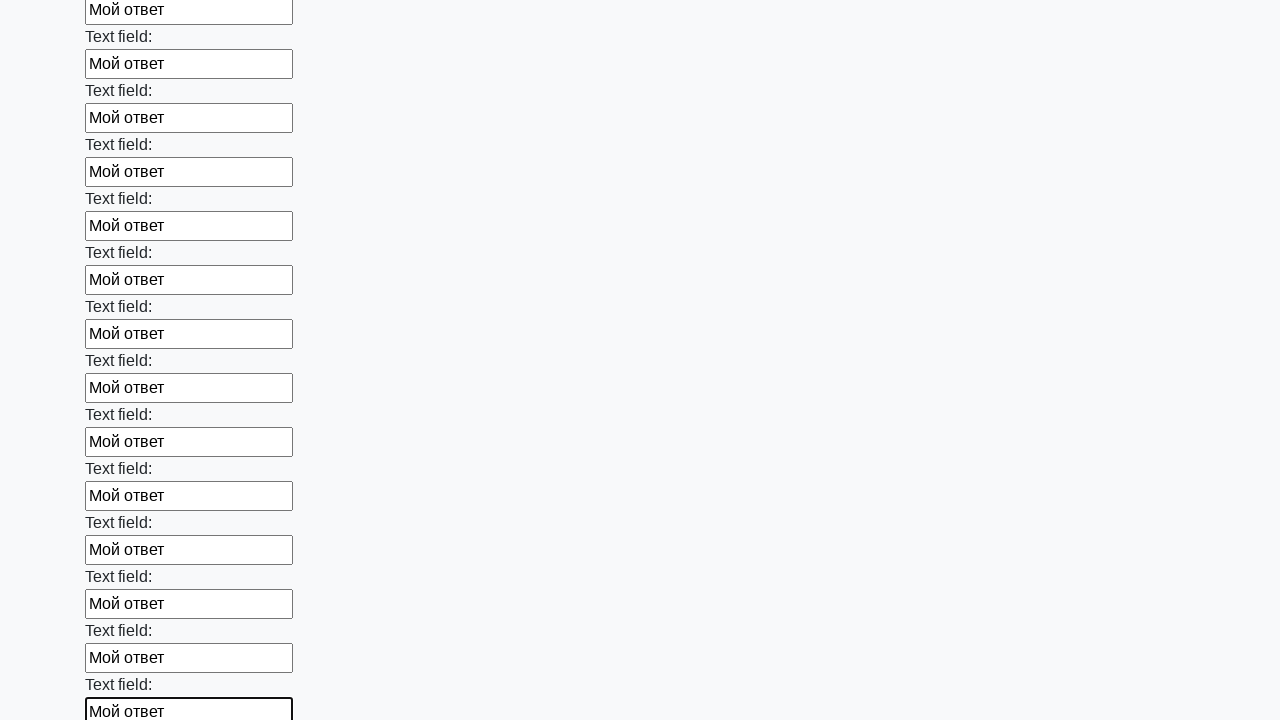

Filled input field 67 with 'Мой ответ' on .first_block input >> nth=66
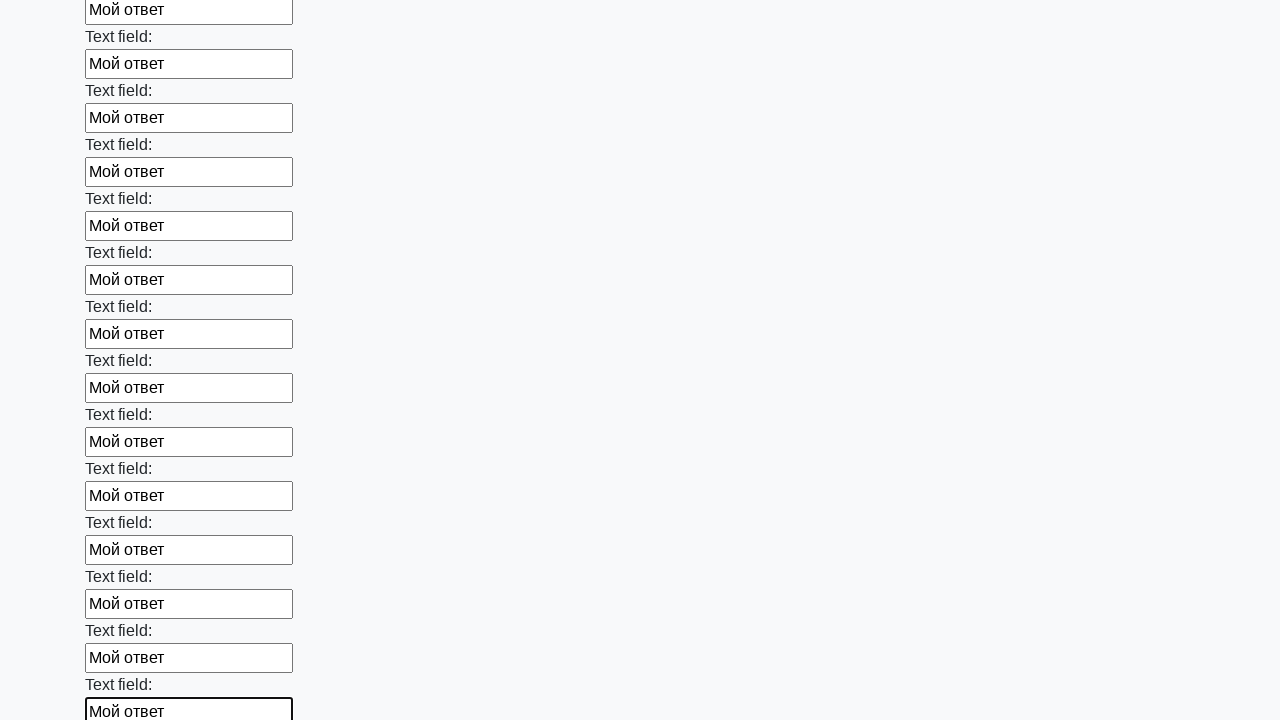

Filled input field 68 with 'Мой ответ' on .first_block input >> nth=67
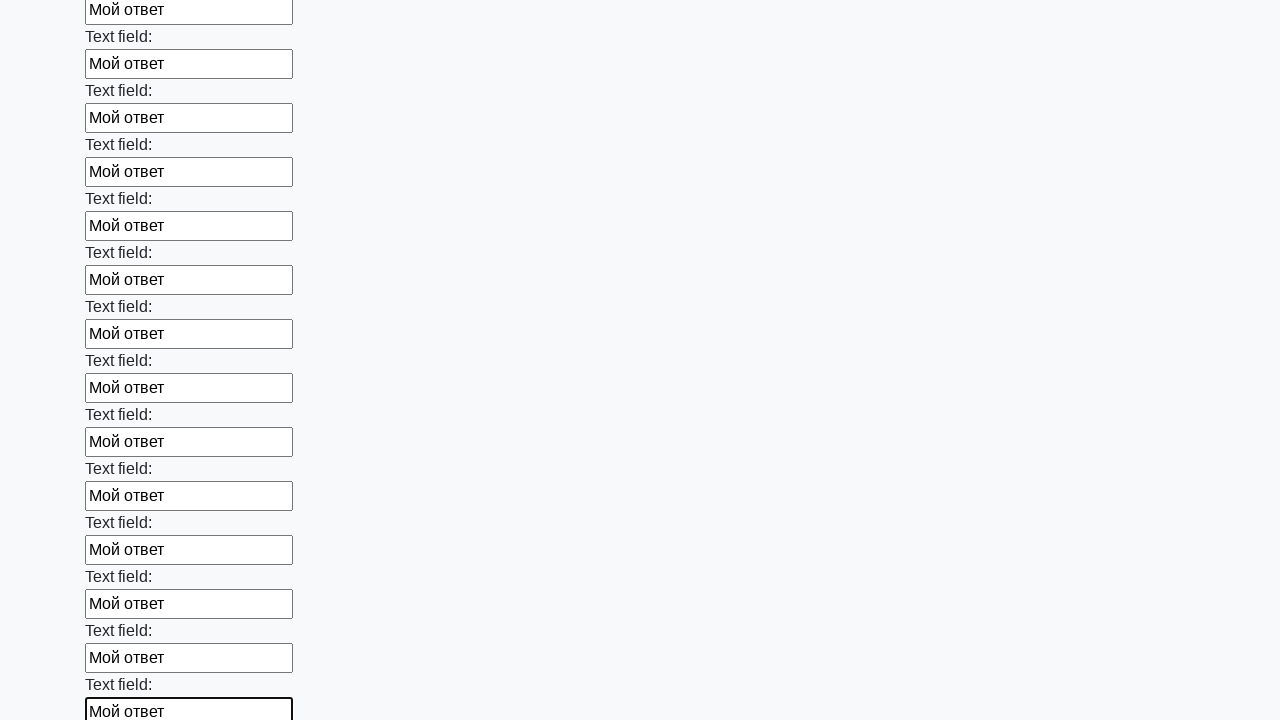

Filled input field 69 with 'Мой ответ' on .first_block input >> nth=68
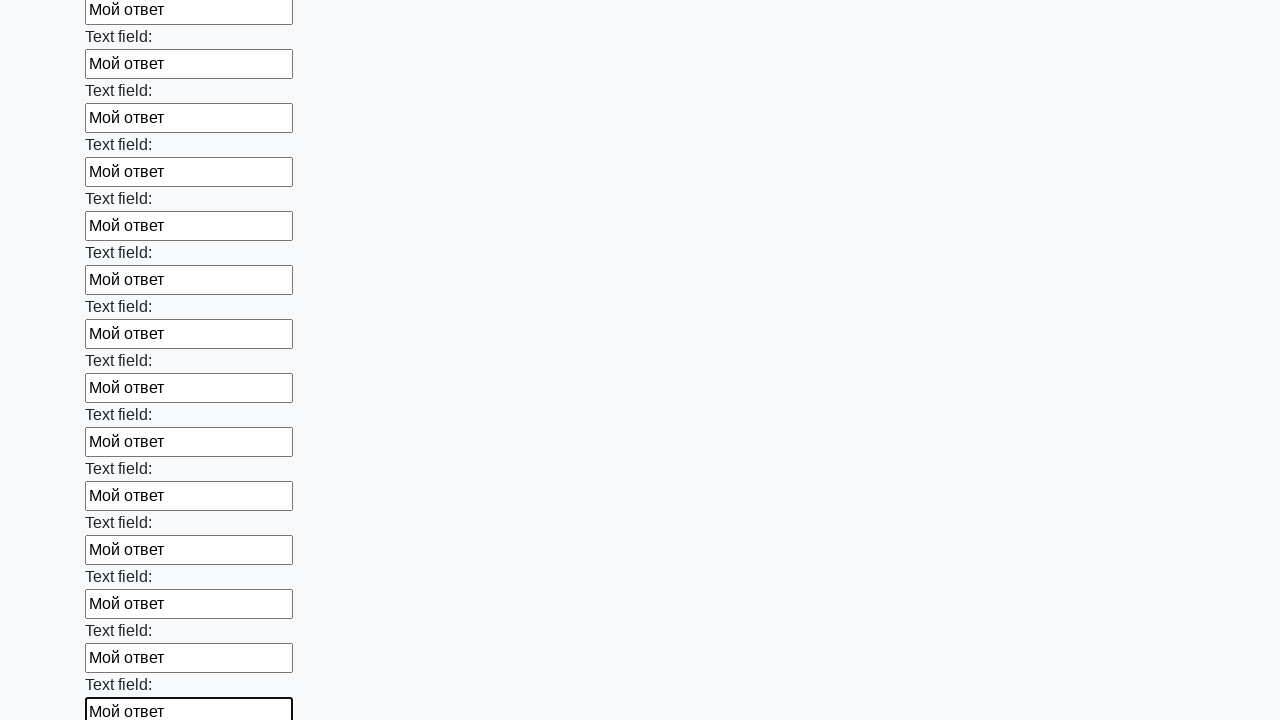

Filled input field 70 with 'Мой ответ' on .first_block input >> nth=69
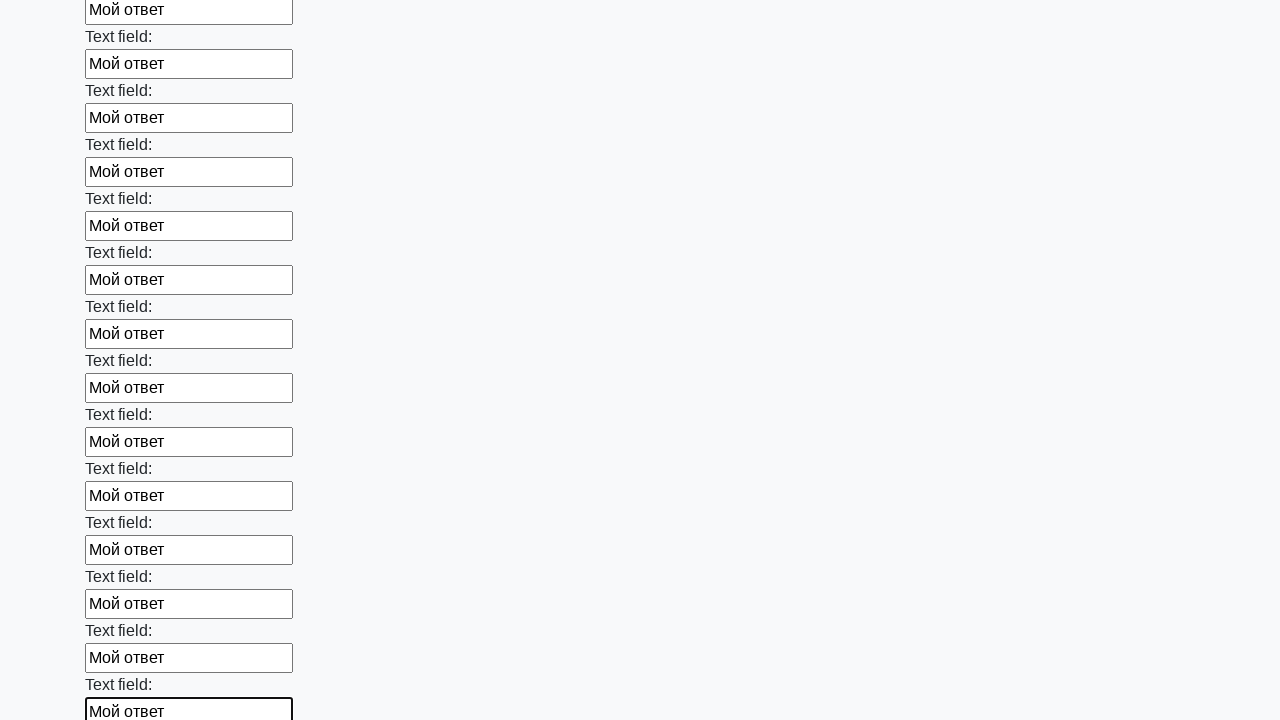

Filled input field 71 with 'Мой ответ' on .first_block input >> nth=70
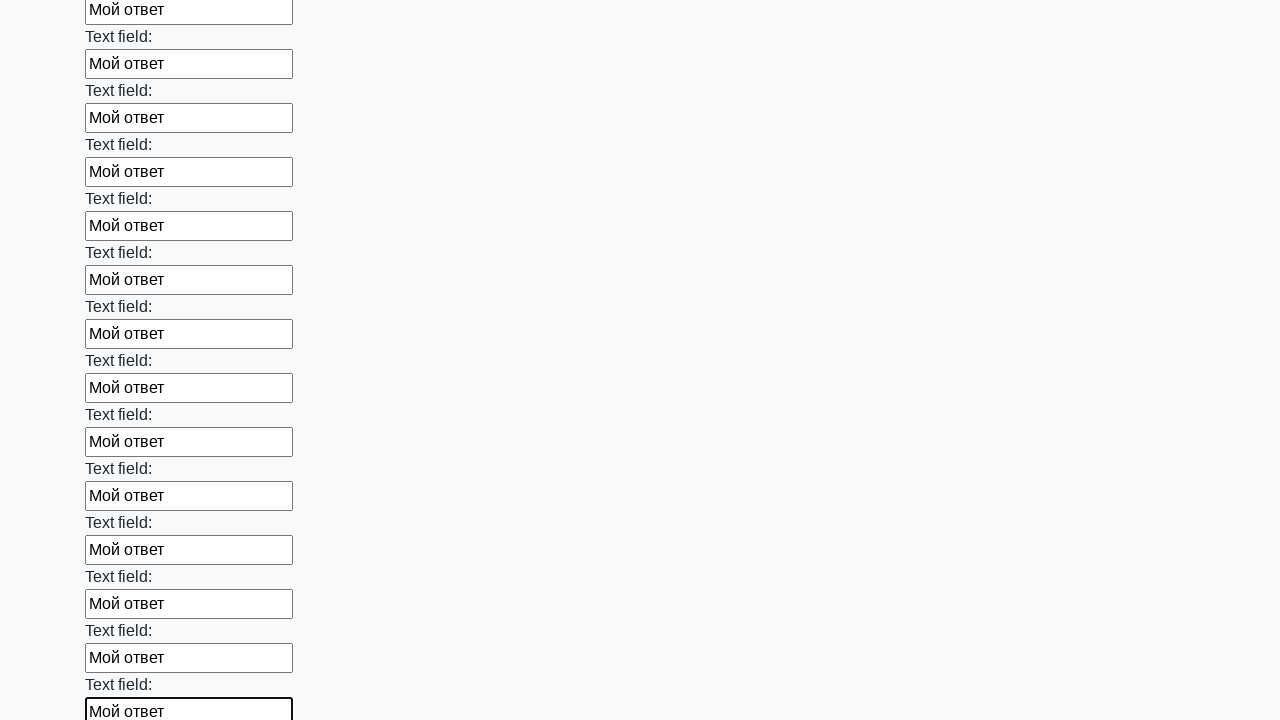

Filled input field 72 with 'Мой ответ' on .first_block input >> nth=71
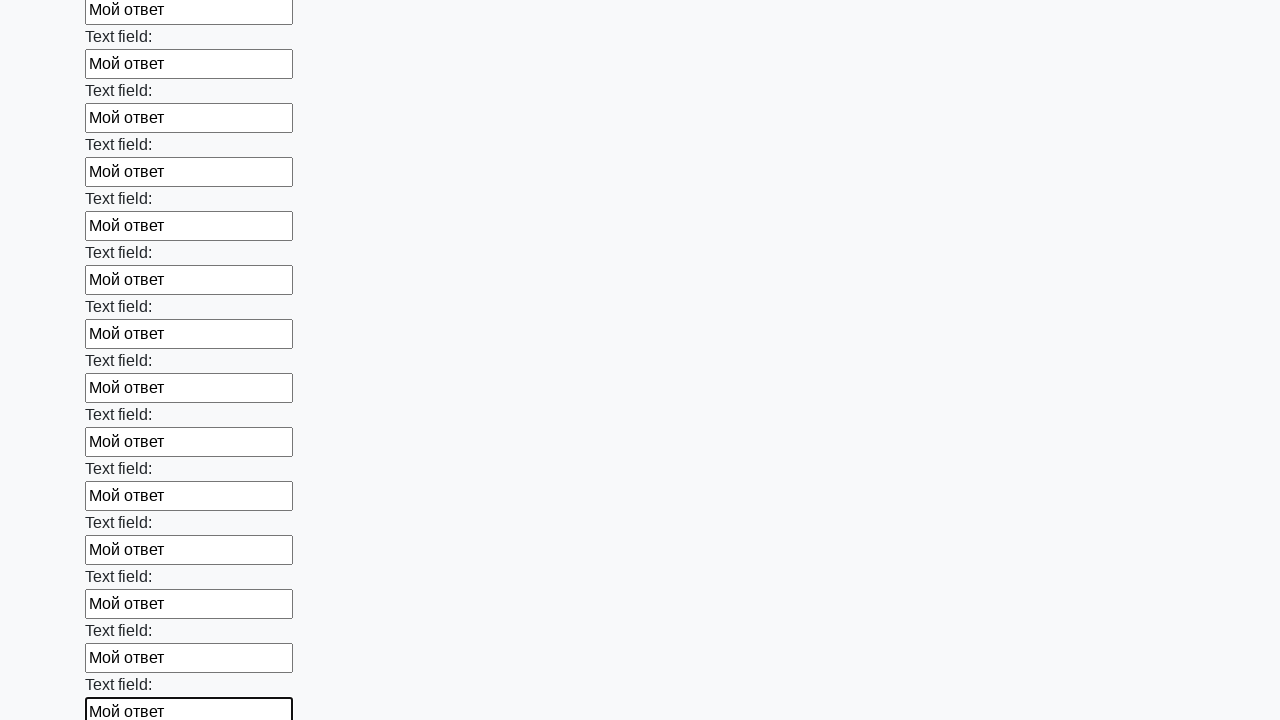

Filled input field 73 with 'Мой ответ' on .first_block input >> nth=72
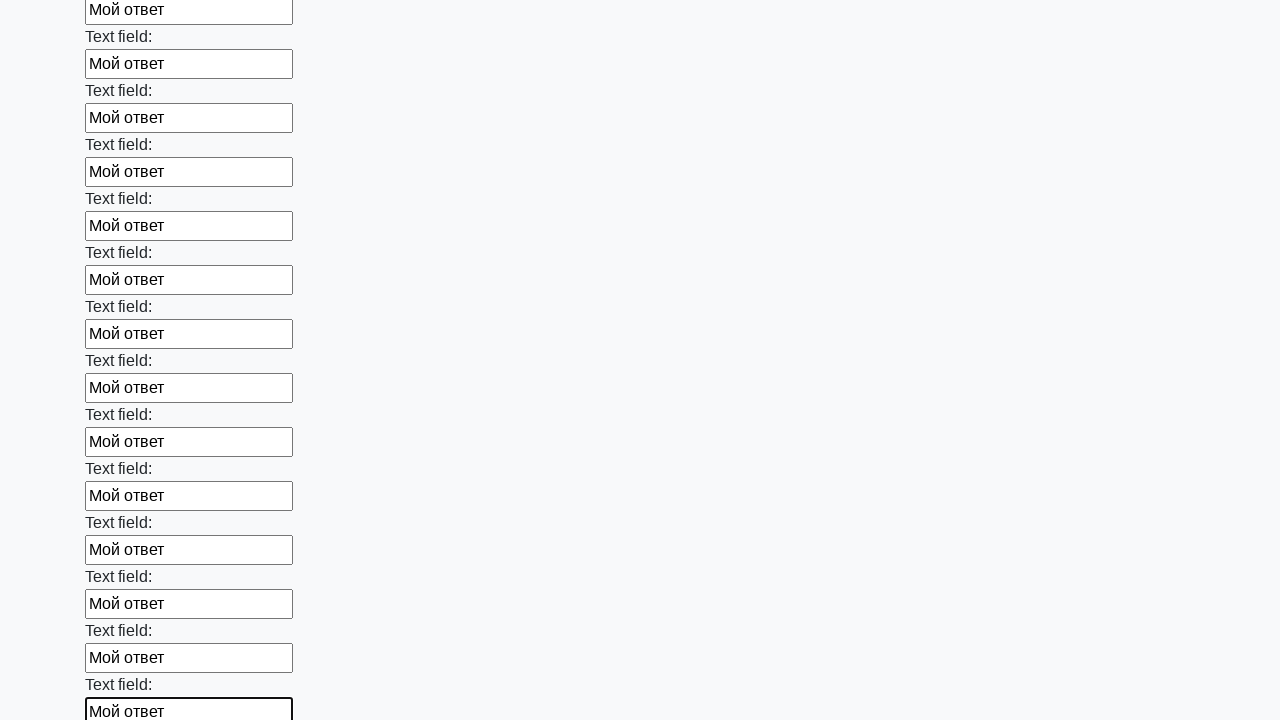

Filled input field 74 with 'Мой ответ' on .first_block input >> nth=73
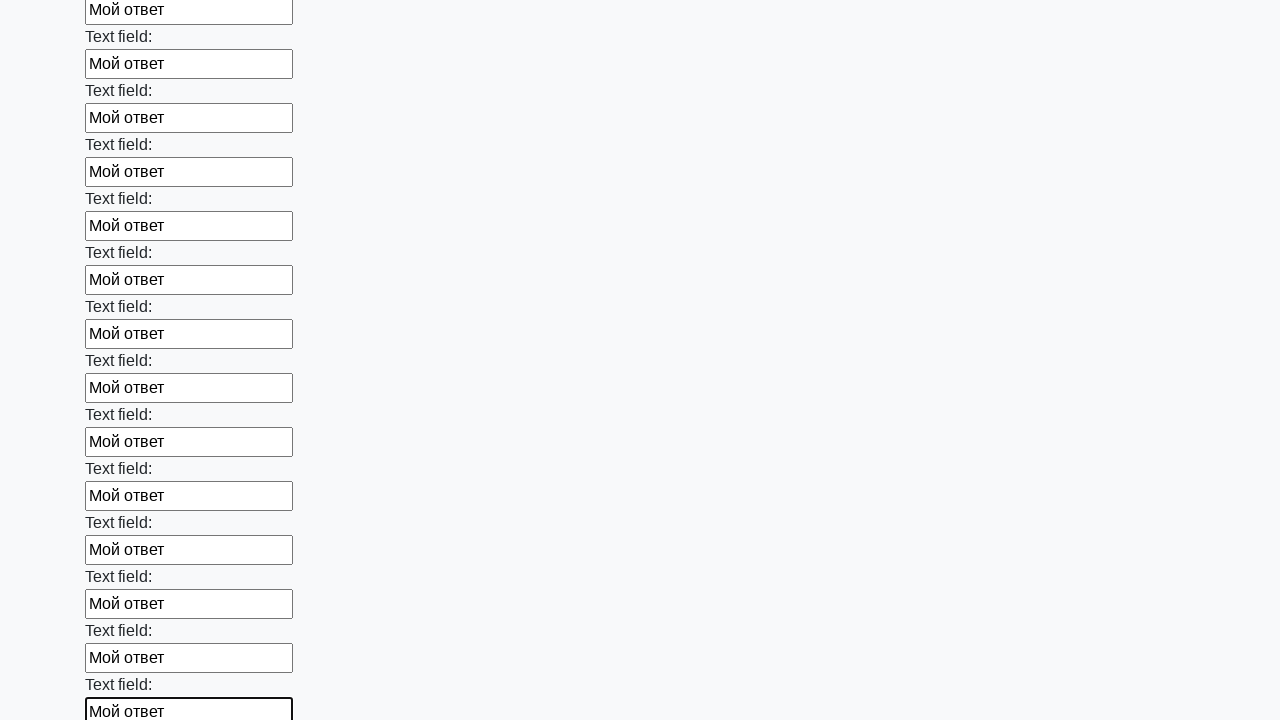

Filled input field 75 with 'Мой ответ' on .first_block input >> nth=74
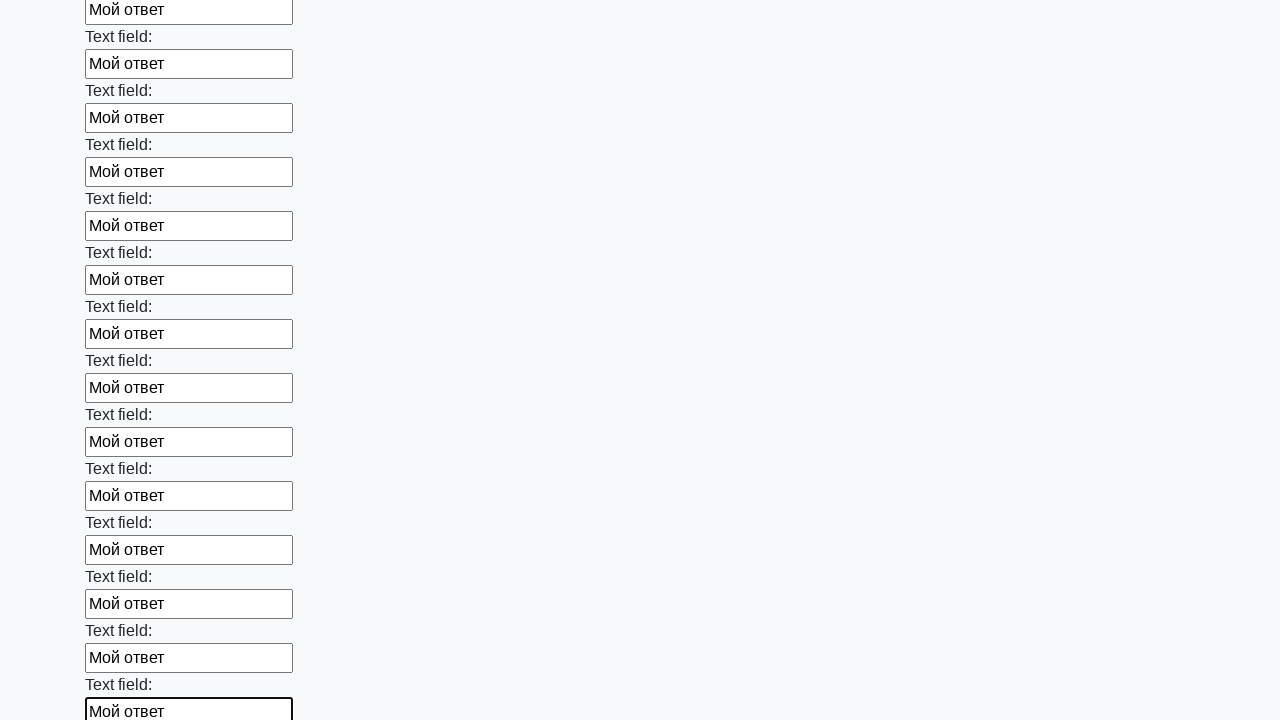

Filled input field 76 with 'Мой ответ' on .first_block input >> nth=75
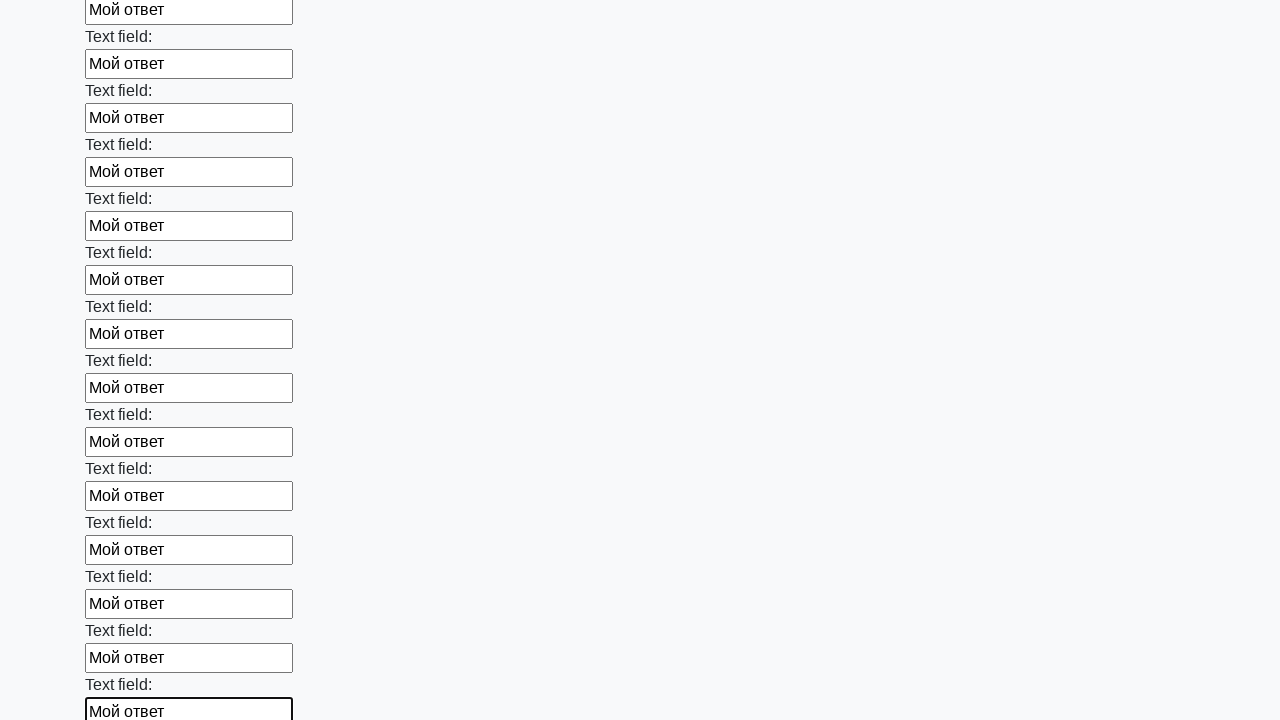

Filled input field 77 with 'Мой ответ' on .first_block input >> nth=76
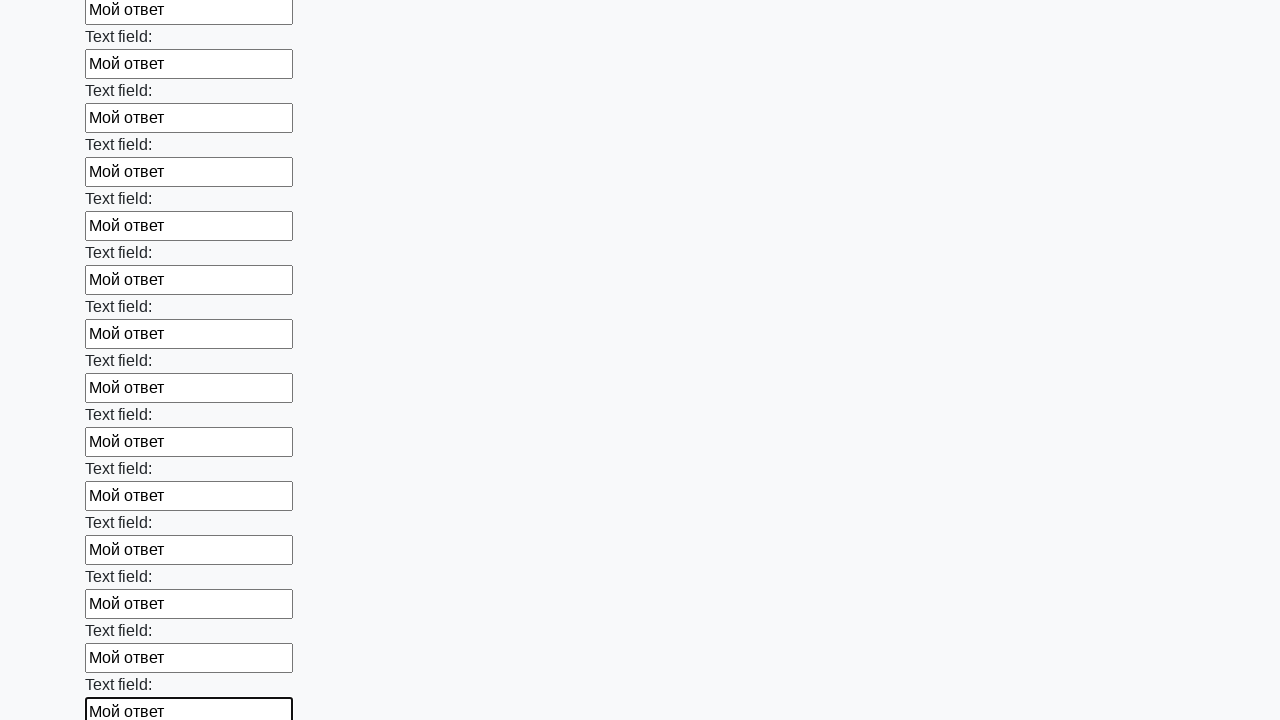

Filled input field 78 with 'Мой ответ' on .first_block input >> nth=77
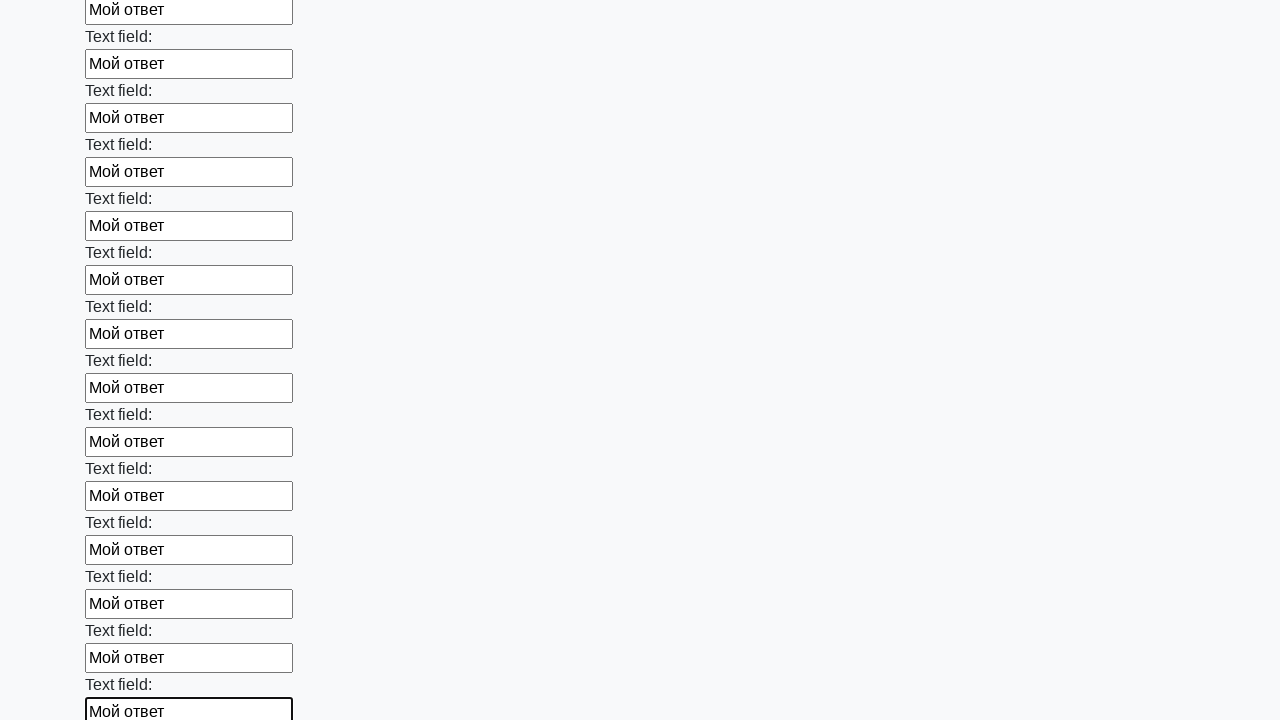

Filled input field 79 with 'Мой ответ' on .first_block input >> nth=78
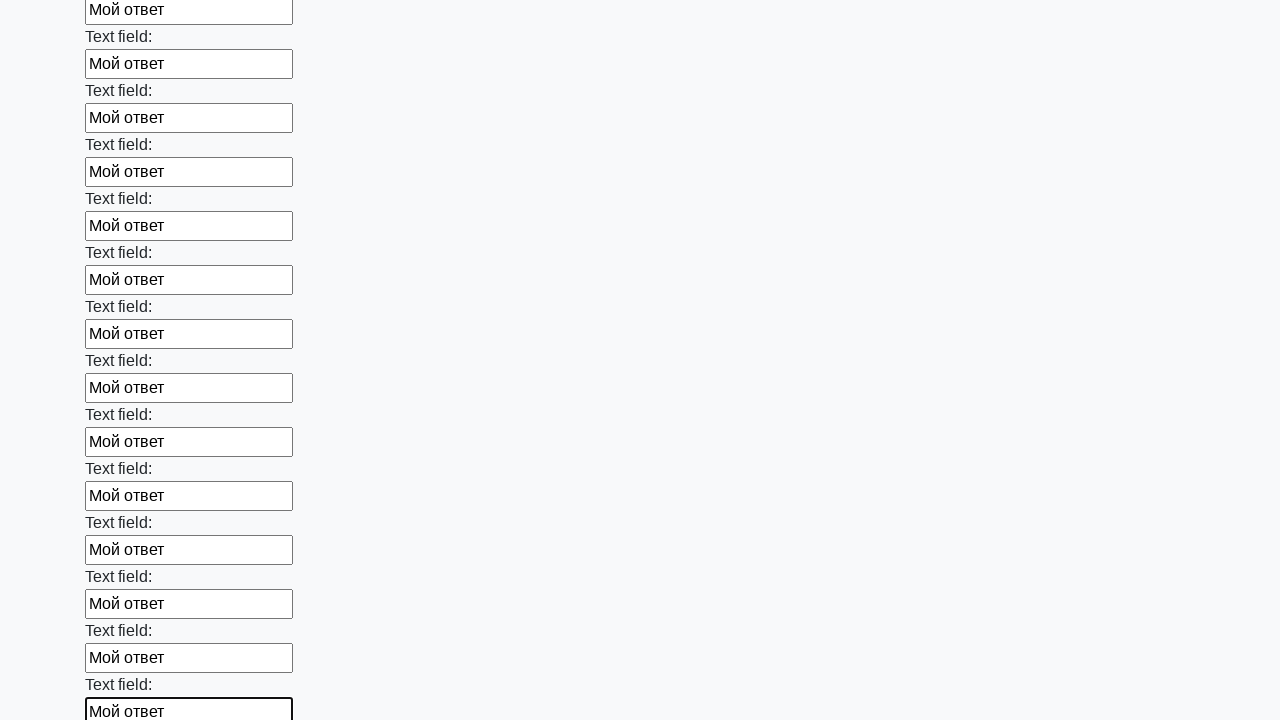

Filled input field 80 with 'Мой ответ' on .first_block input >> nth=79
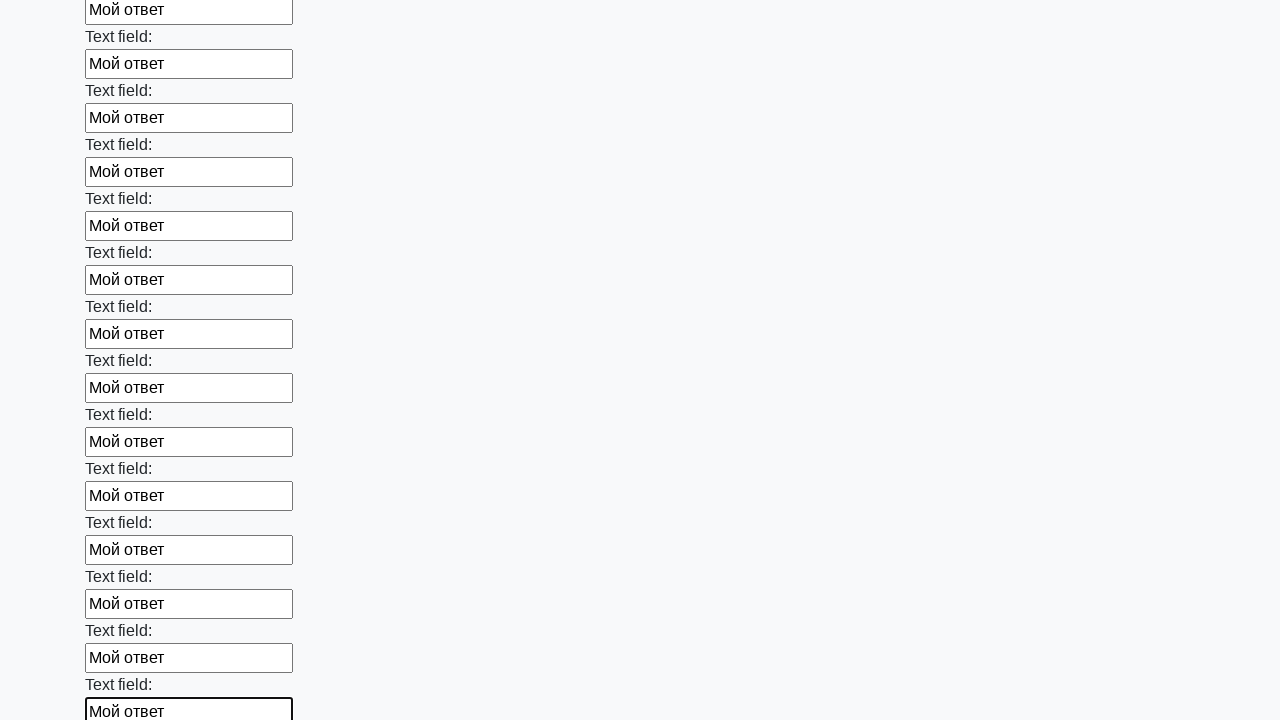

Filled input field 81 with 'Мой ответ' on .first_block input >> nth=80
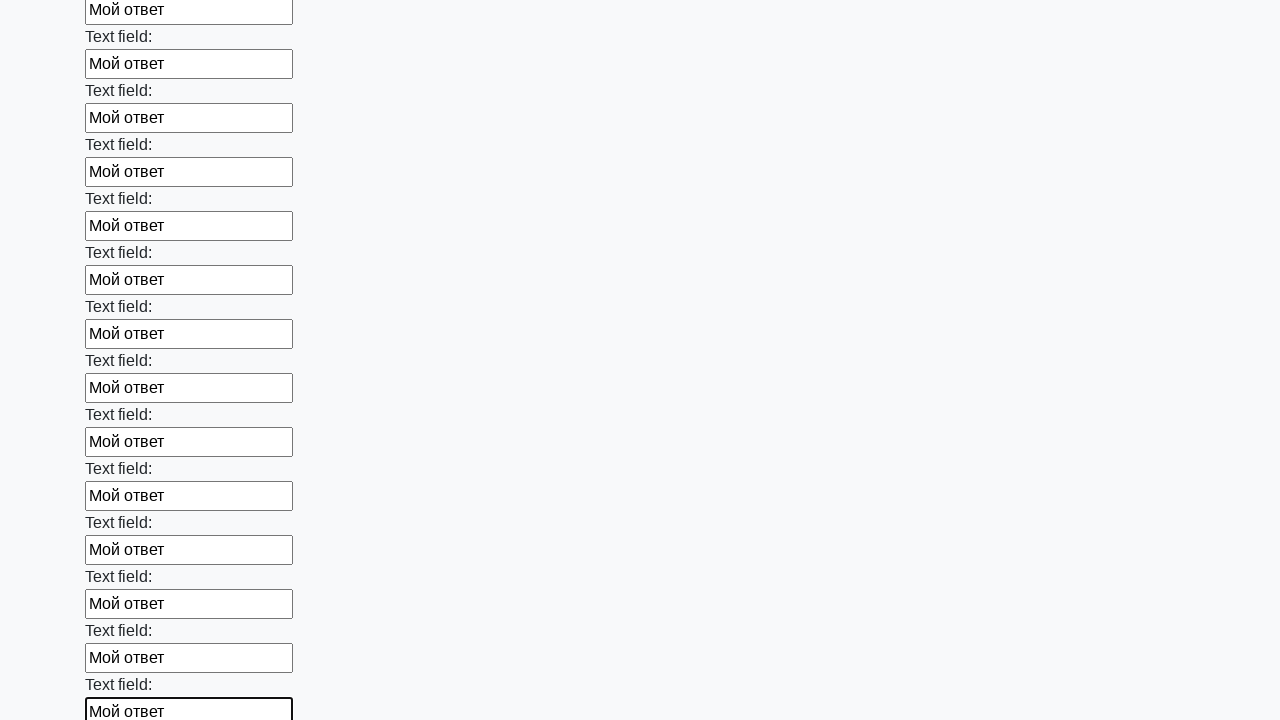

Filled input field 82 with 'Мой ответ' on .first_block input >> nth=81
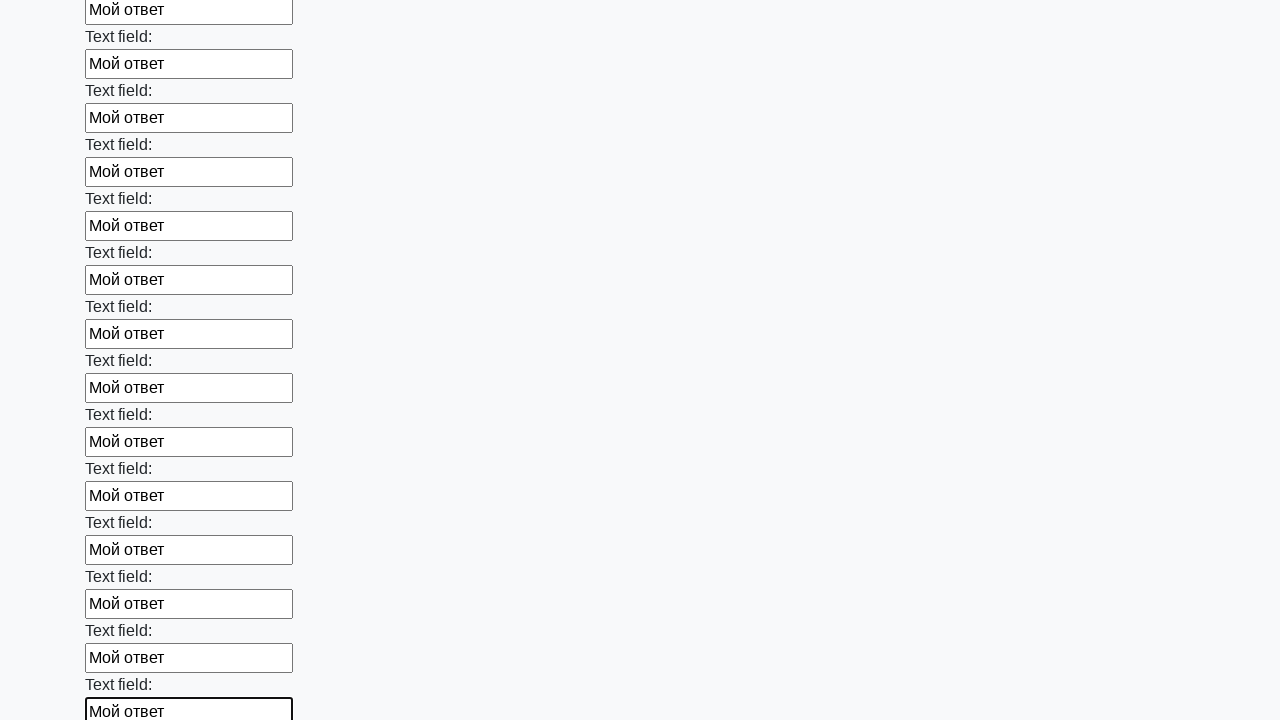

Filled input field 83 with 'Мой ответ' on .first_block input >> nth=82
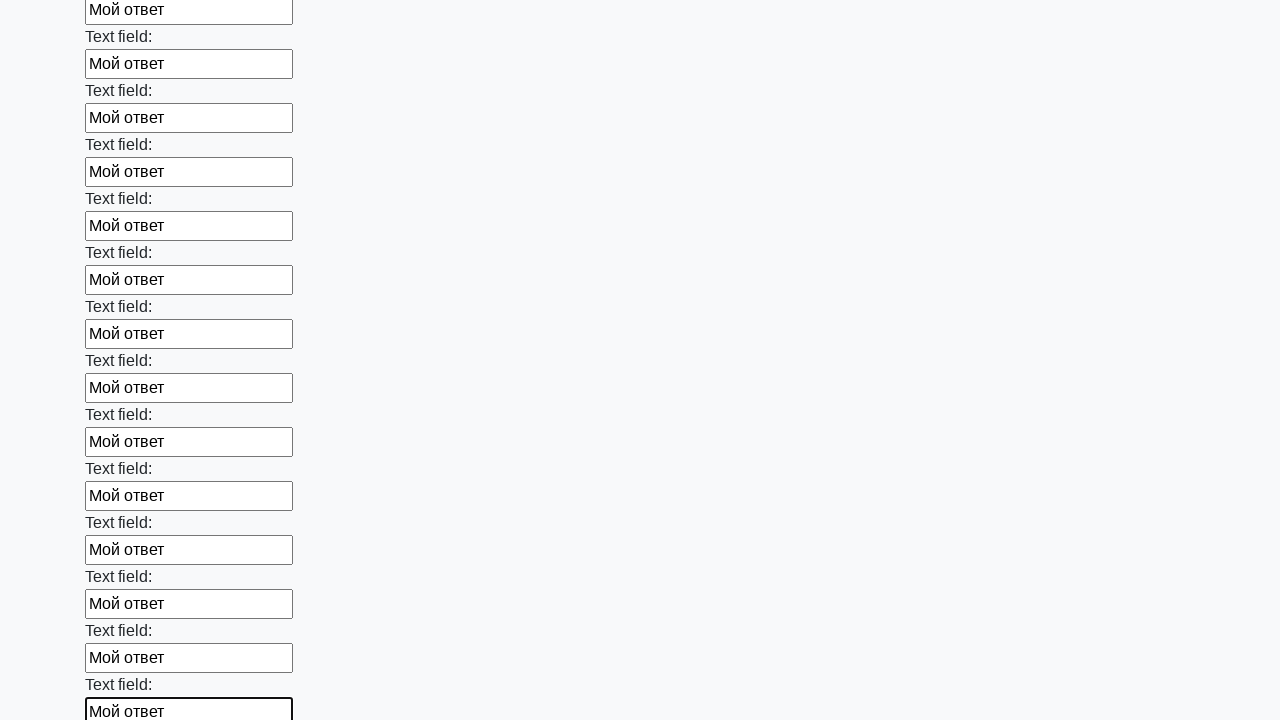

Filled input field 84 with 'Мой ответ' on .first_block input >> nth=83
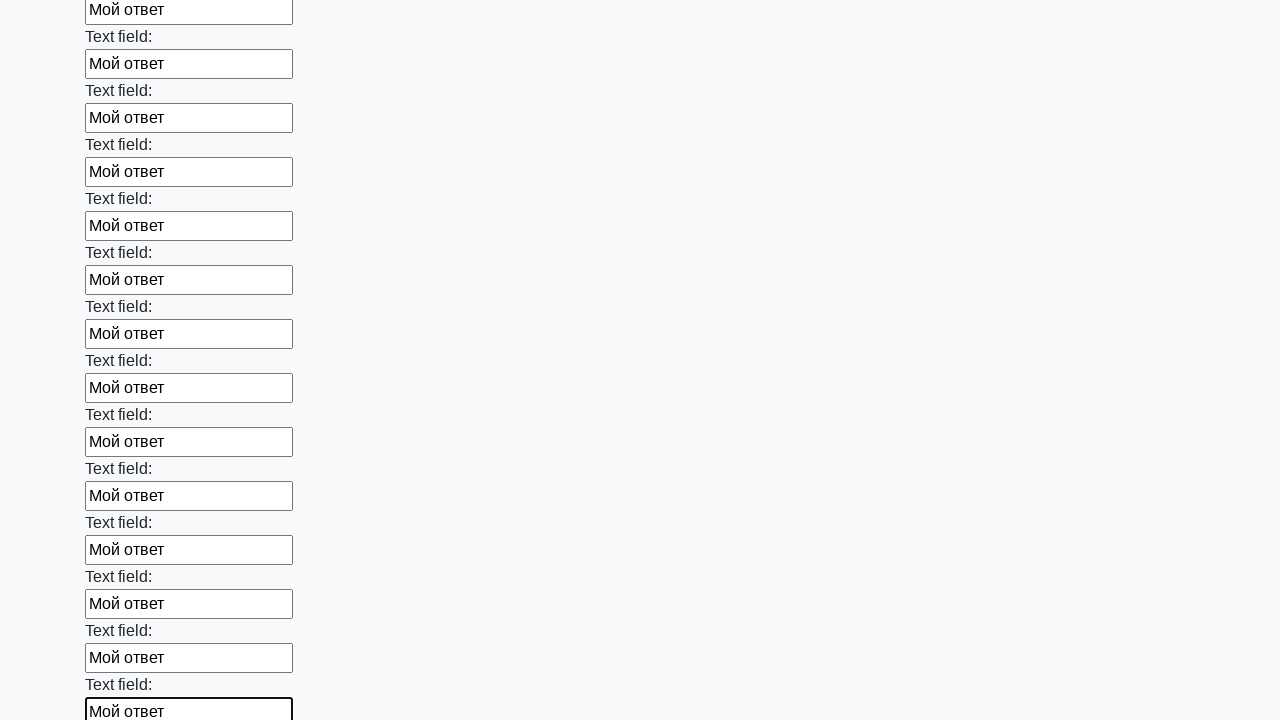

Filled input field 85 with 'Мой ответ' on .first_block input >> nth=84
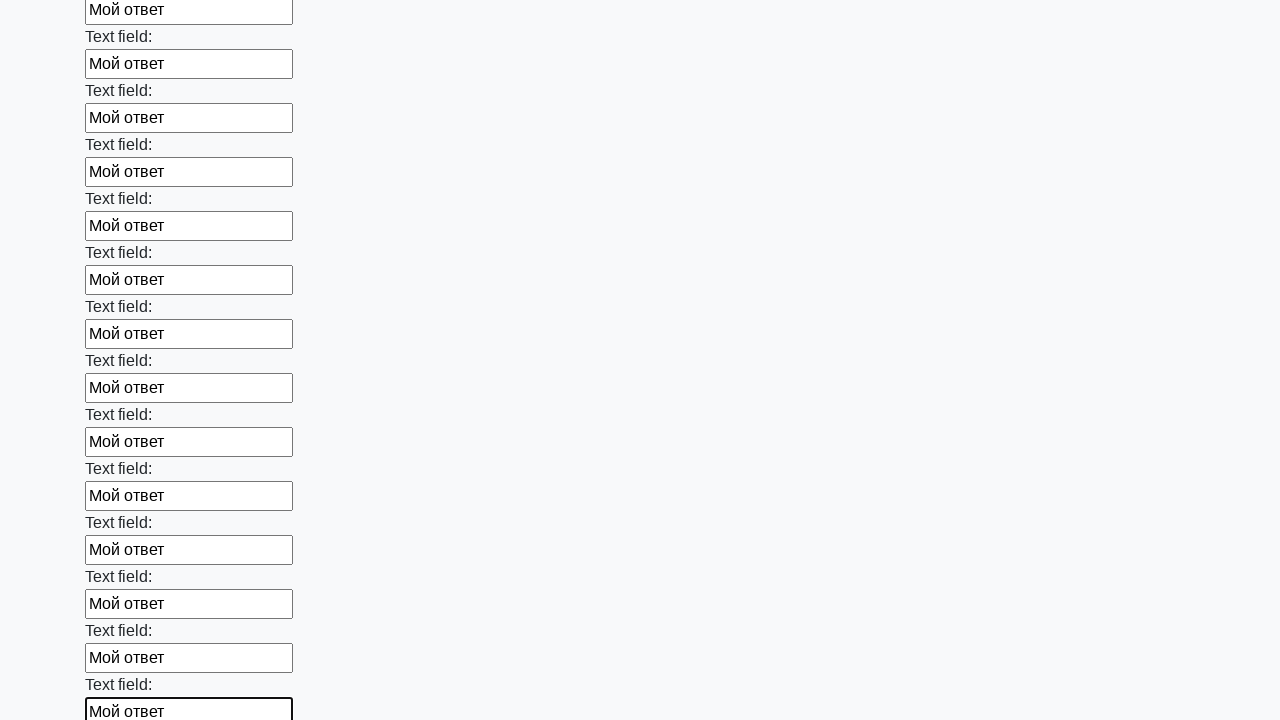

Filled input field 86 with 'Мой ответ' on .first_block input >> nth=85
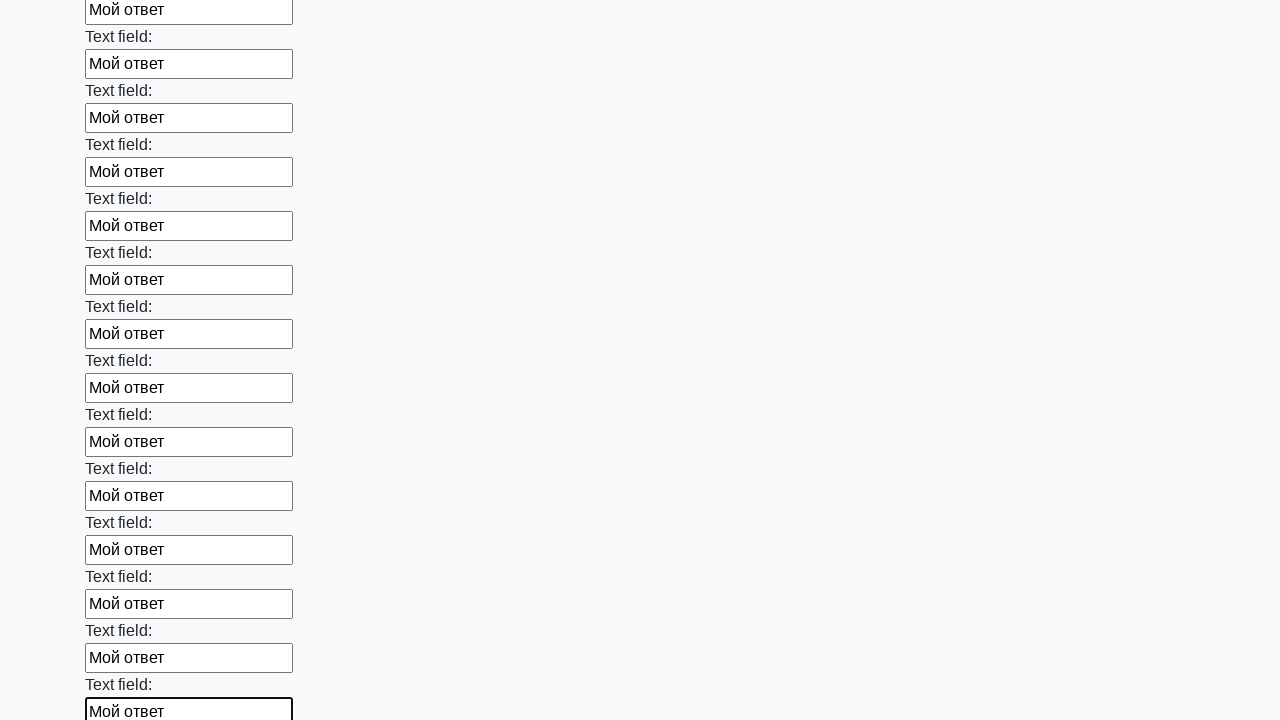

Filled input field 87 with 'Мой ответ' on .first_block input >> nth=86
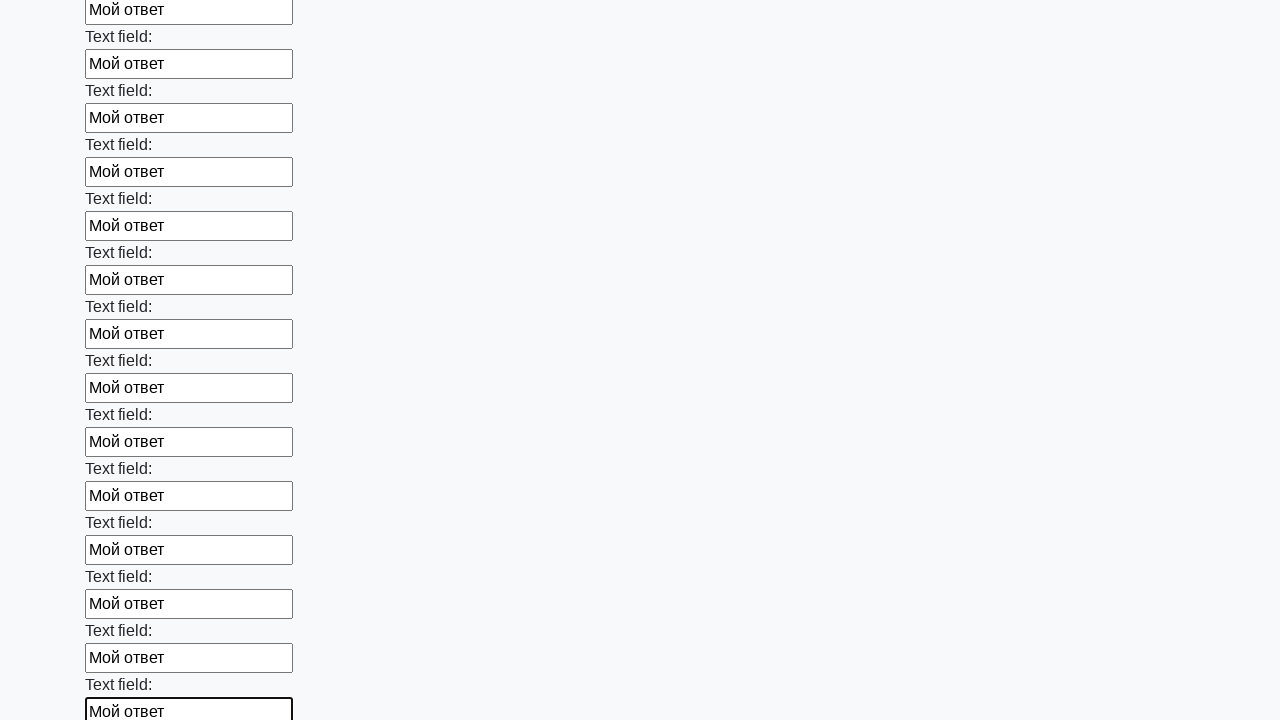

Filled input field 88 with 'Мой ответ' on .first_block input >> nth=87
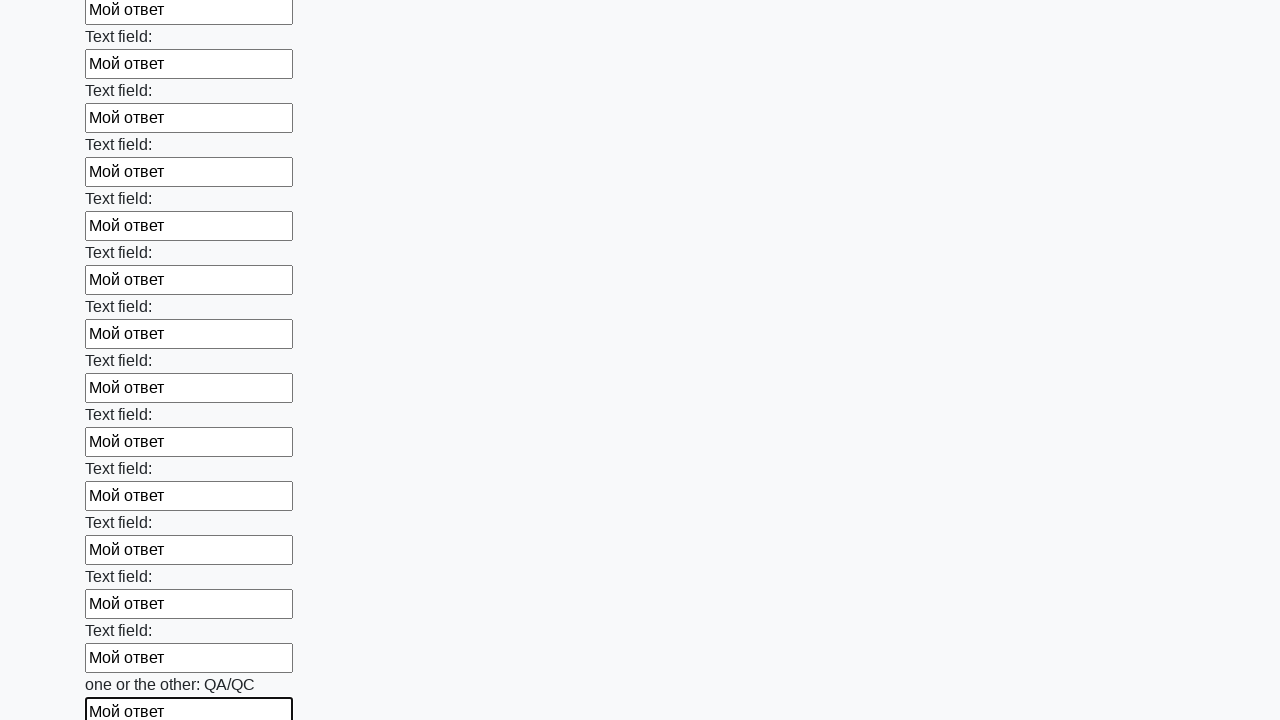

Filled input field 89 with 'Мой ответ' on .first_block input >> nth=88
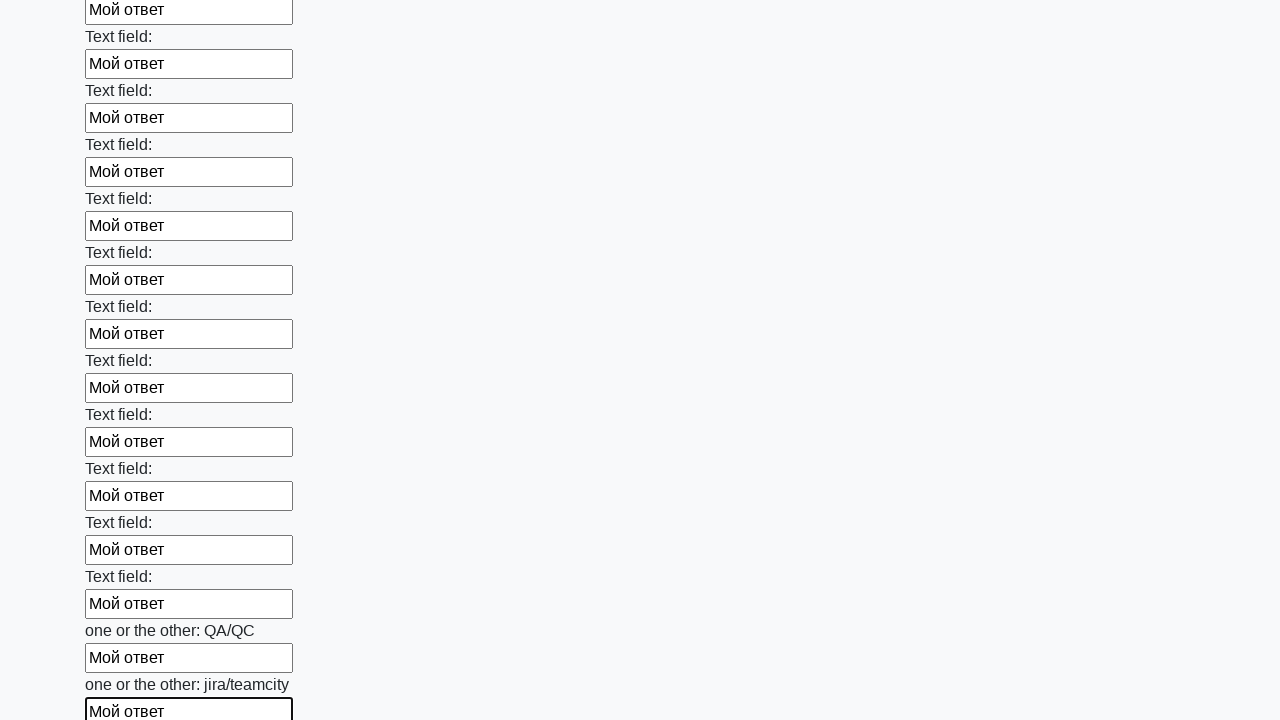

Filled input field 90 with 'Мой ответ' on .first_block input >> nth=89
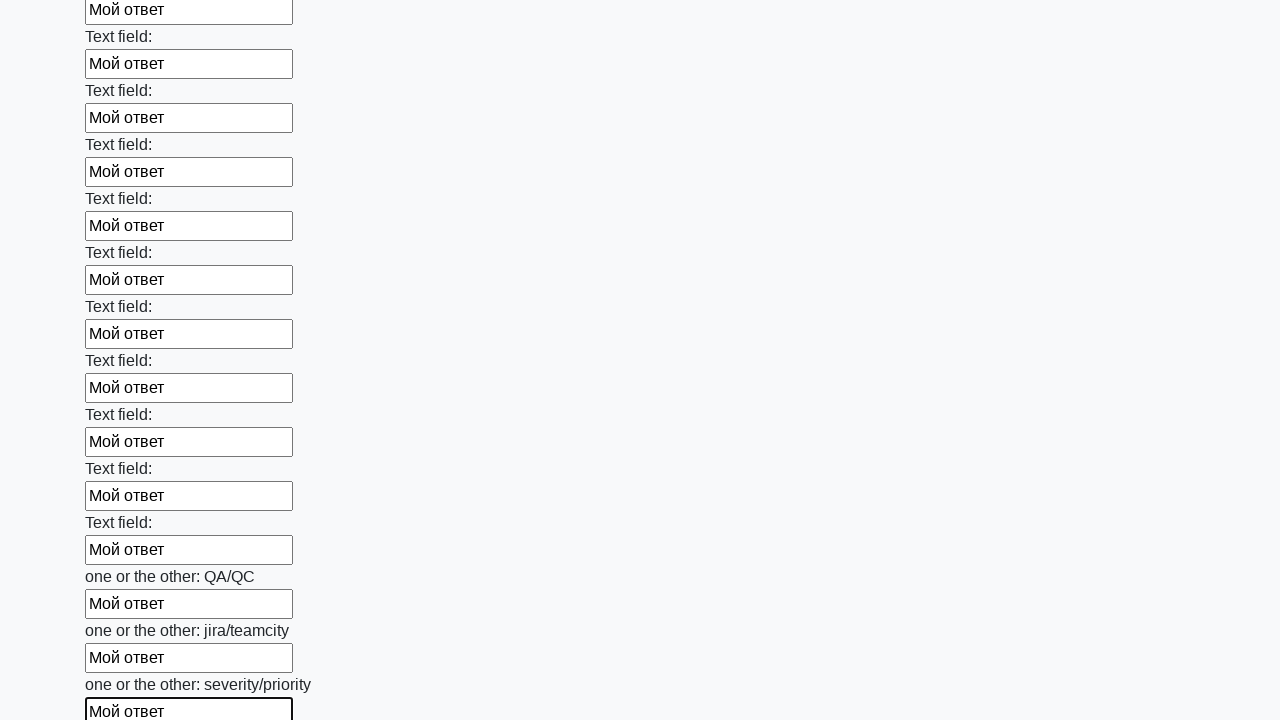

Filled input field 91 with 'Мой ответ' on .first_block input >> nth=90
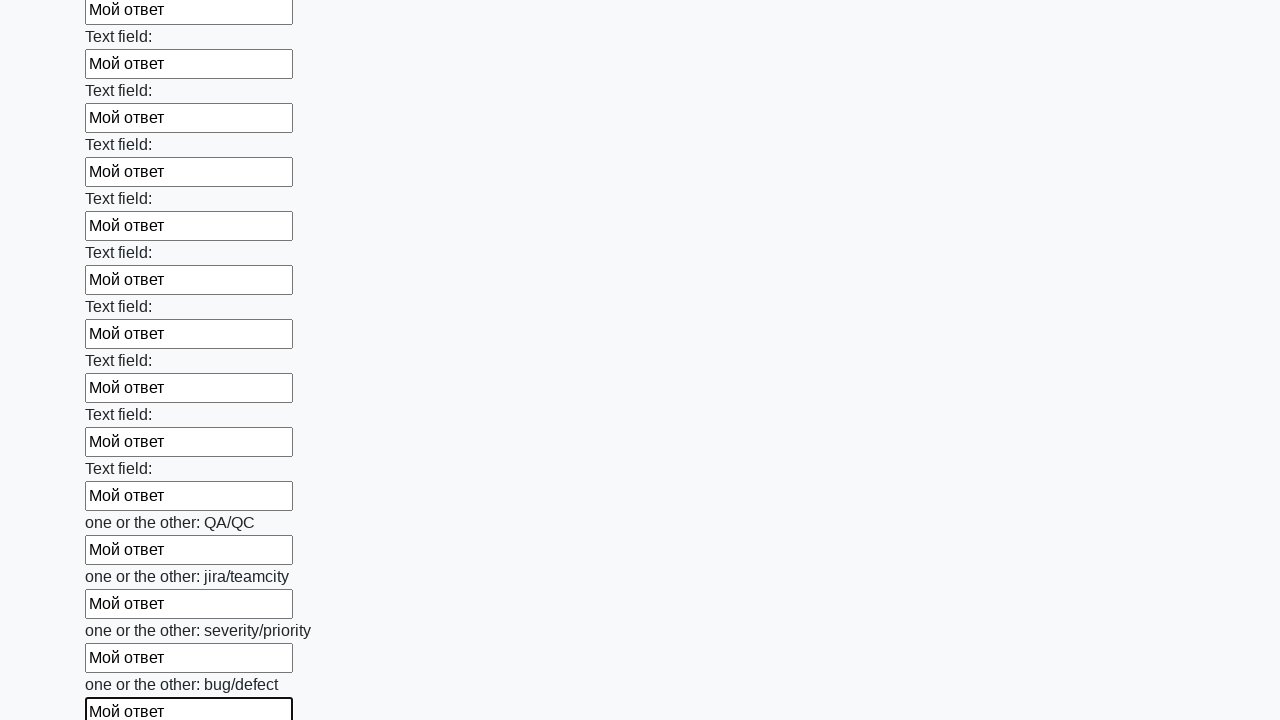

Filled input field 92 with 'Мой ответ' on .first_block input >> nth=91
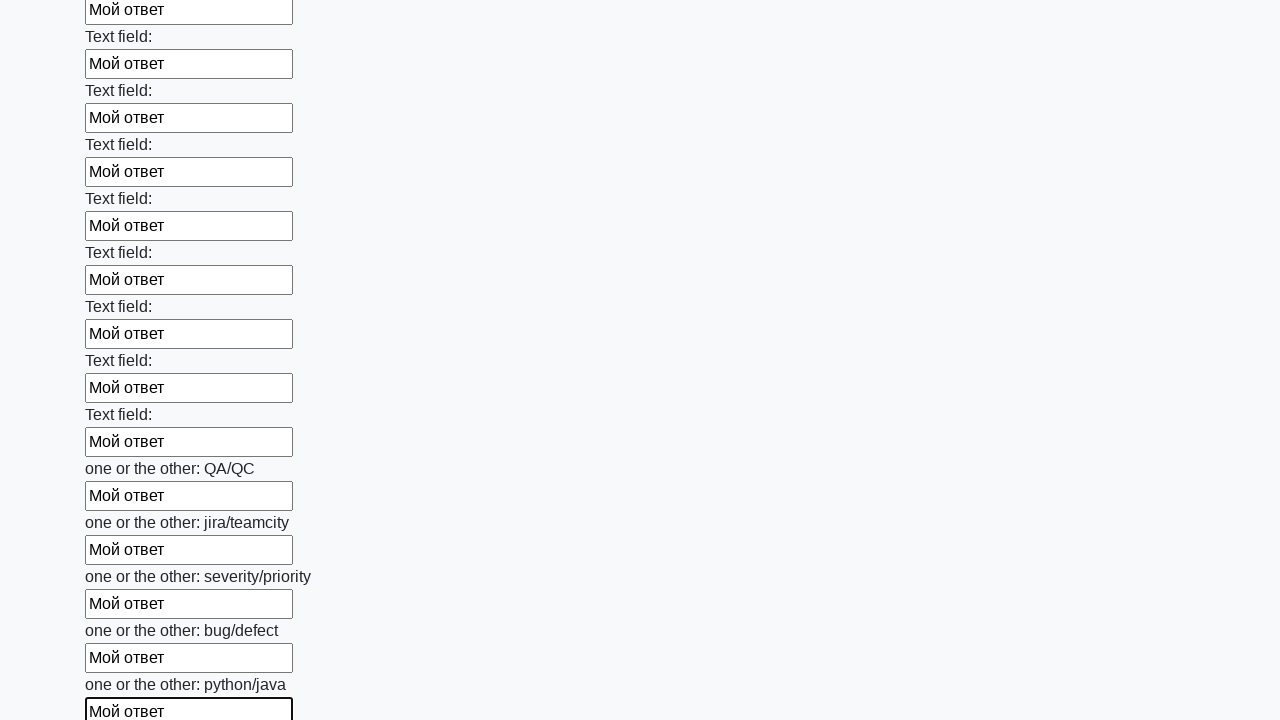

Filled input field 93 with 'Мой ответ' on .first_block input >> nth=92
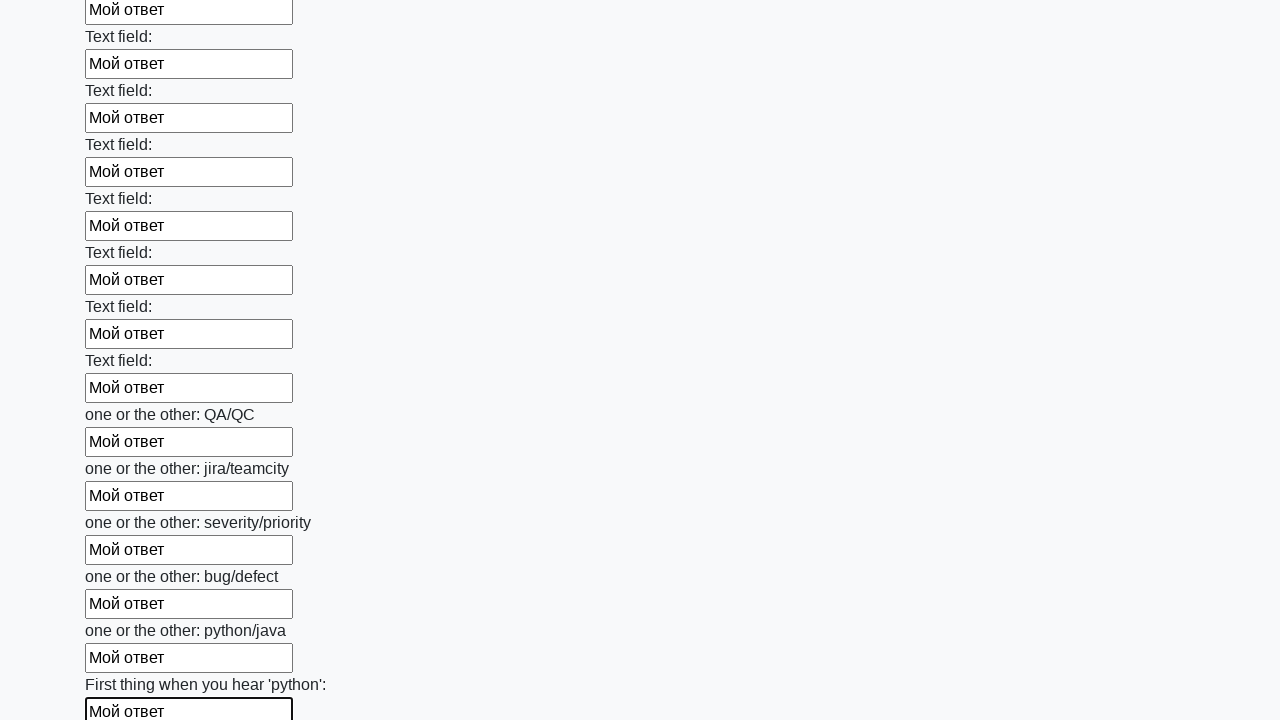

Filled input field 94 with 'Мой ответ' on .first_block input >> nth=93
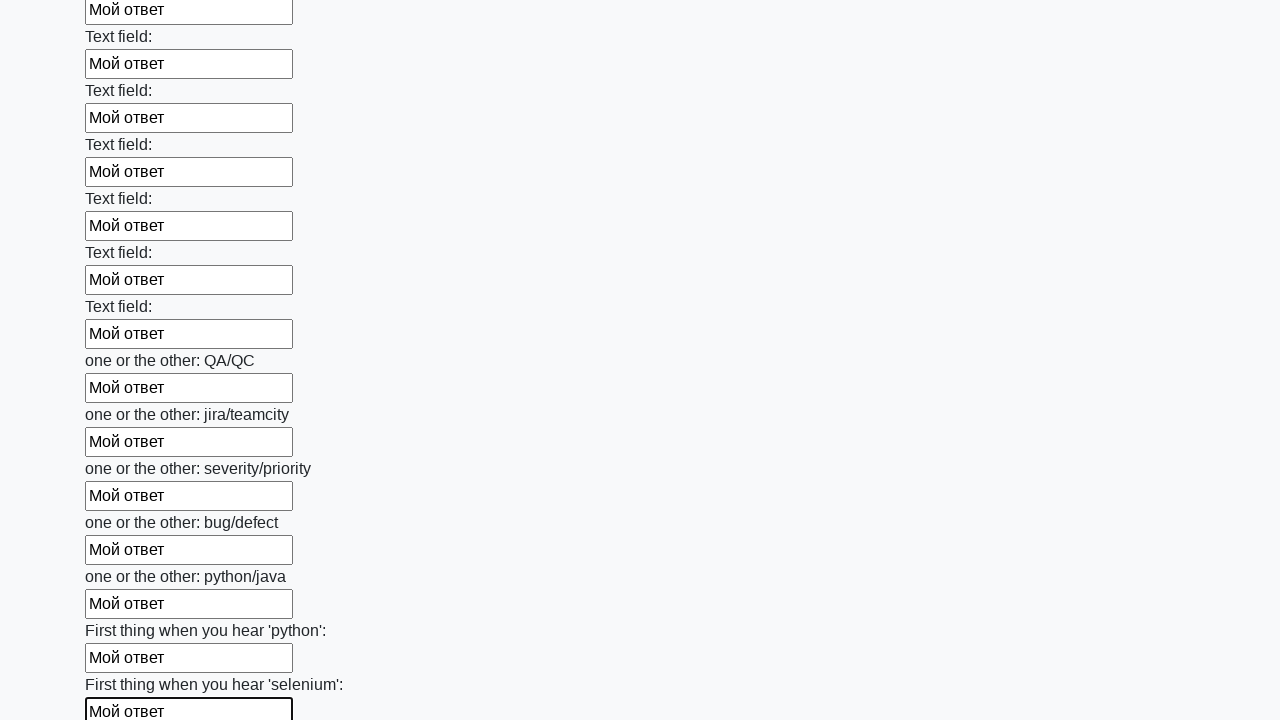

Filled input field 95 with 'Мой ответ' on .first_block input >> nth=94
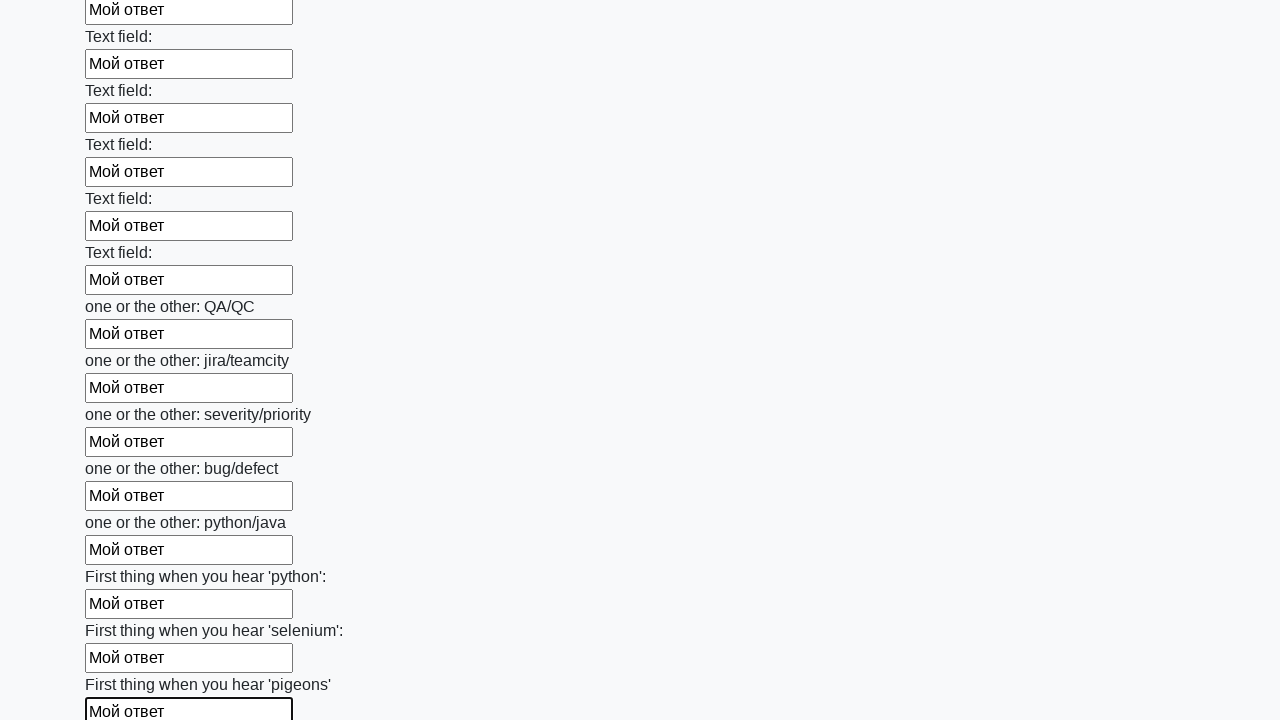

Filled input field 96 with 'Мой ответ' on .first_block input >> nth=95
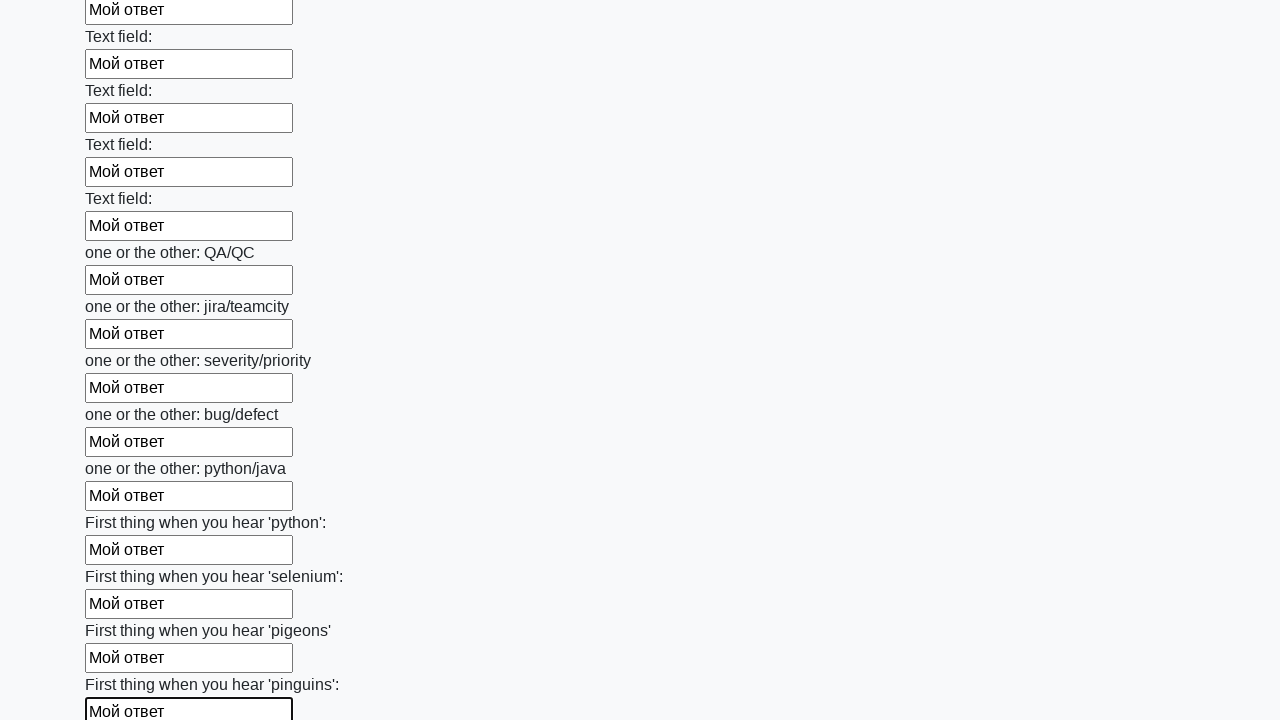

Filled input field 97 with 'Мой ответ' on .first_block input >> nth=96
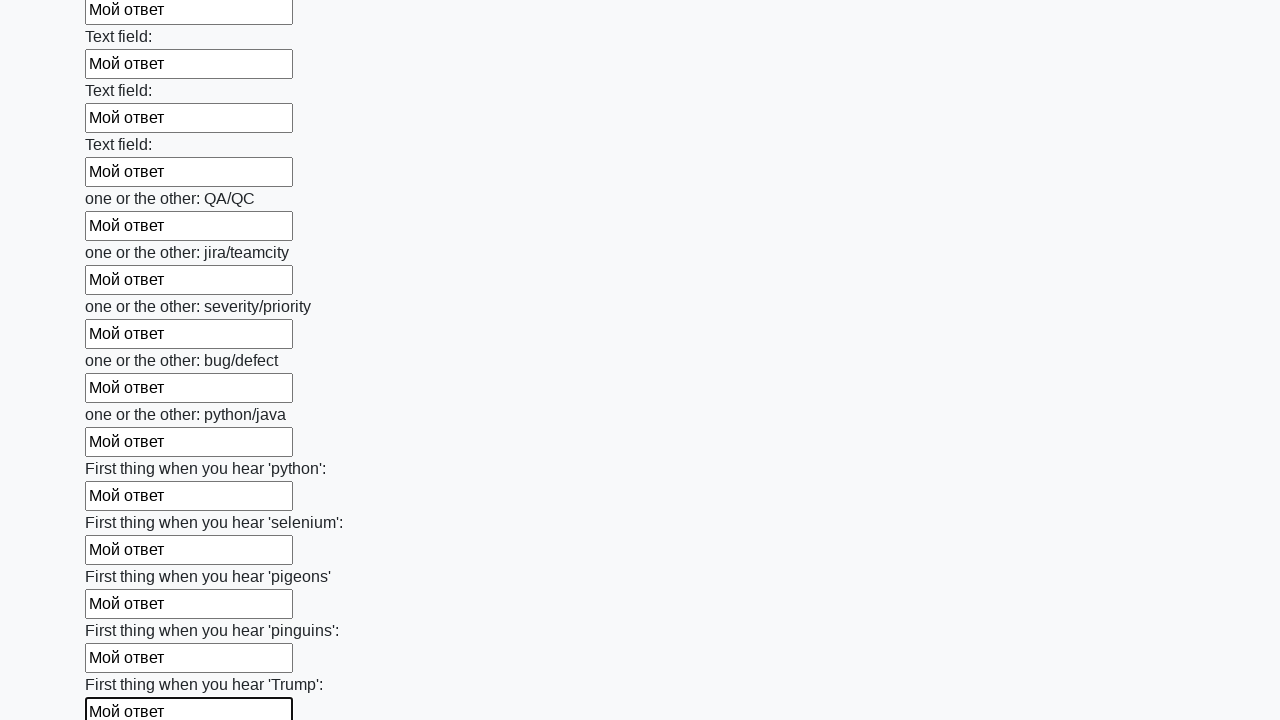

Filled input field 98 with 'Мой ответ' on .first_block input >> nth=97
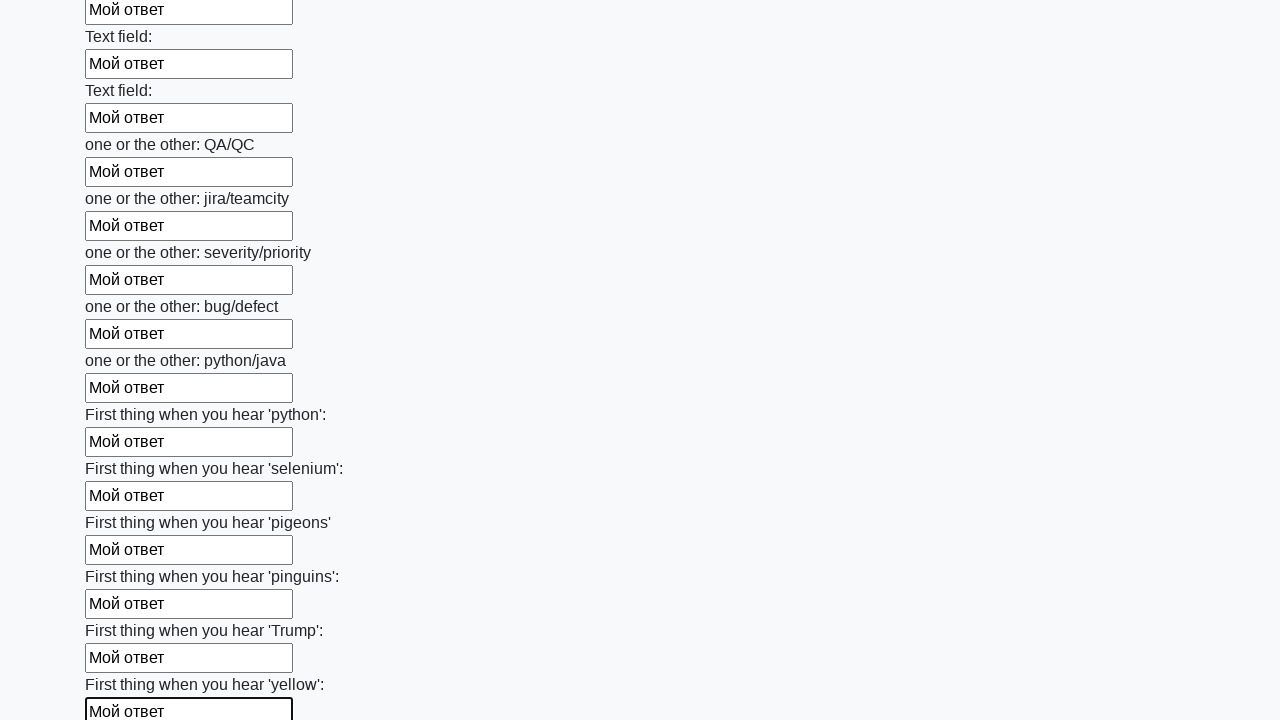

Filled input field 99 with 'Мой ответ' on .first_block input >> nth=98
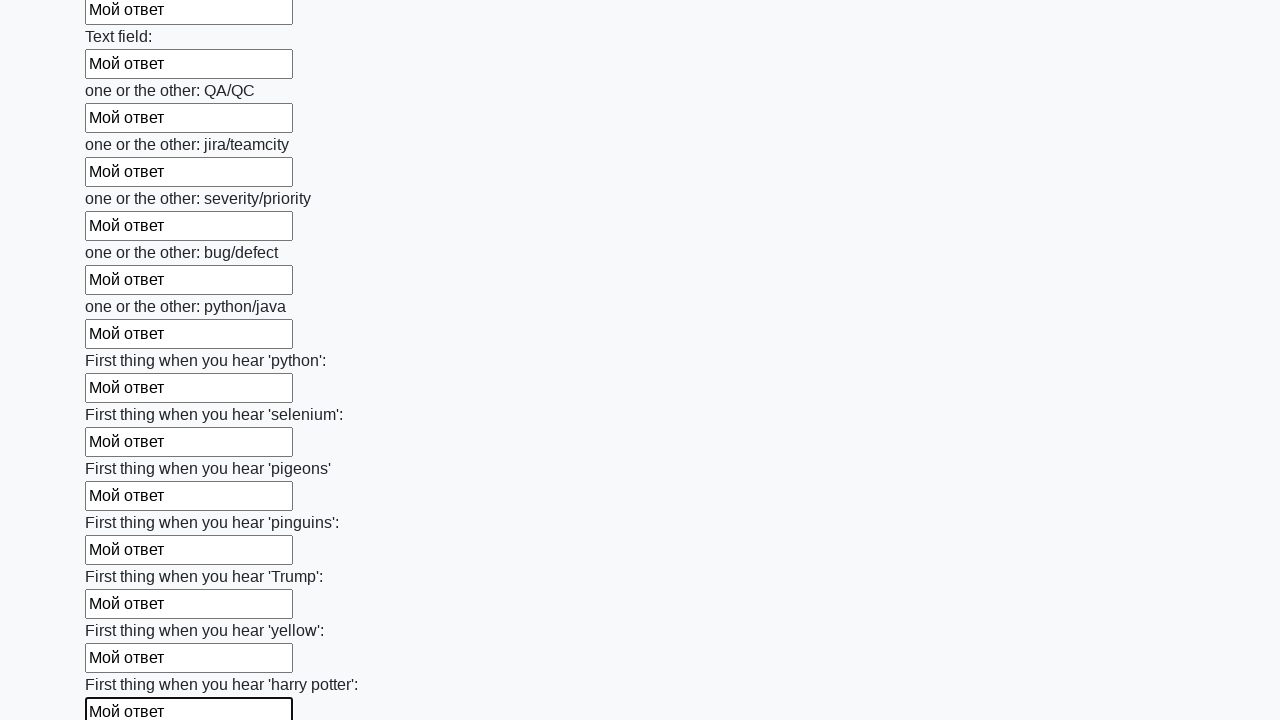

Filled input field 100 with 'Мой ответ' on .first_block input >> nth=99
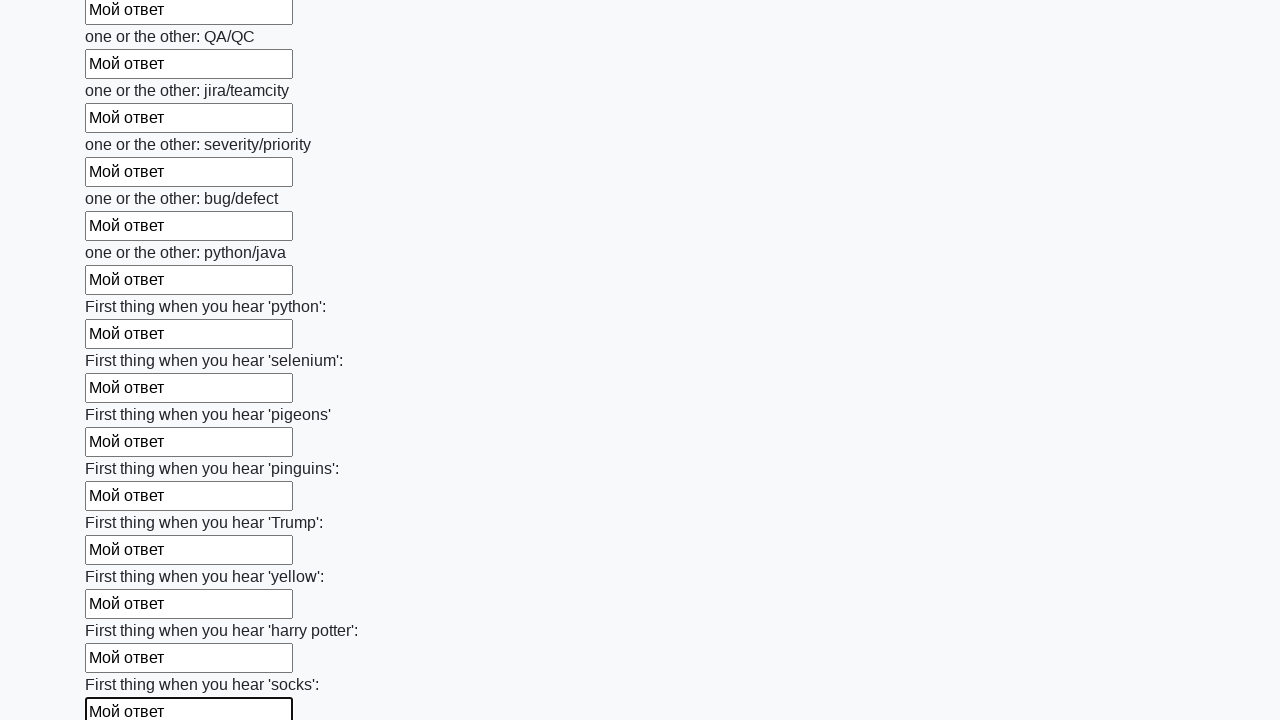

Clicked the submit button to submit the form at (123, 611) on button.btn
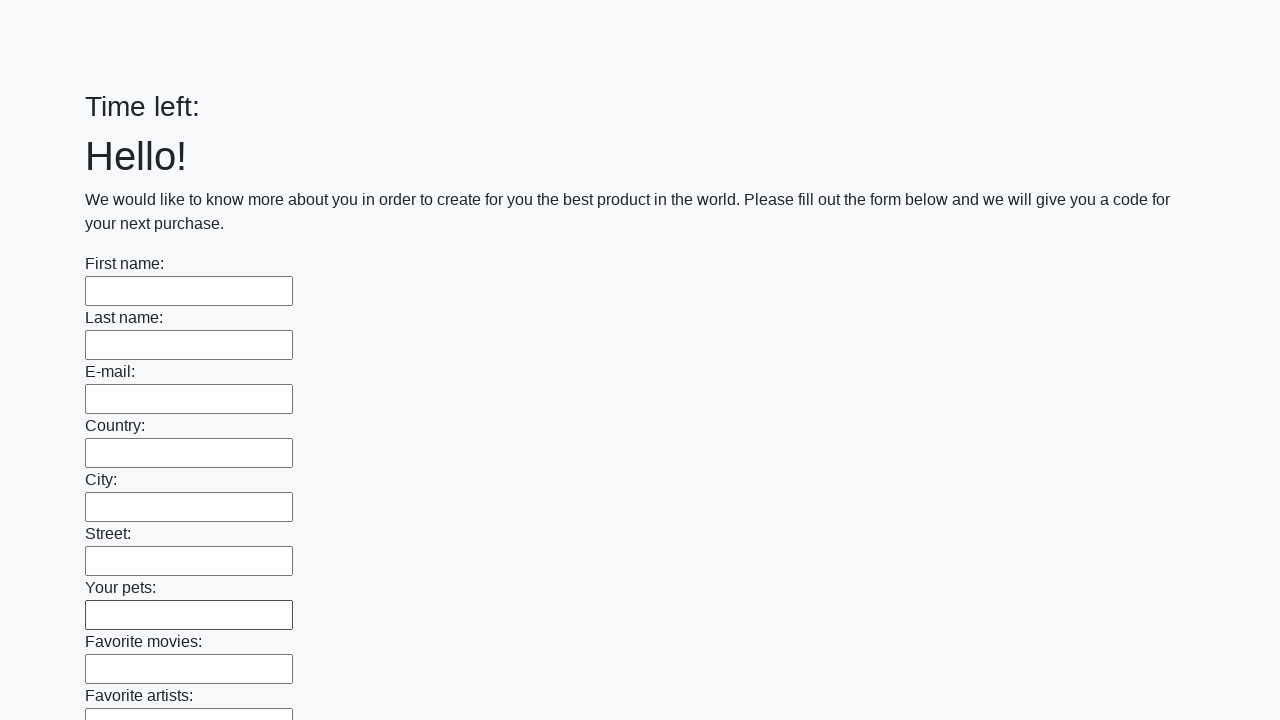

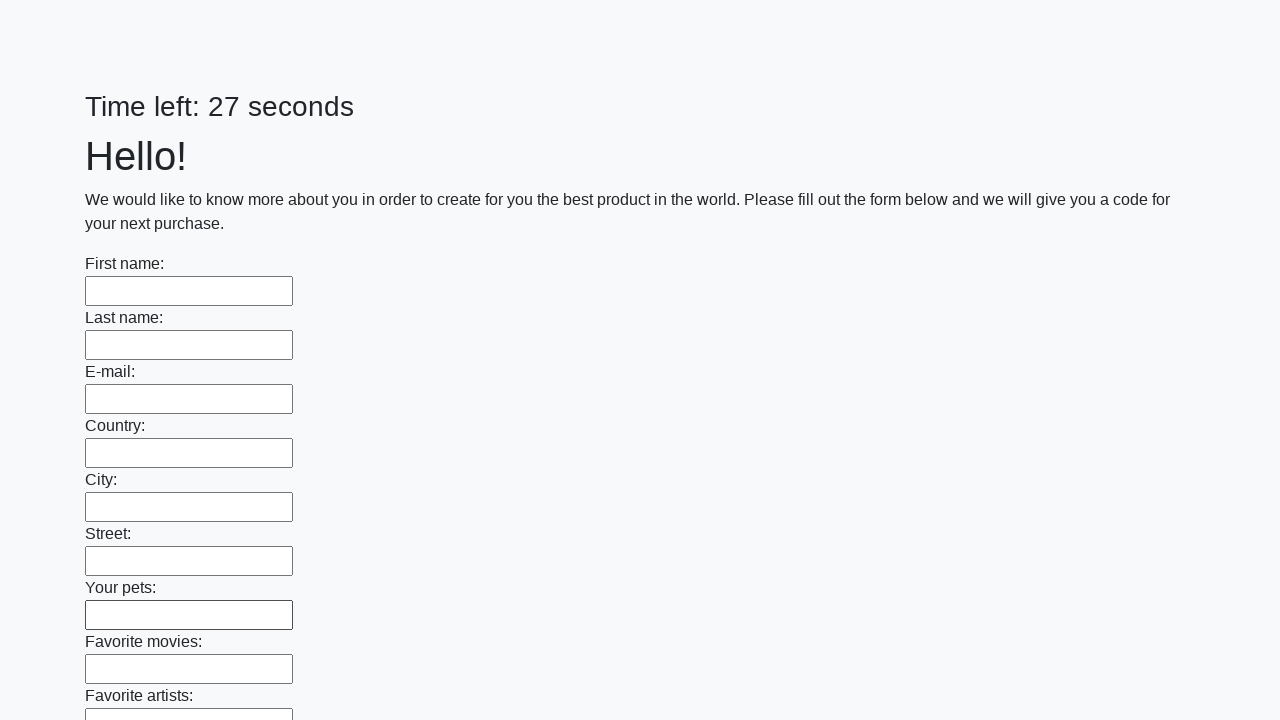